Tests filling out a large form by entering text into all input fields and clicking the submit button

Starting URL: http://suninjuly.github.io/huge_form.html

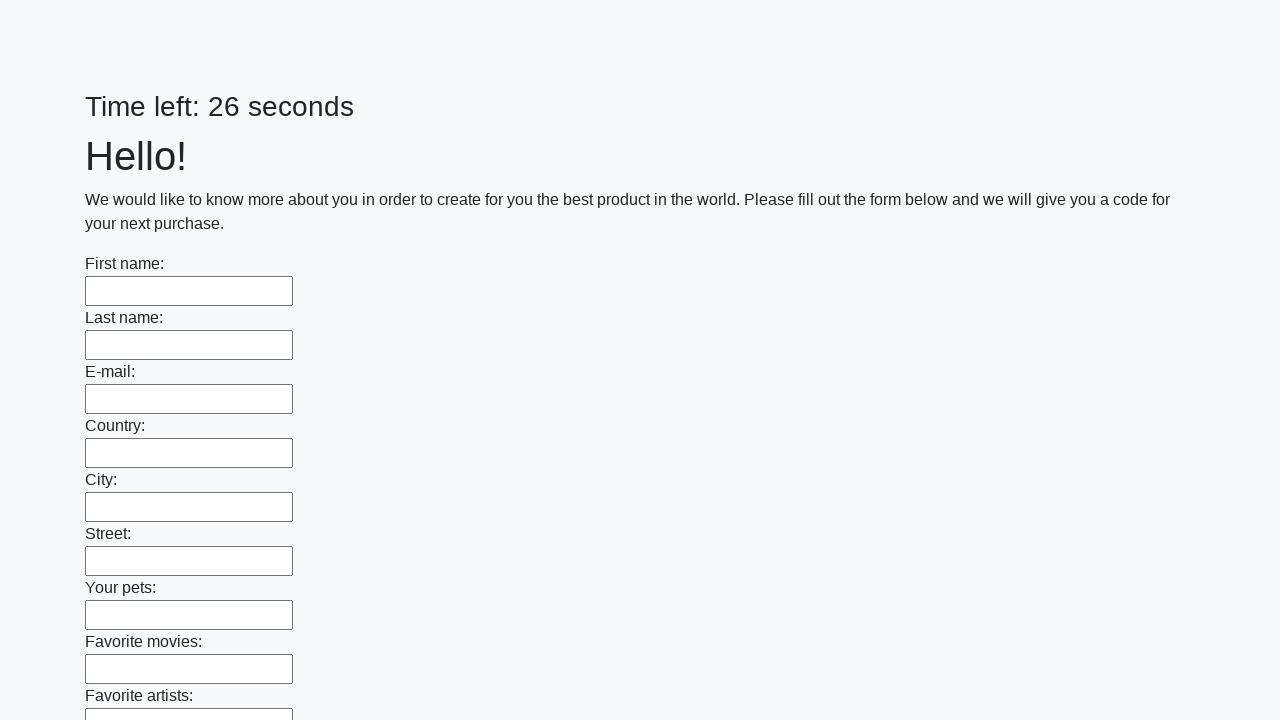

Located all input fields on the form
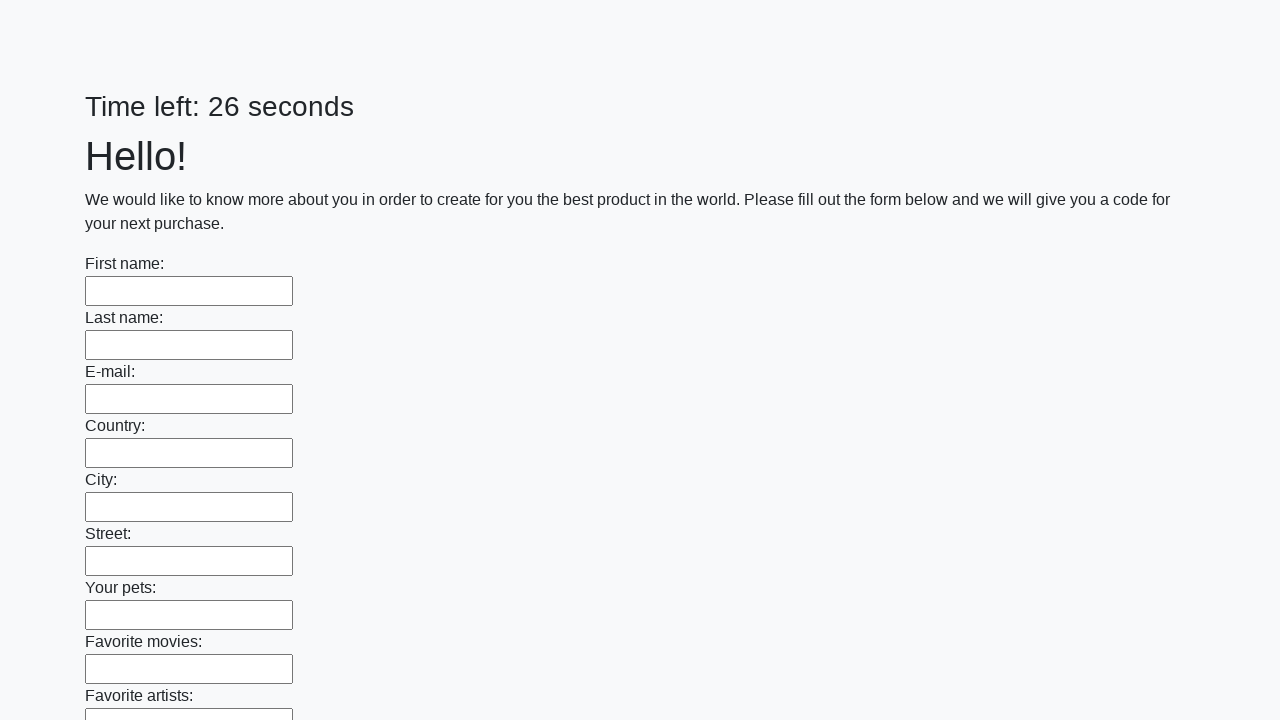

Filled input field with text 'Мой ответ' on input >> nth=0
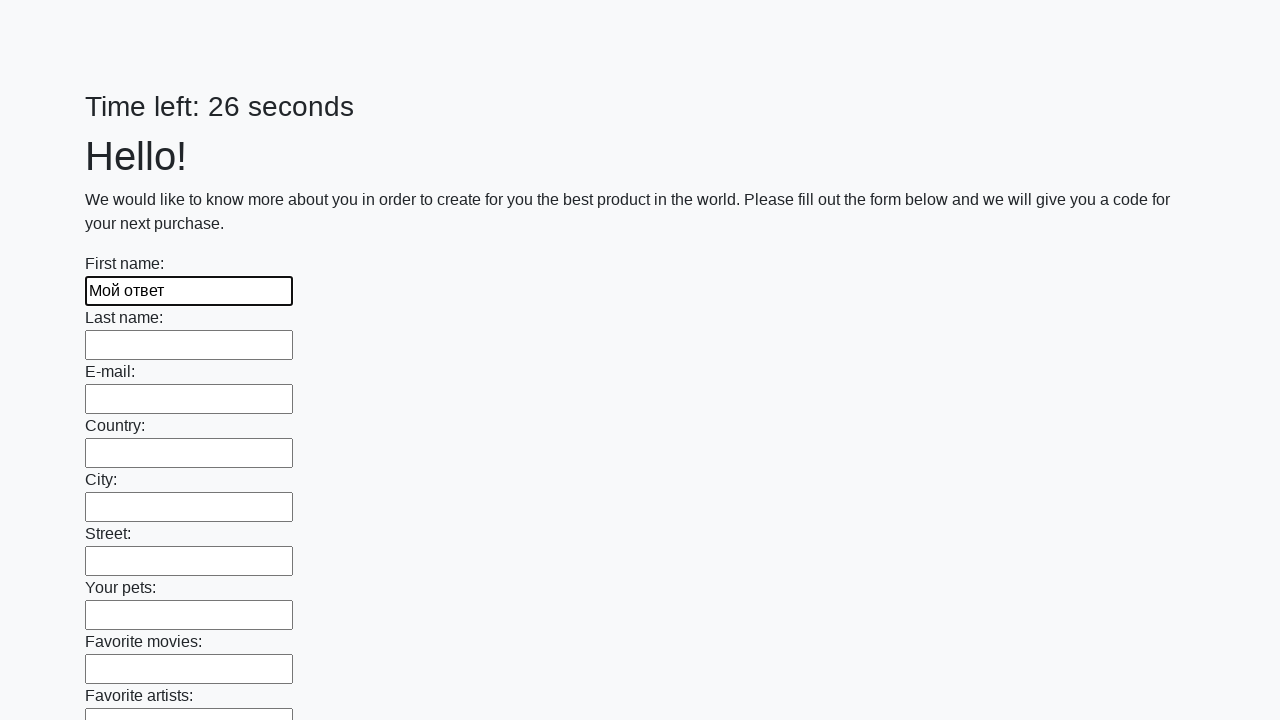

Filled input field with text 'Мой ответ' on input >> nth=1
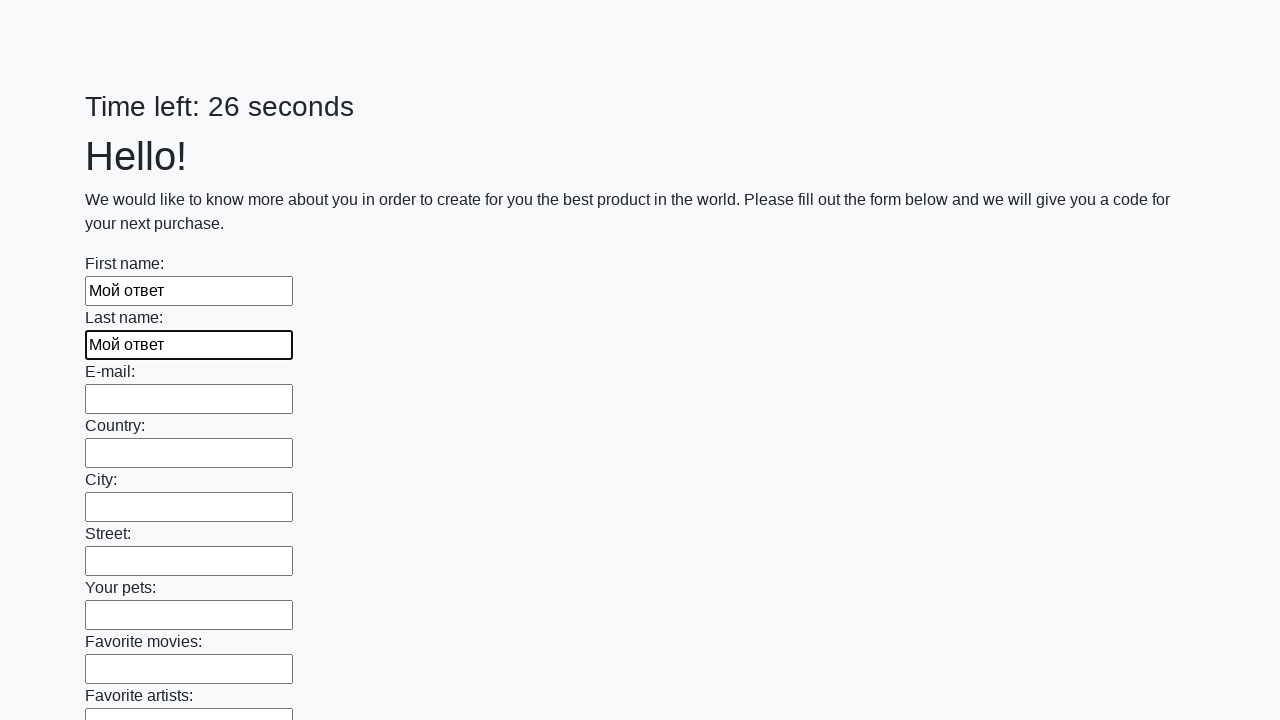

Filled input field with text 'Мой ответ' on input >> nth=2
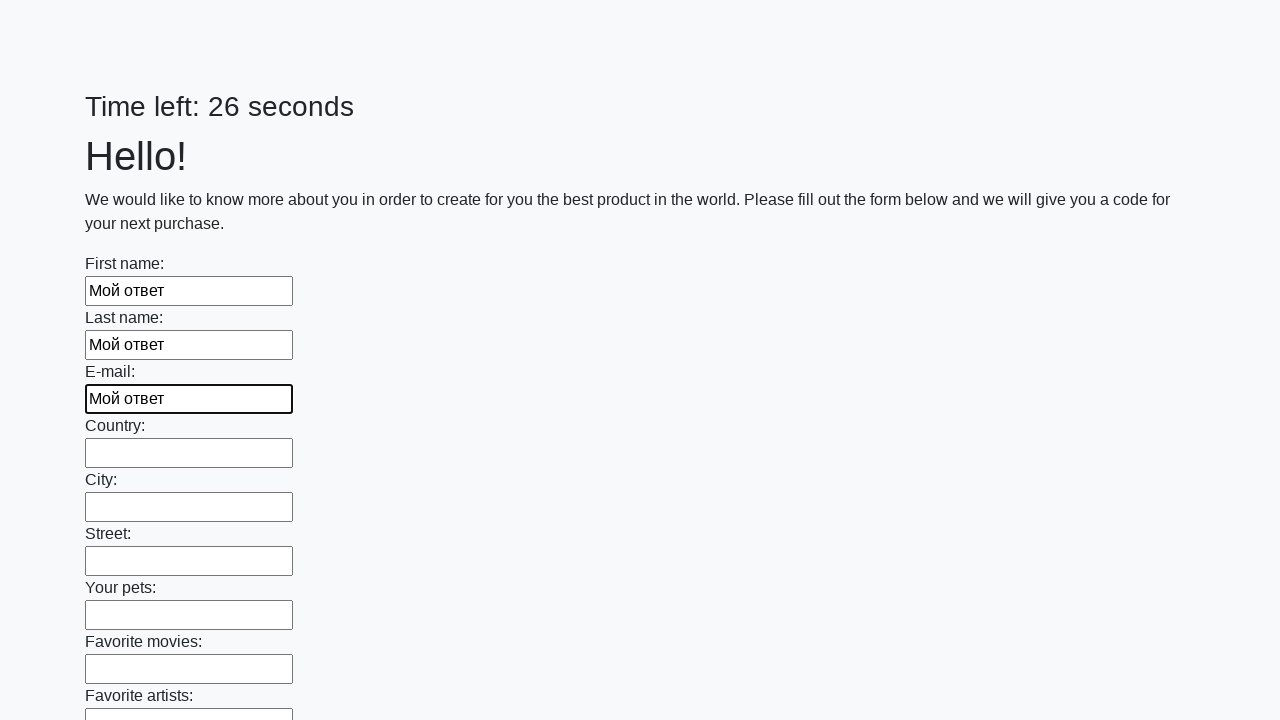

Filled input field with text 'Мой ответ' on input >> nth=3
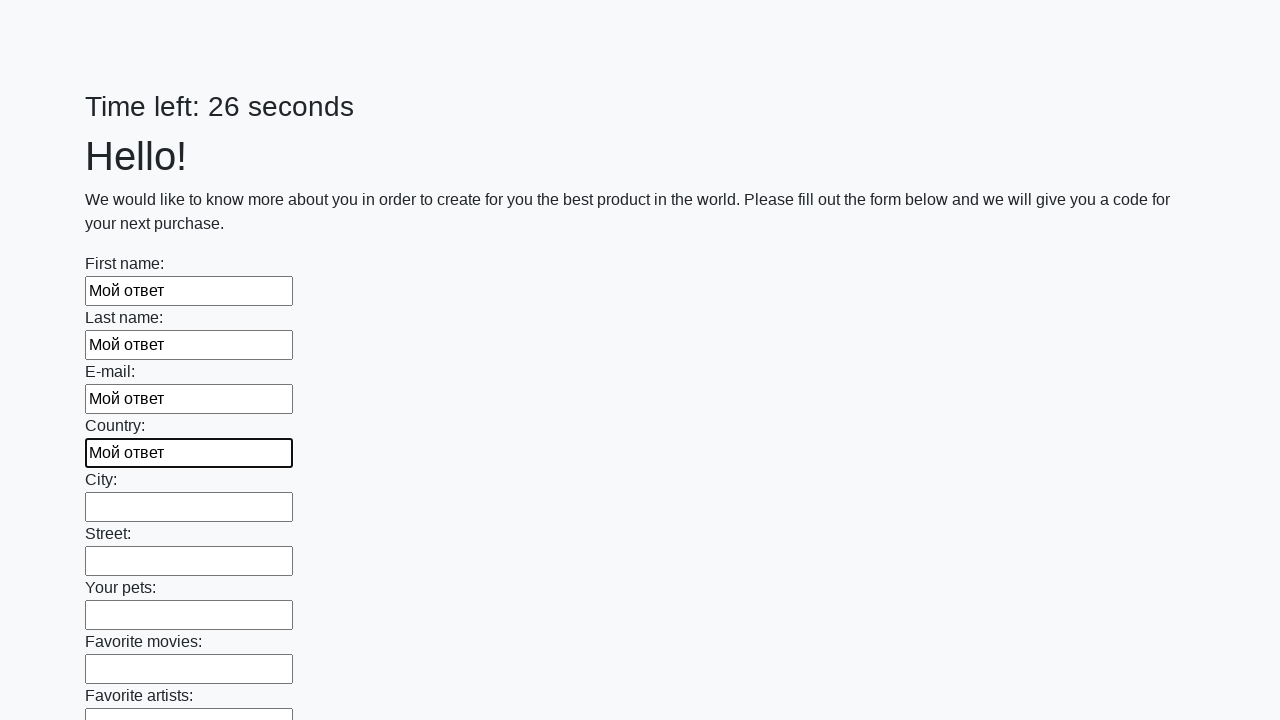

Filled input field with text 'Мой ответ' on input >> nth=4
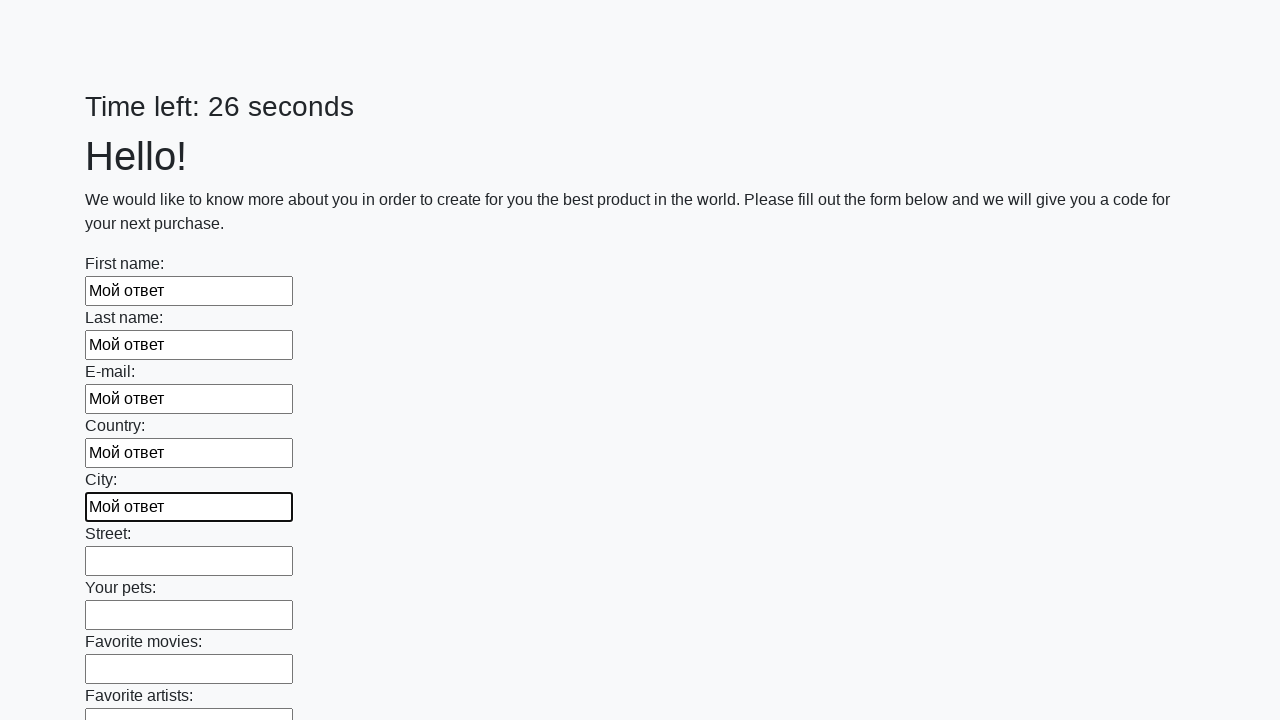

Filled input field with text 'Мой ответ' on input >> nth=5
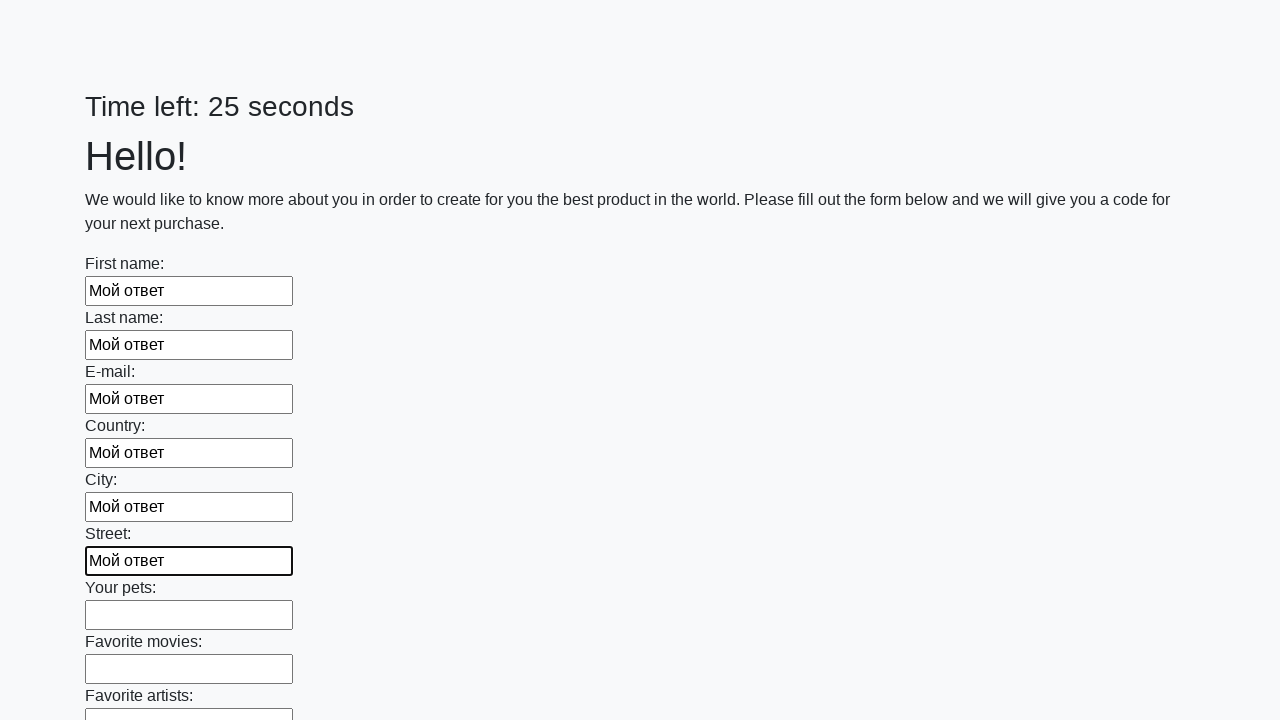

Filled input field with text 'Мой ответ' on input >> nth=6
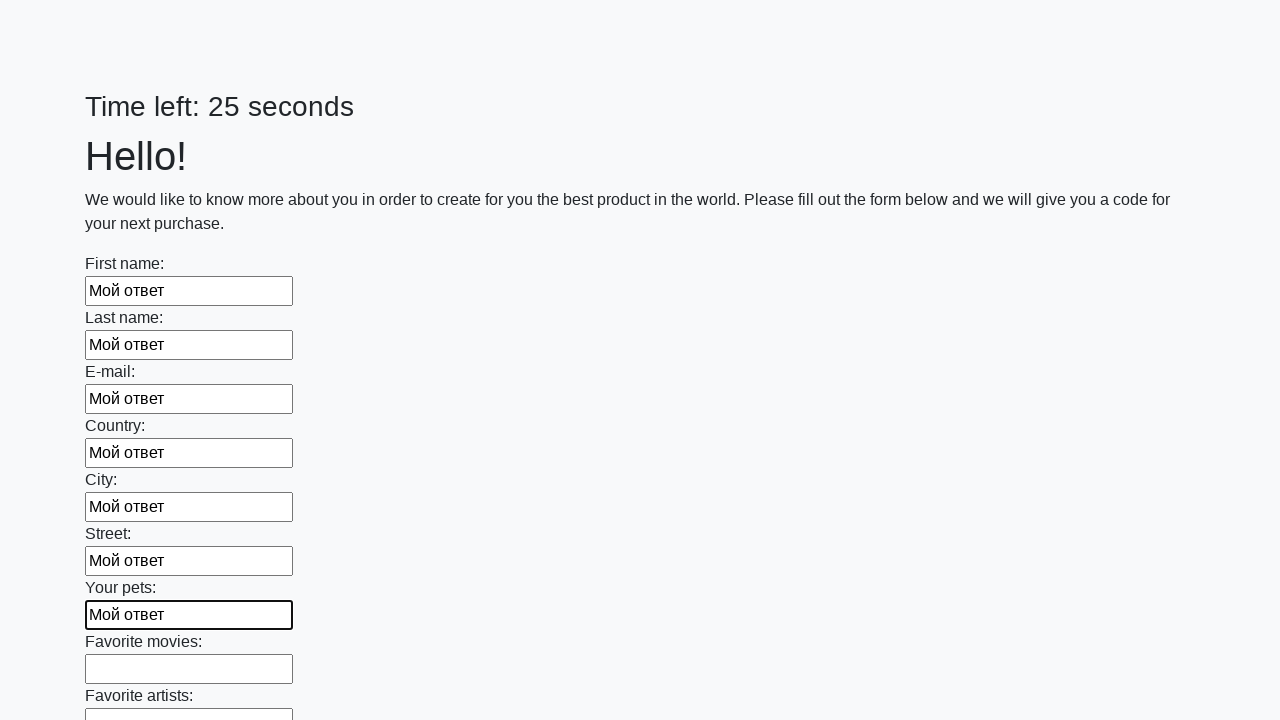

Filled input field with text 'Мой ответ' on input >> nth=7
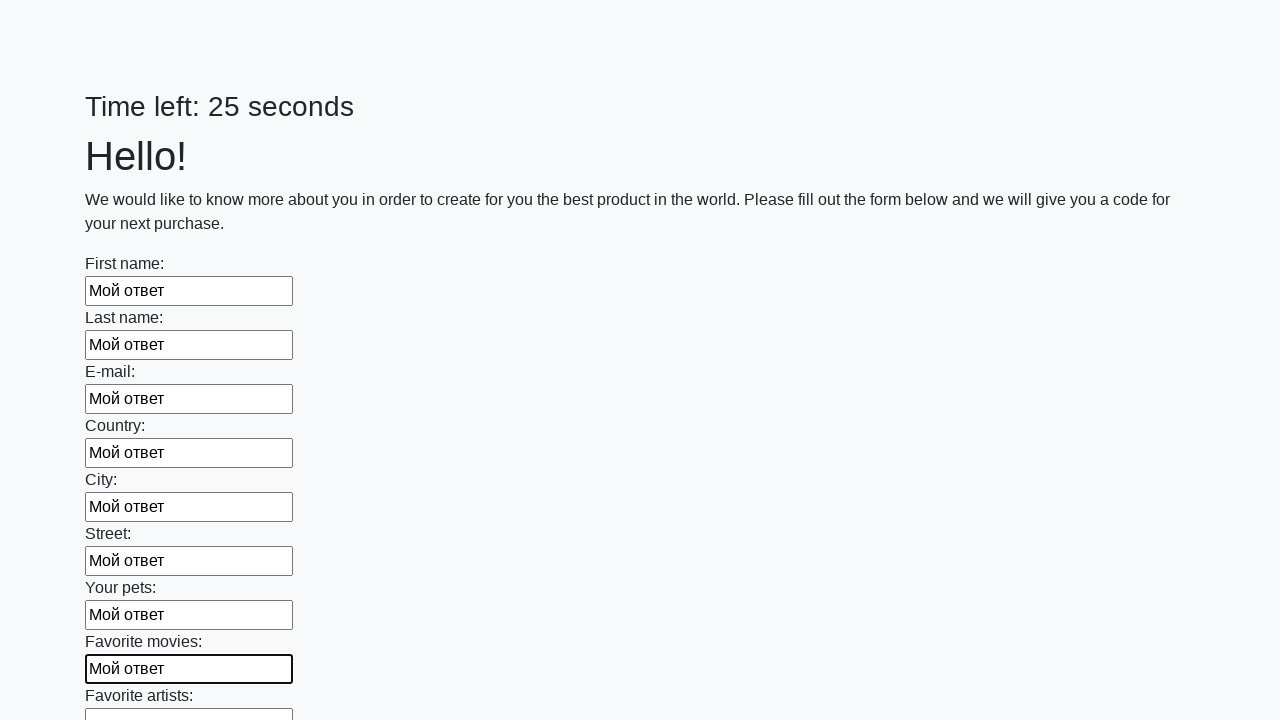

Filled input field with text 'Мой ответ' on input >> nth=8
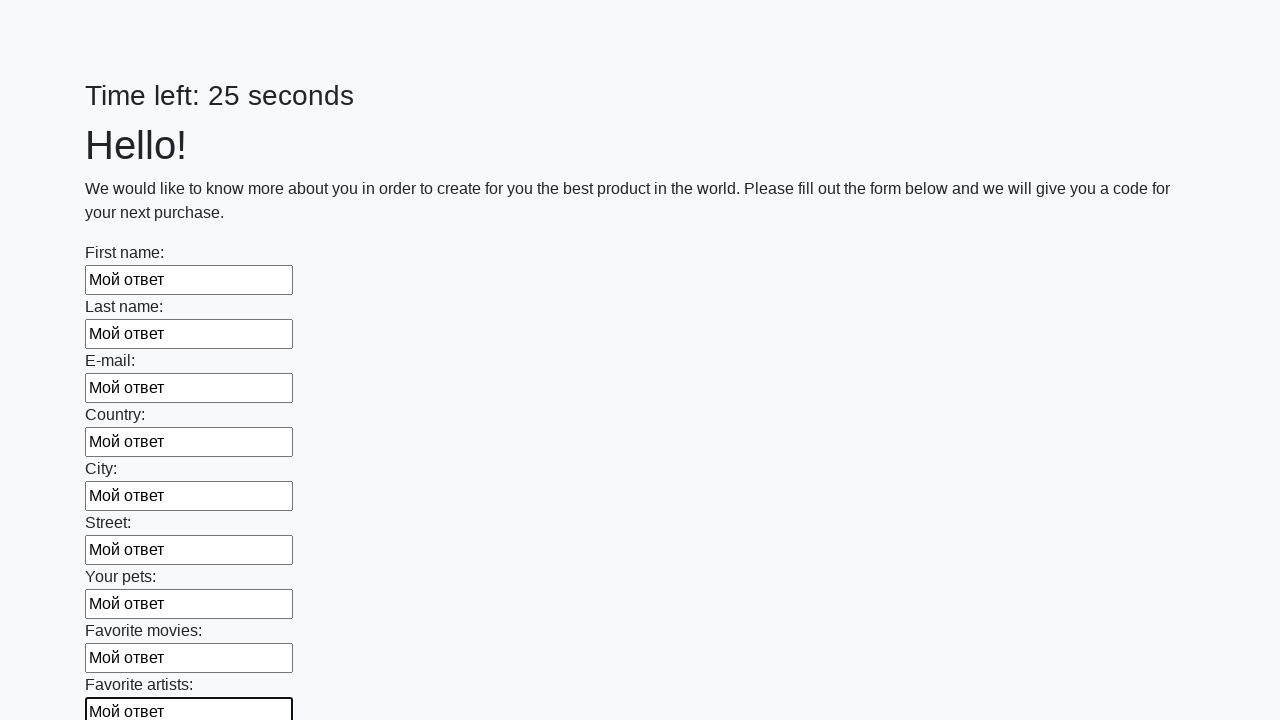

Filled input field with text 'Мой ответ' on input >> nth=9
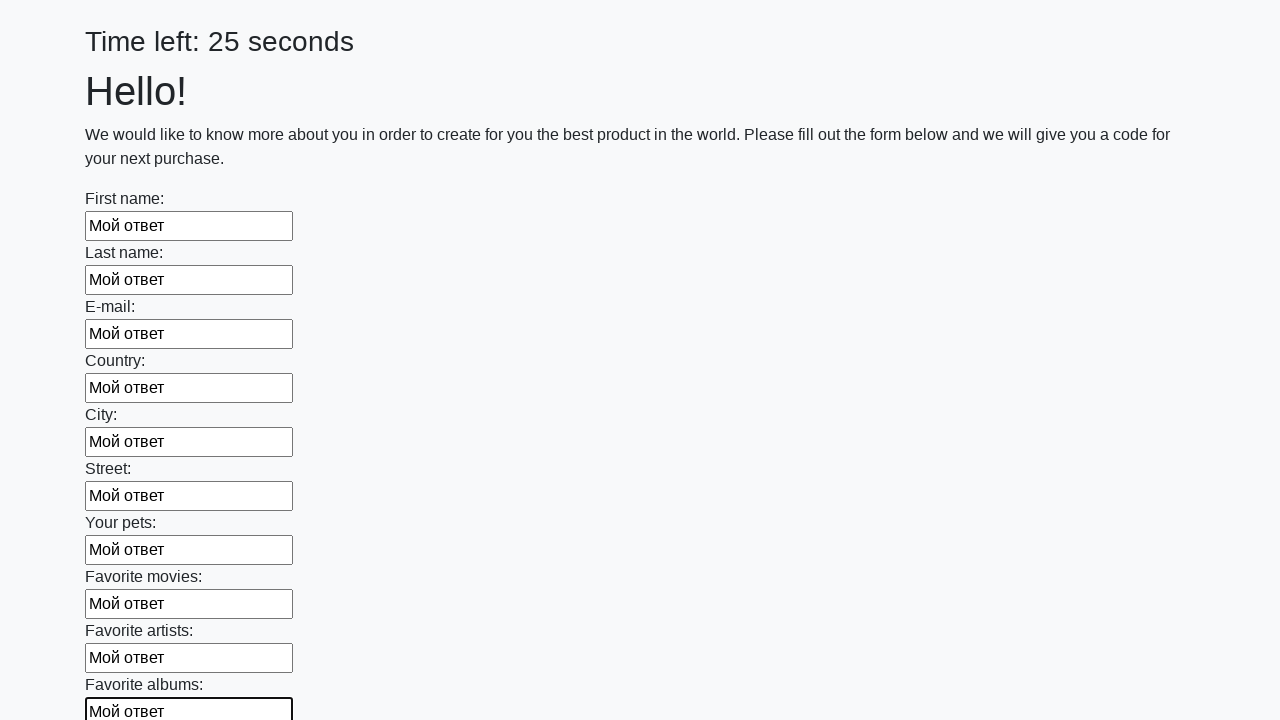

Filled input field with text 'Мой ответ' on input >> nth=10
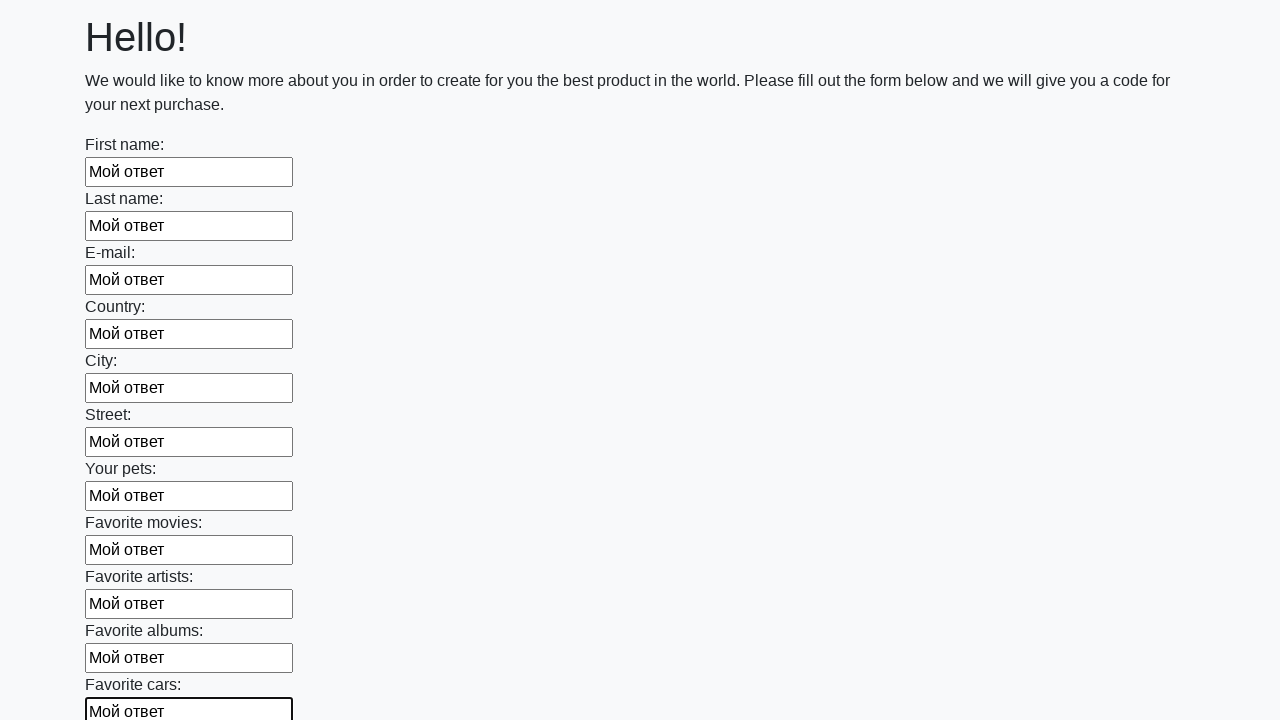

Filled input field with text 'Мой ответ' on input >> nth=11
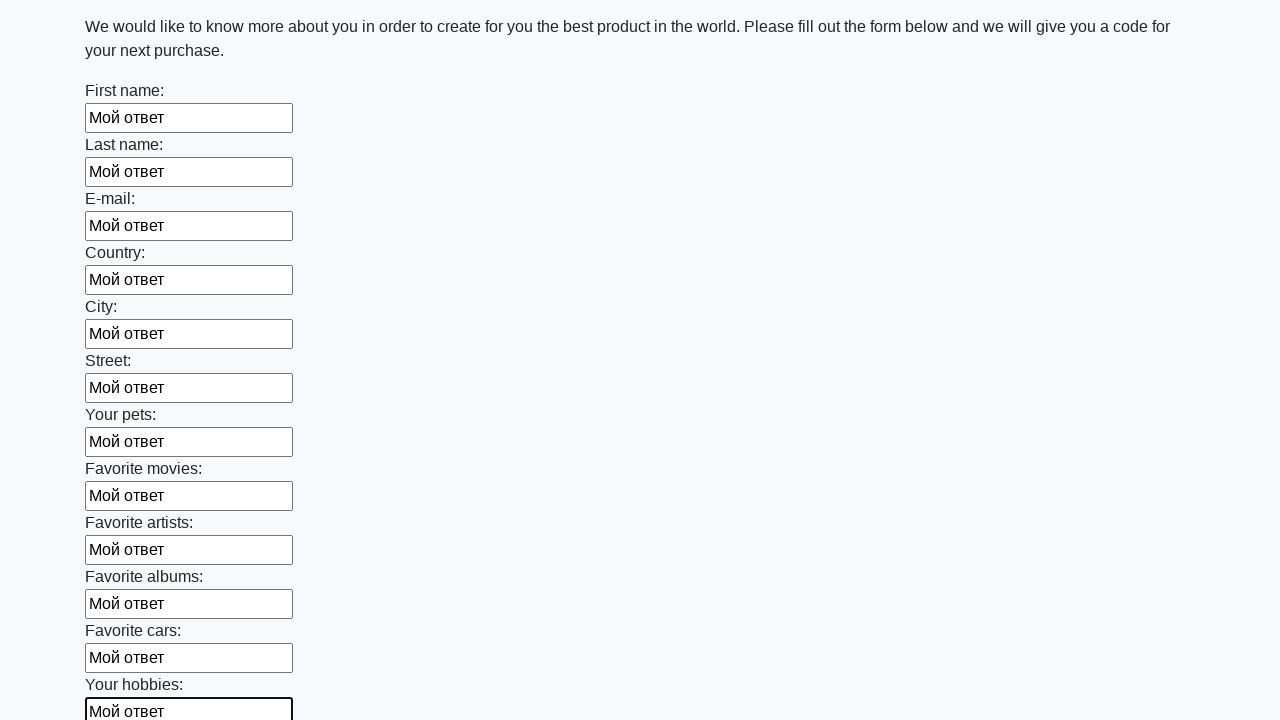

Filled input field with text 'Мой ответ' on input >> nth=12
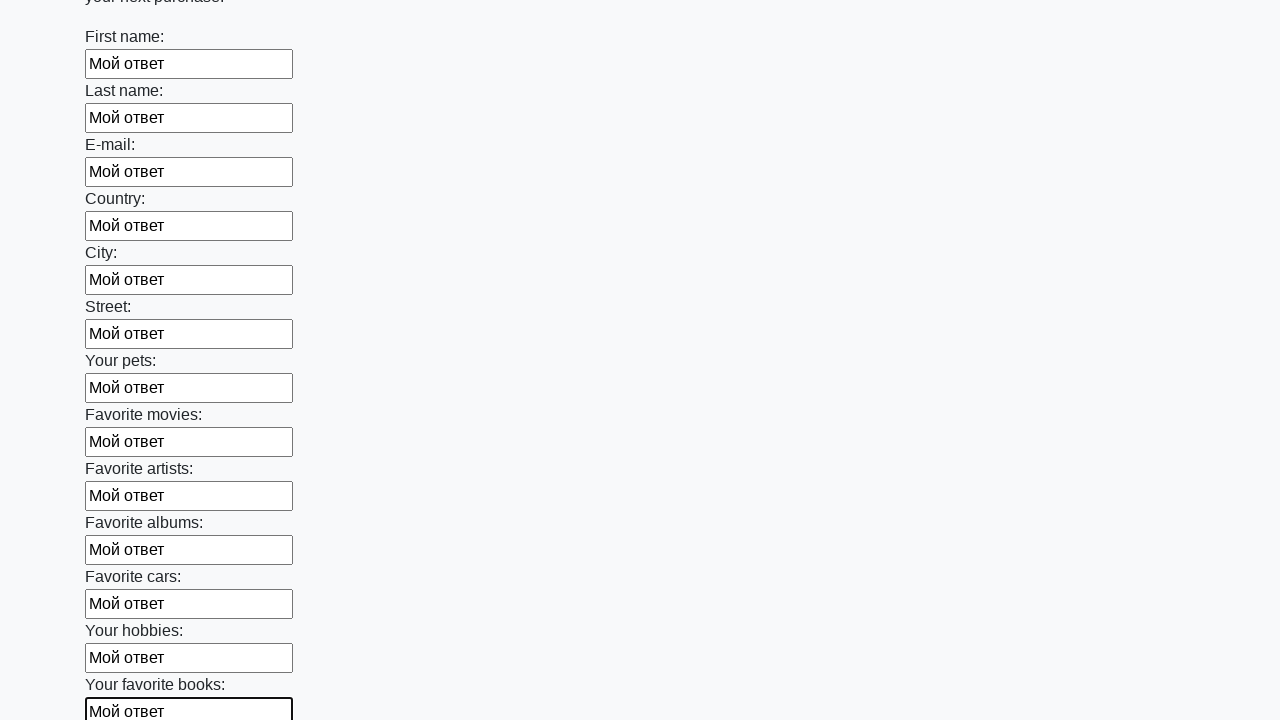

Filled input field with text 'Мой ответ' on input >> nth=13
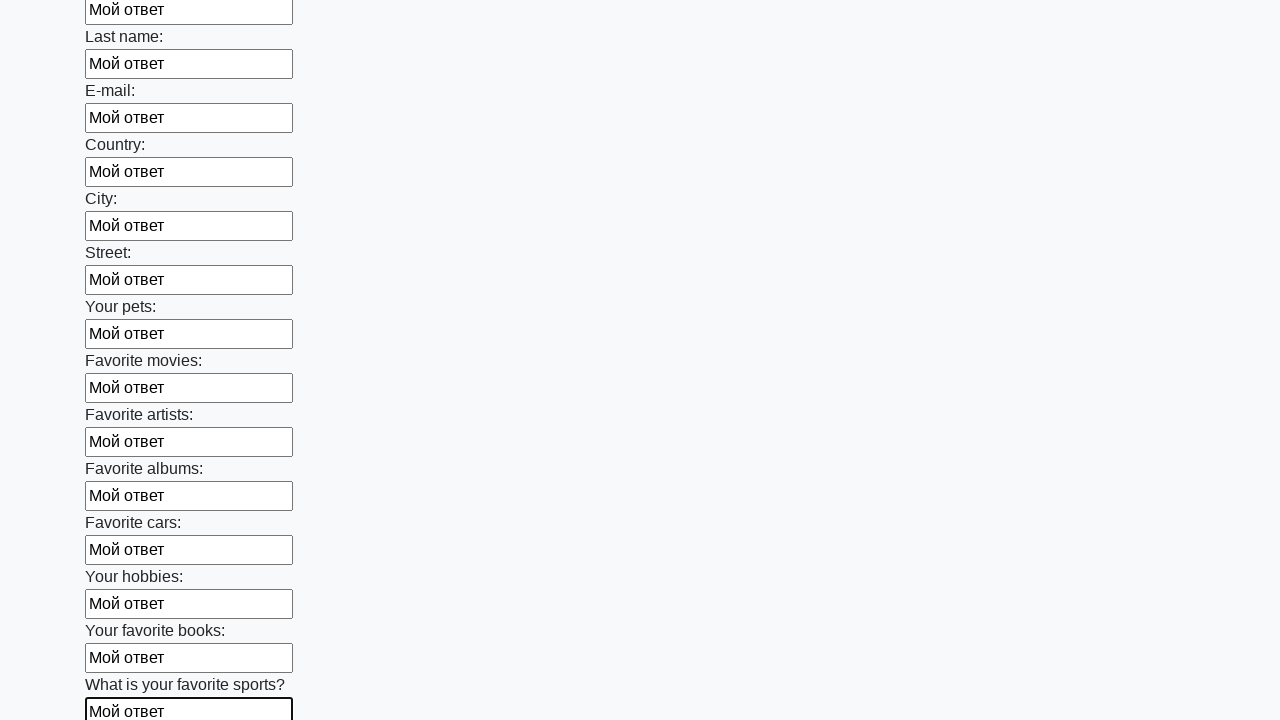

Filled input field with text 'Мой ответ' on input >> nth=14
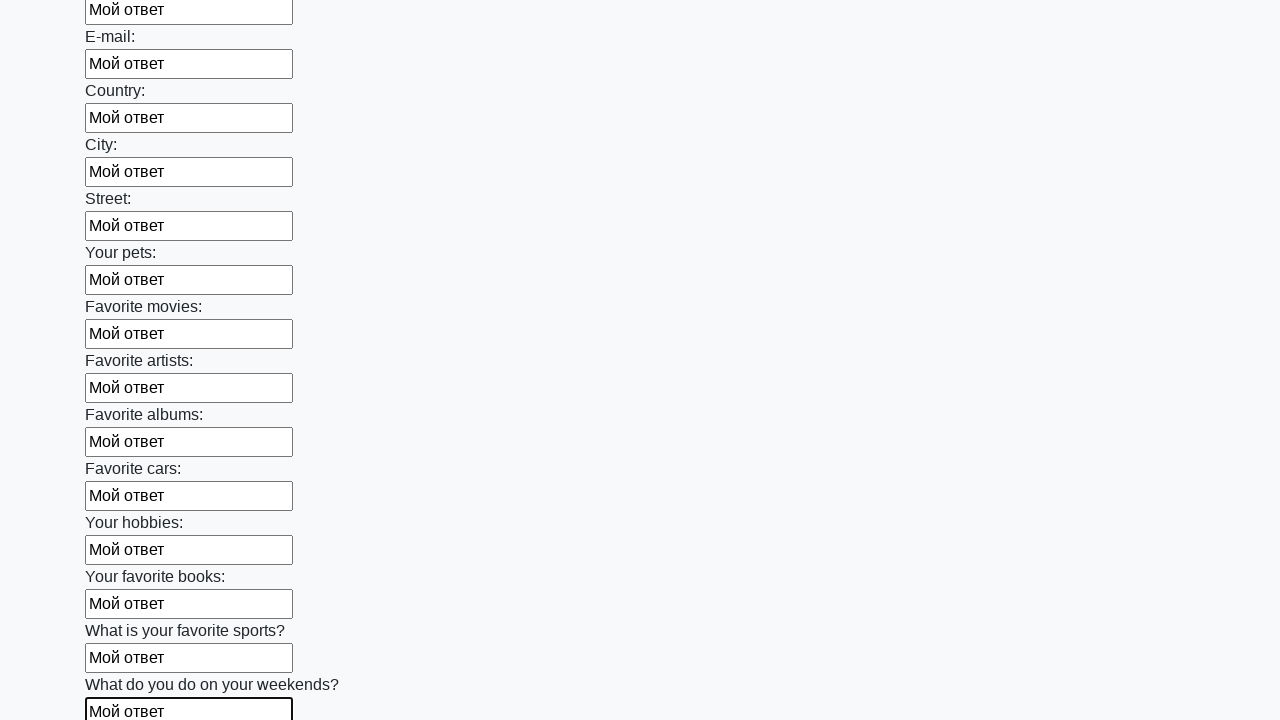

Filled input field with text 'Мой ответ' on input >> nth=15
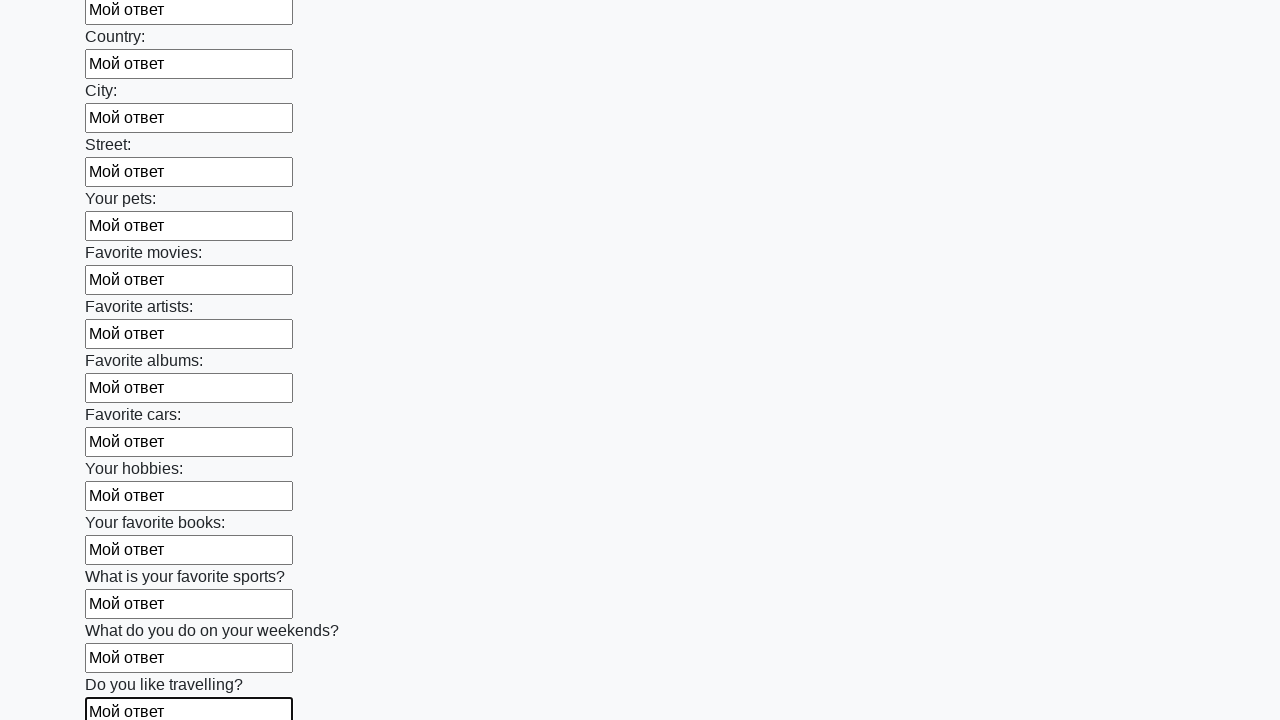

Filled input field with text 'Мой ответ' on input >> nth=16
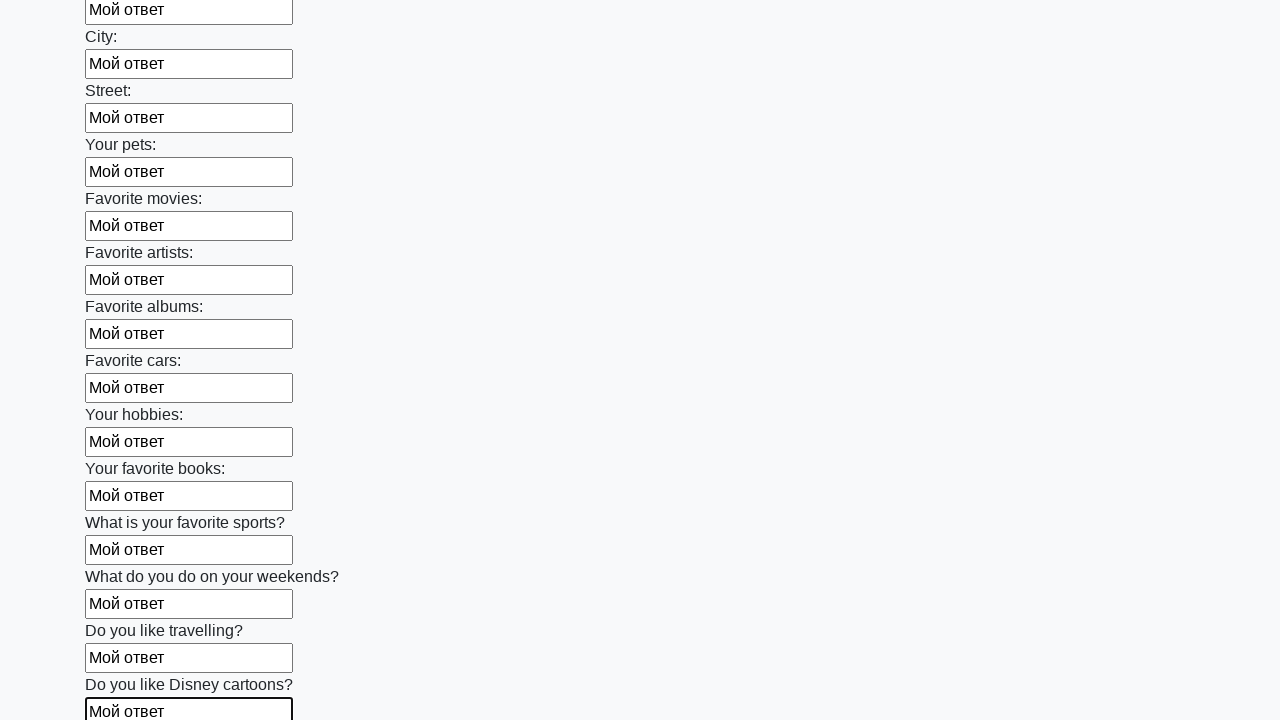

Filled input field with text 'Мой ответ' on input >> nth=17
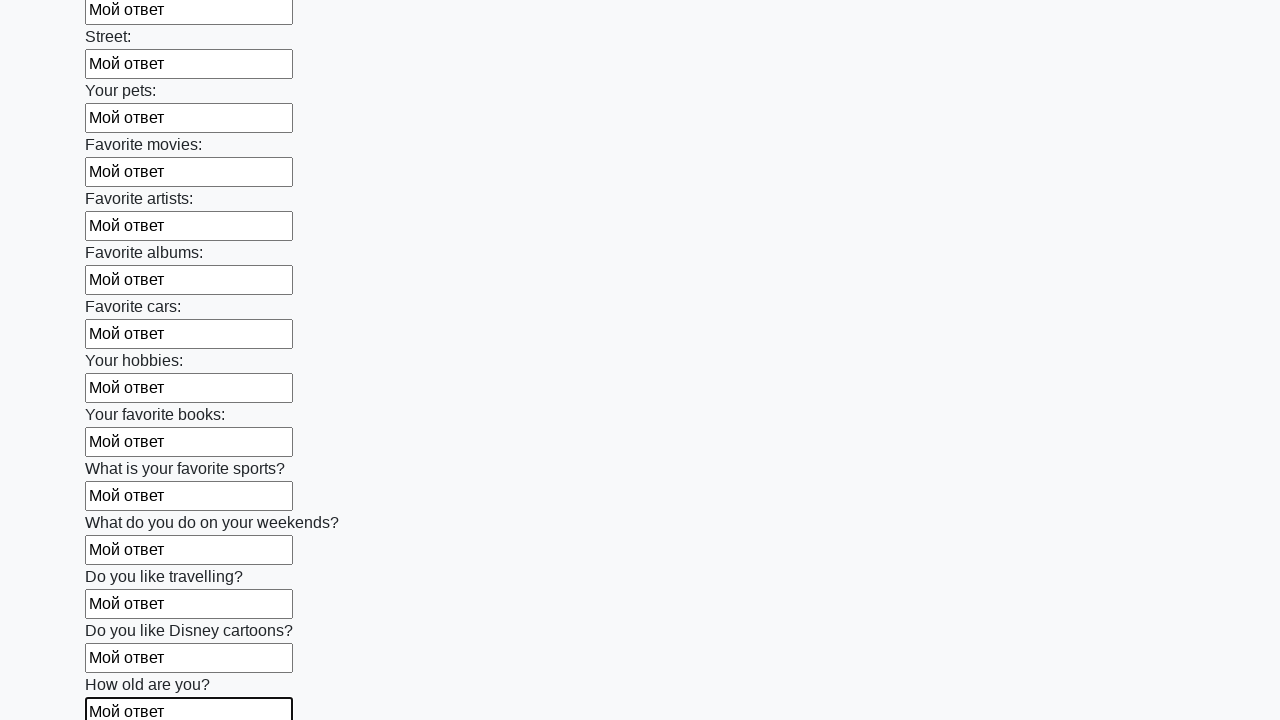

Filled input field with text 'Мой ответ' on input >> nth=18
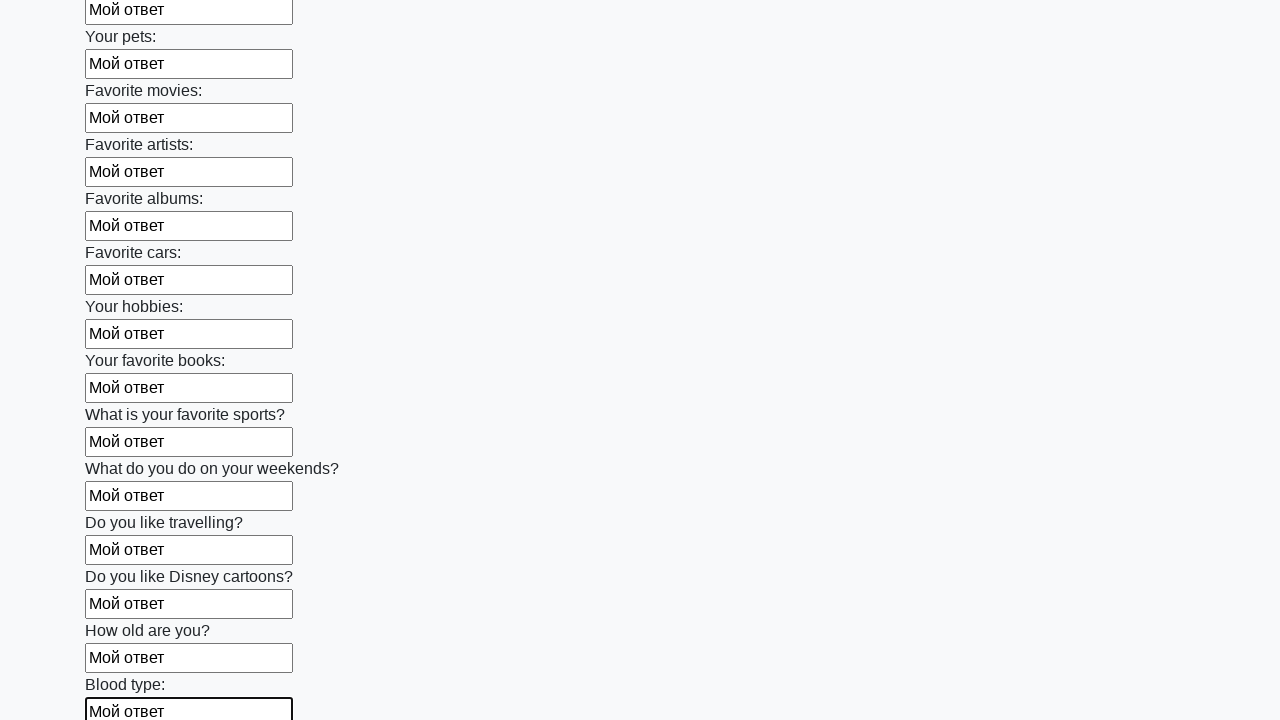

Filled input field with text 'Мой ответ' on input >> nth=19
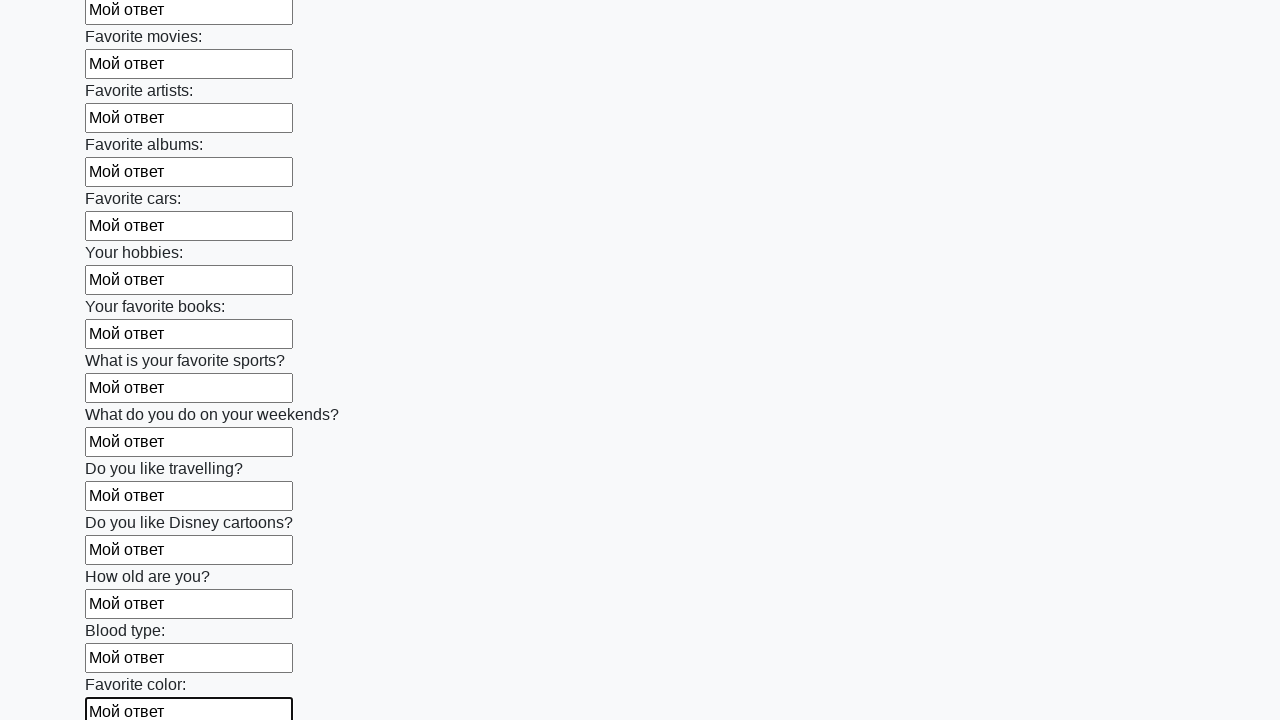

Filled input field with text 'Мой ответ' on input >> nth=20
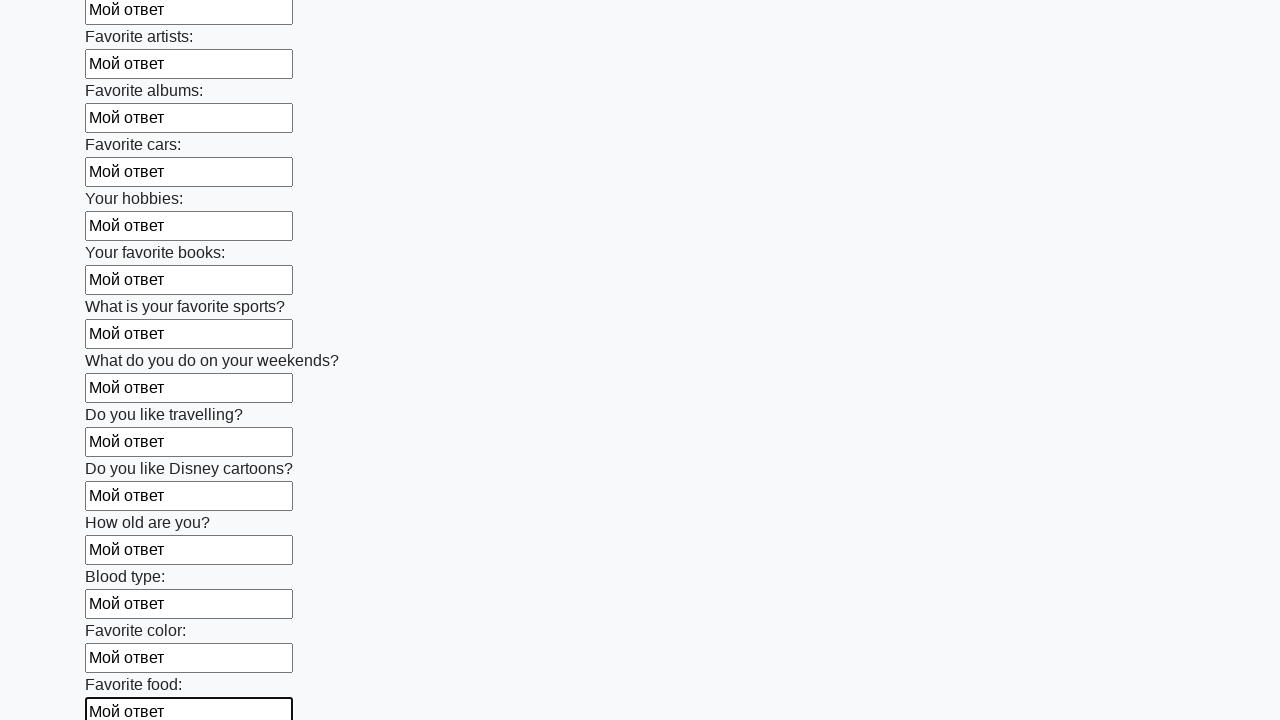

Filled input field with text 'Мой ответ' on input >> nth=21
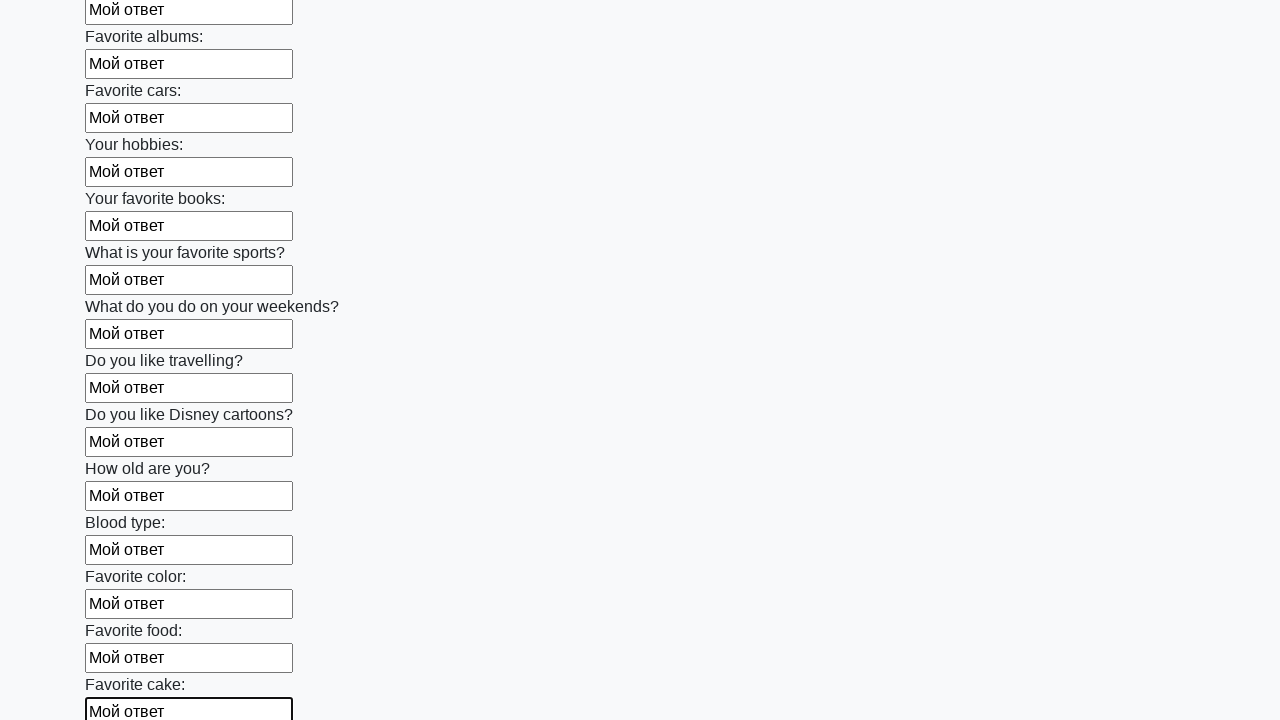

Filled input field with text 'Мой ответ' on input >> nth=22
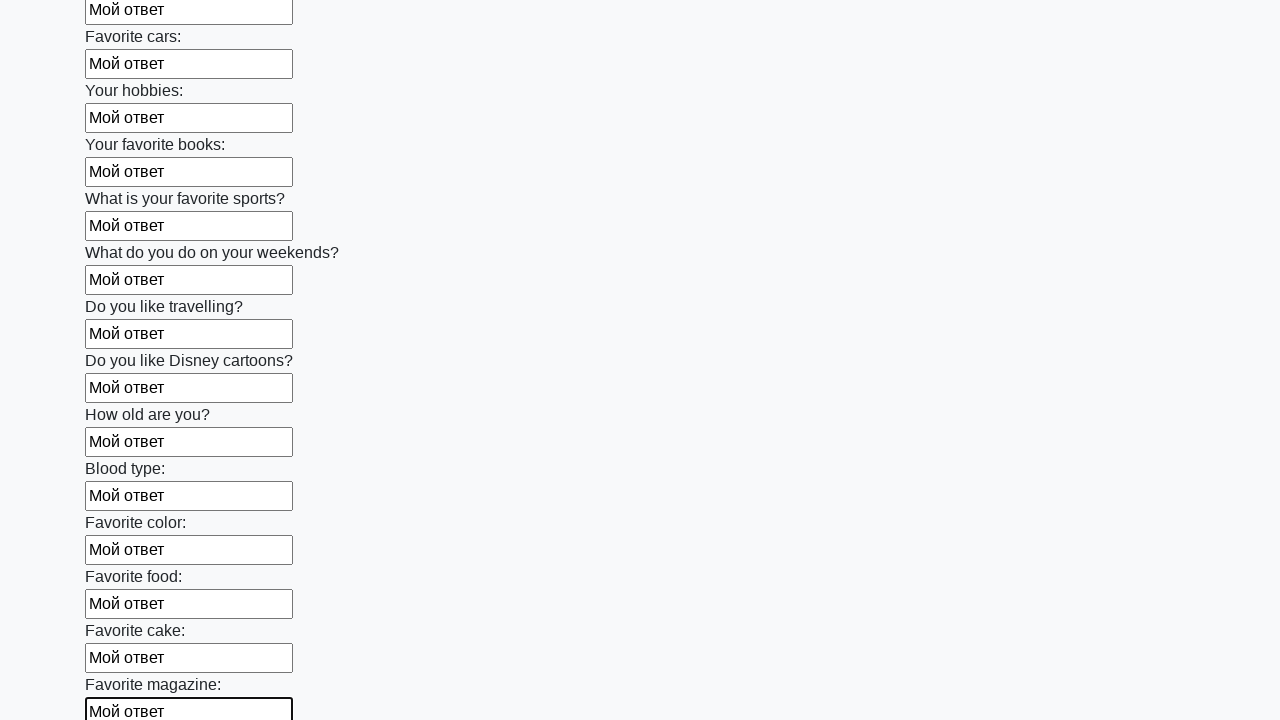

Filled input field with text 'Мой ответ' on input >> nth=23
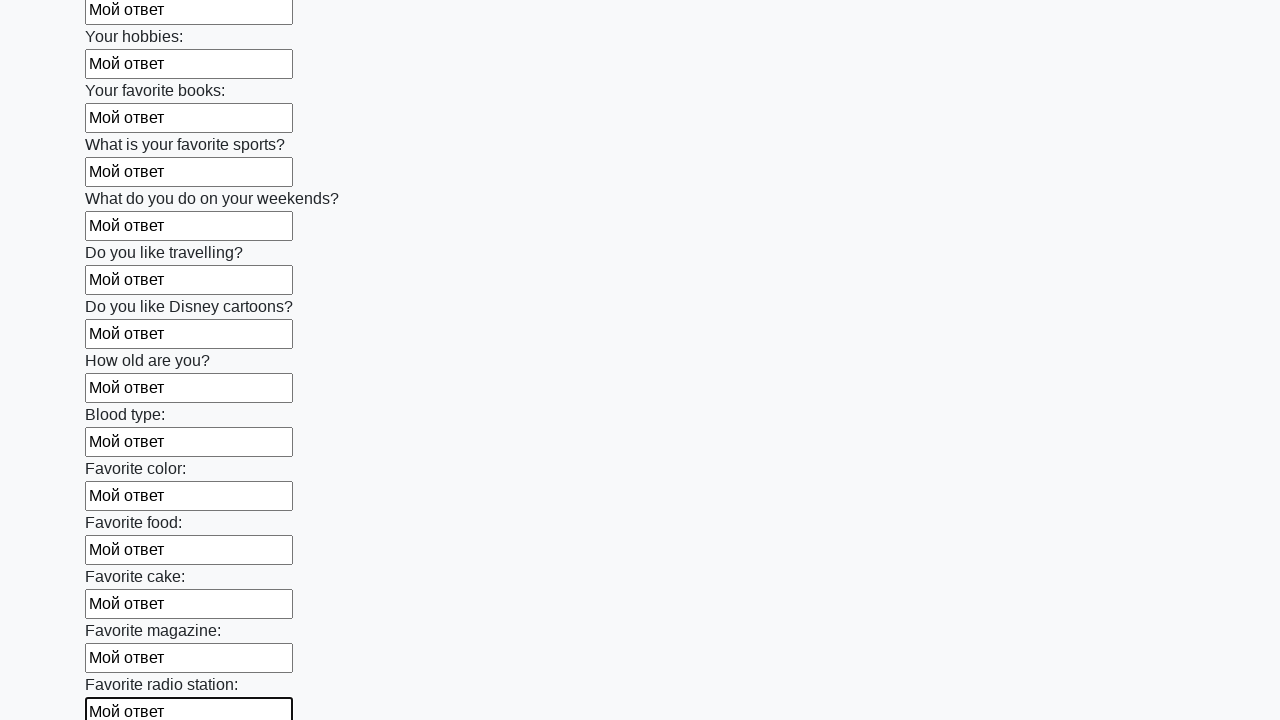

Filled input field with text 'Мой ответ' on input >> nth=24
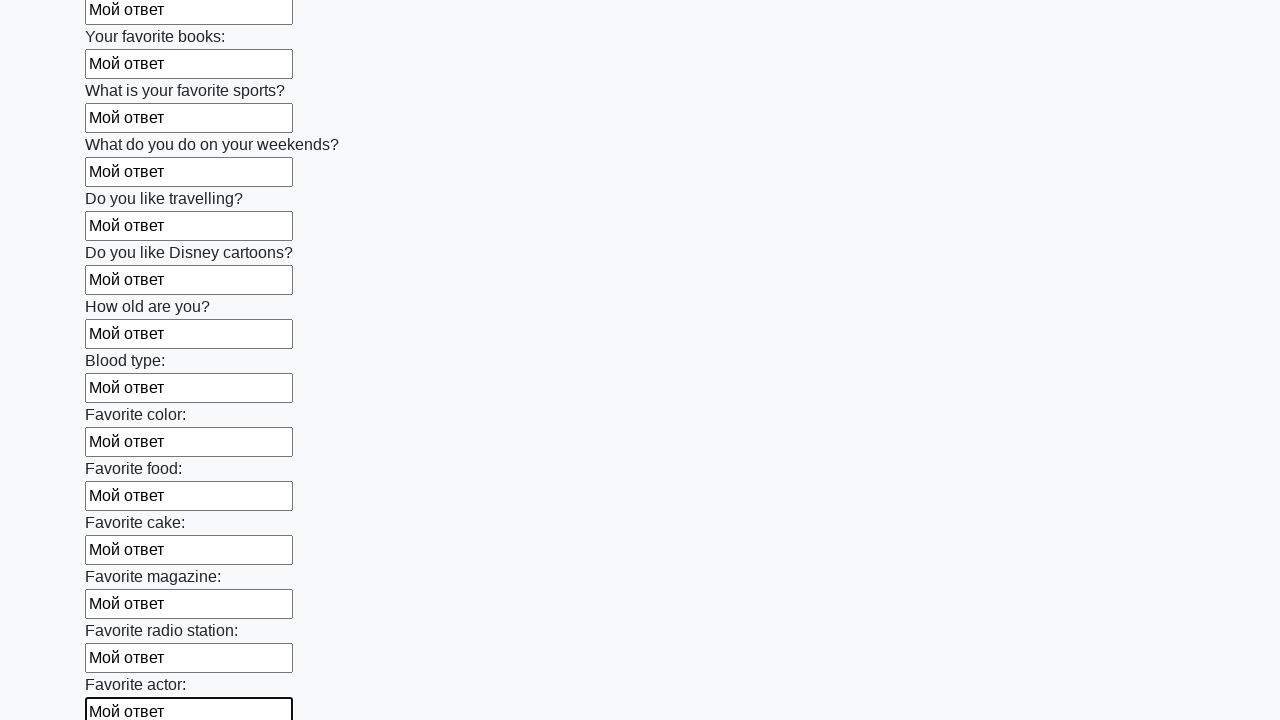

Filled input field with text 'Мой ответ' on input >> nth=25
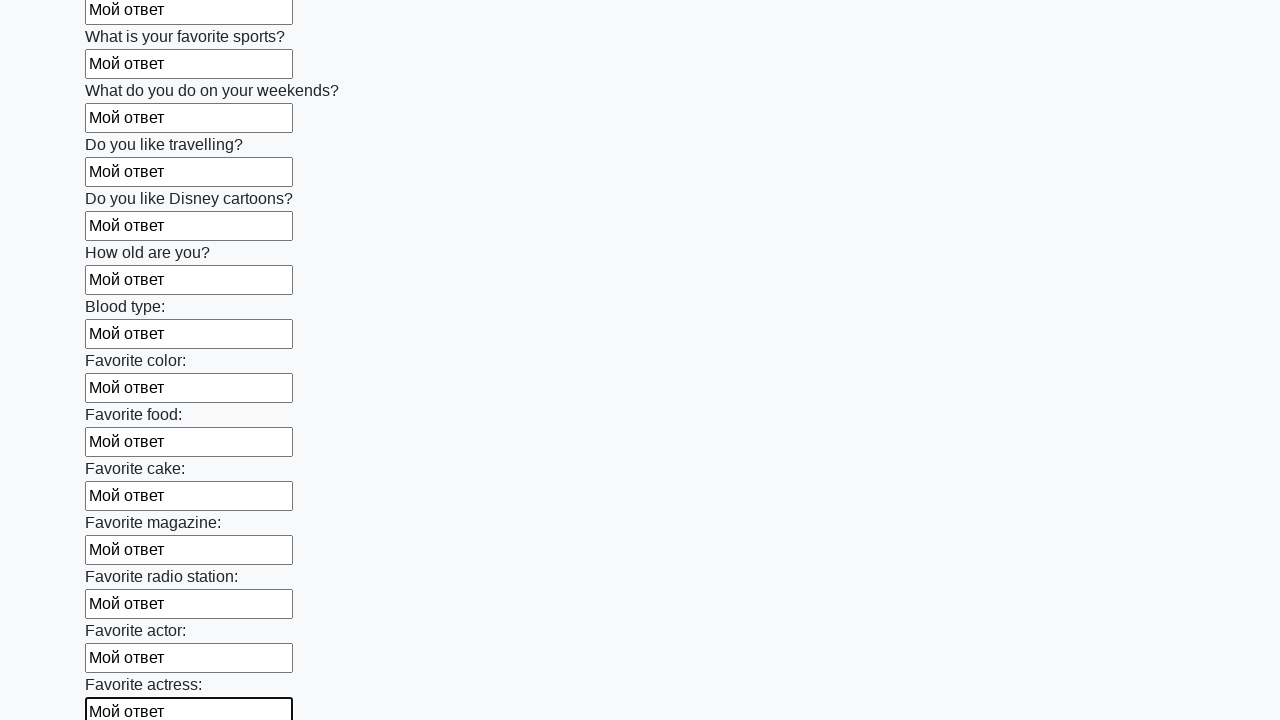

Filled input field with text 'Мой ответ' on input >> nth=26
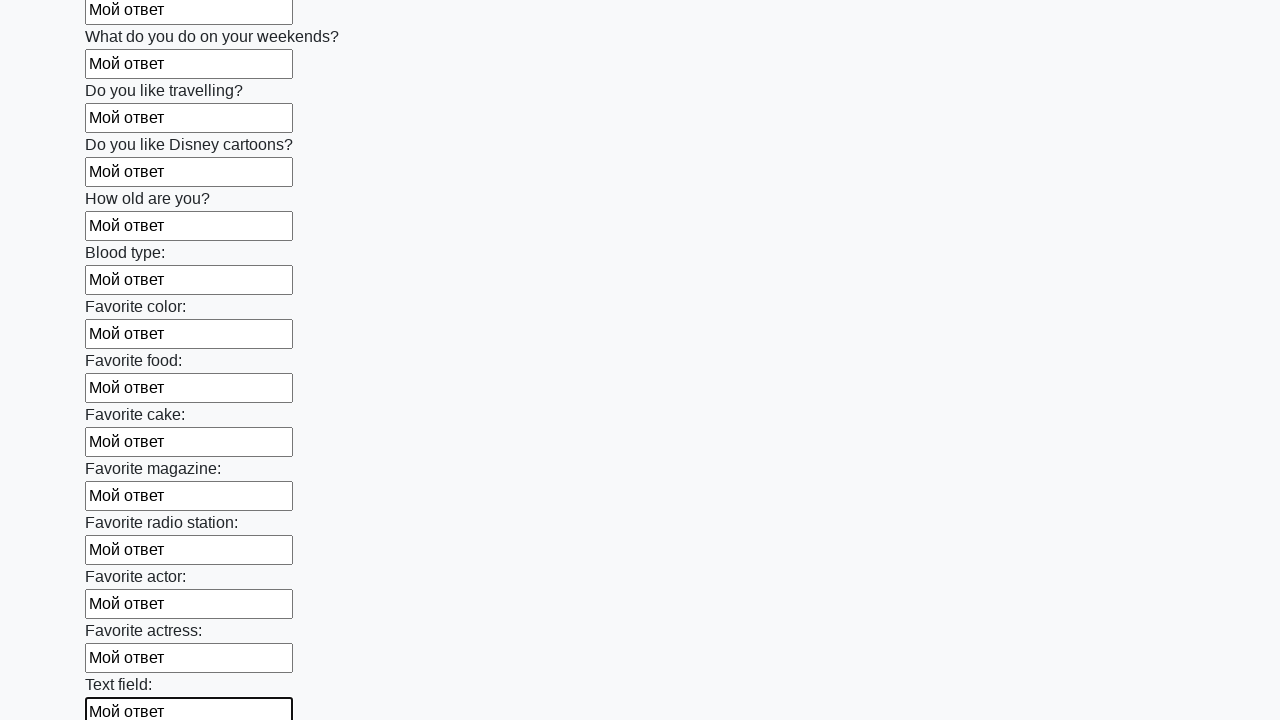

Filled input field with text 'Мой ответ' on input >> nth=27
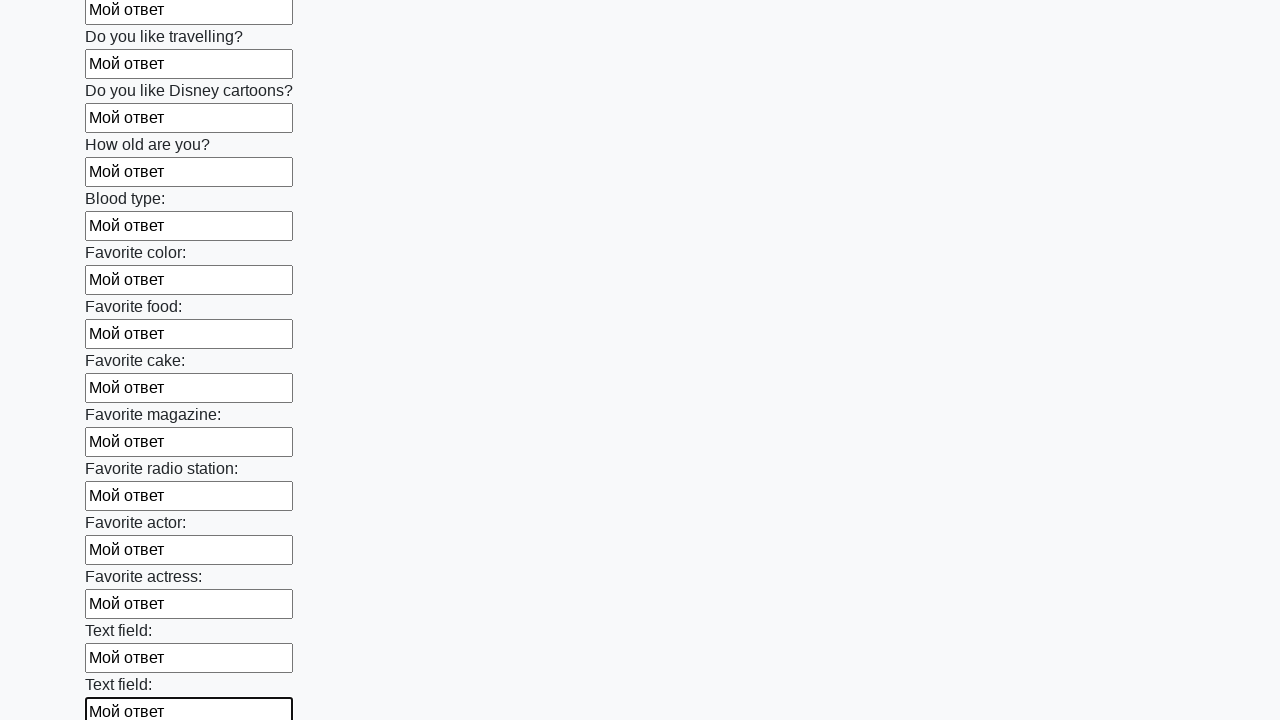

Filled input field with text 'Мой ответ' on input >> nth=28
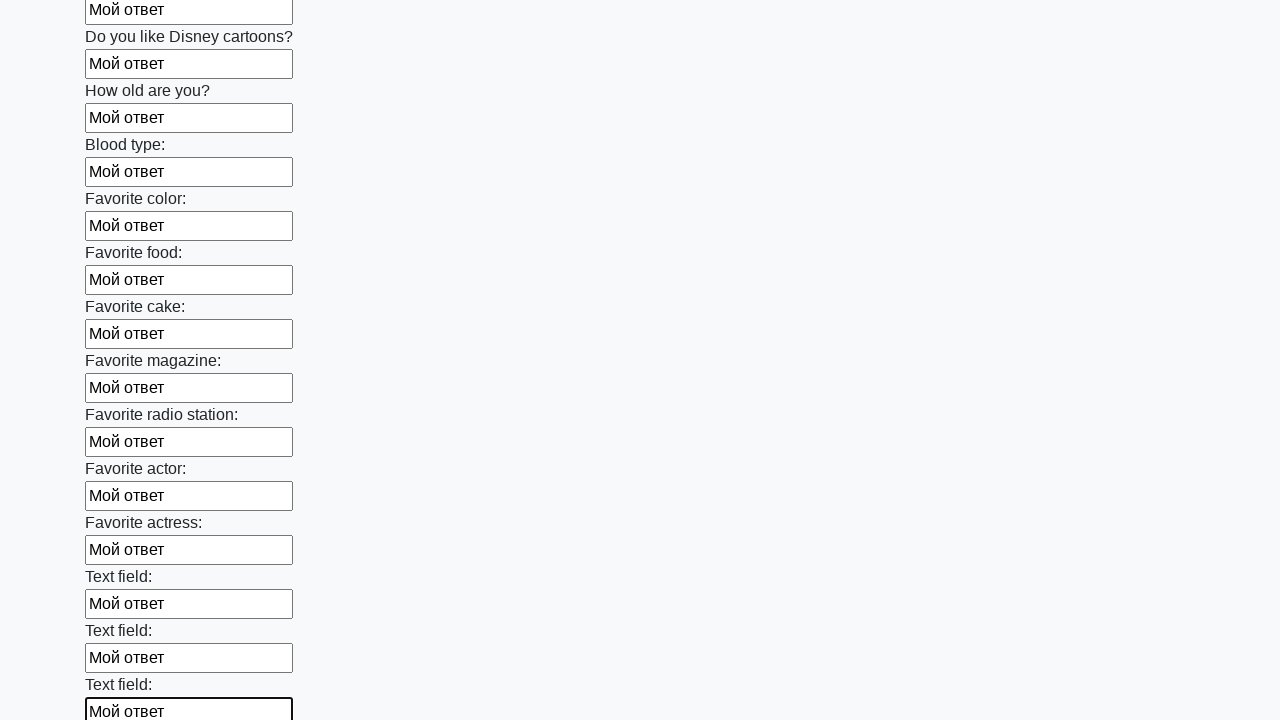

Filled input field with text 'Мой ответ' on input >> nth=29
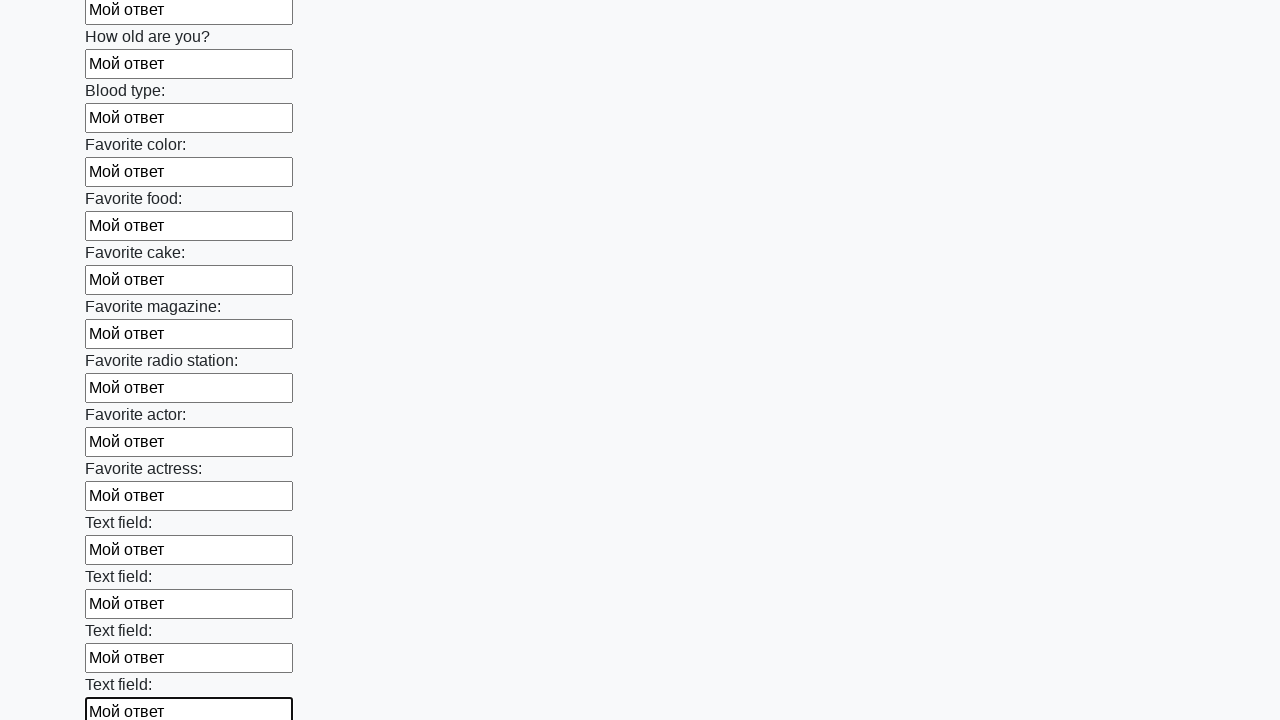

Filled input field with text 'Мой ответ' on input >> nth=30
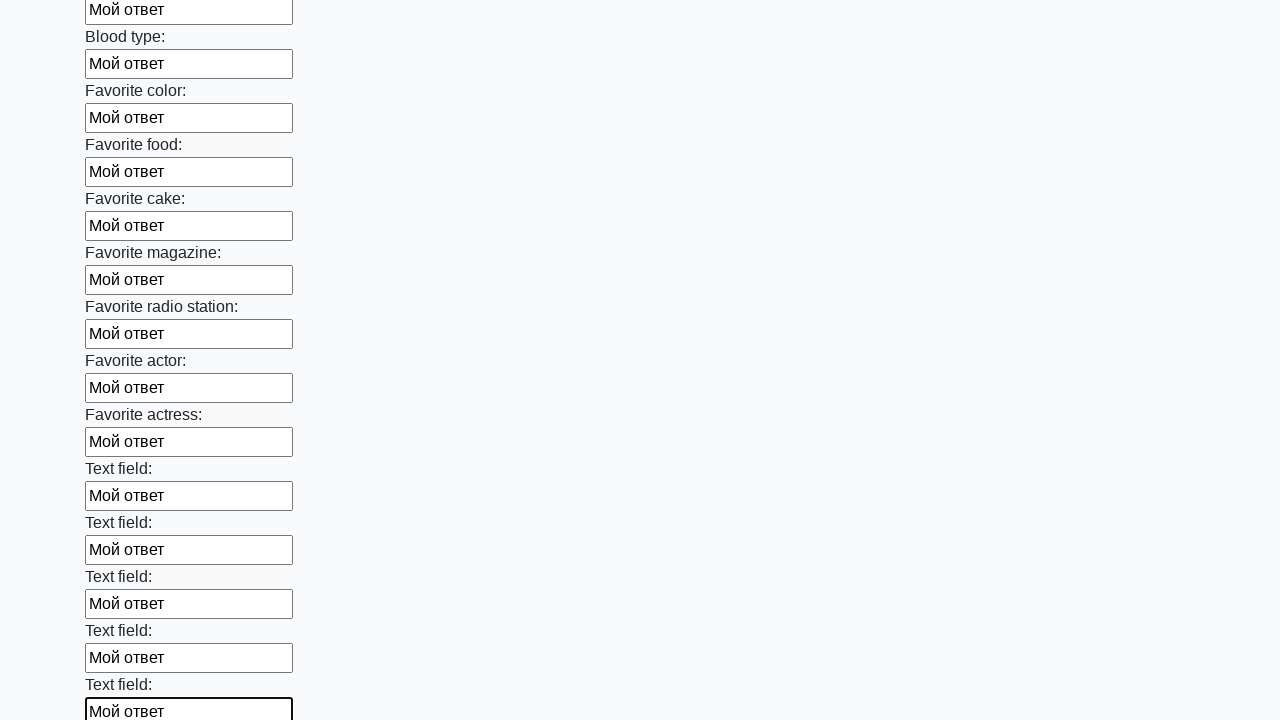

Filled input field with text 'Мой ответ' on input >> nth=31
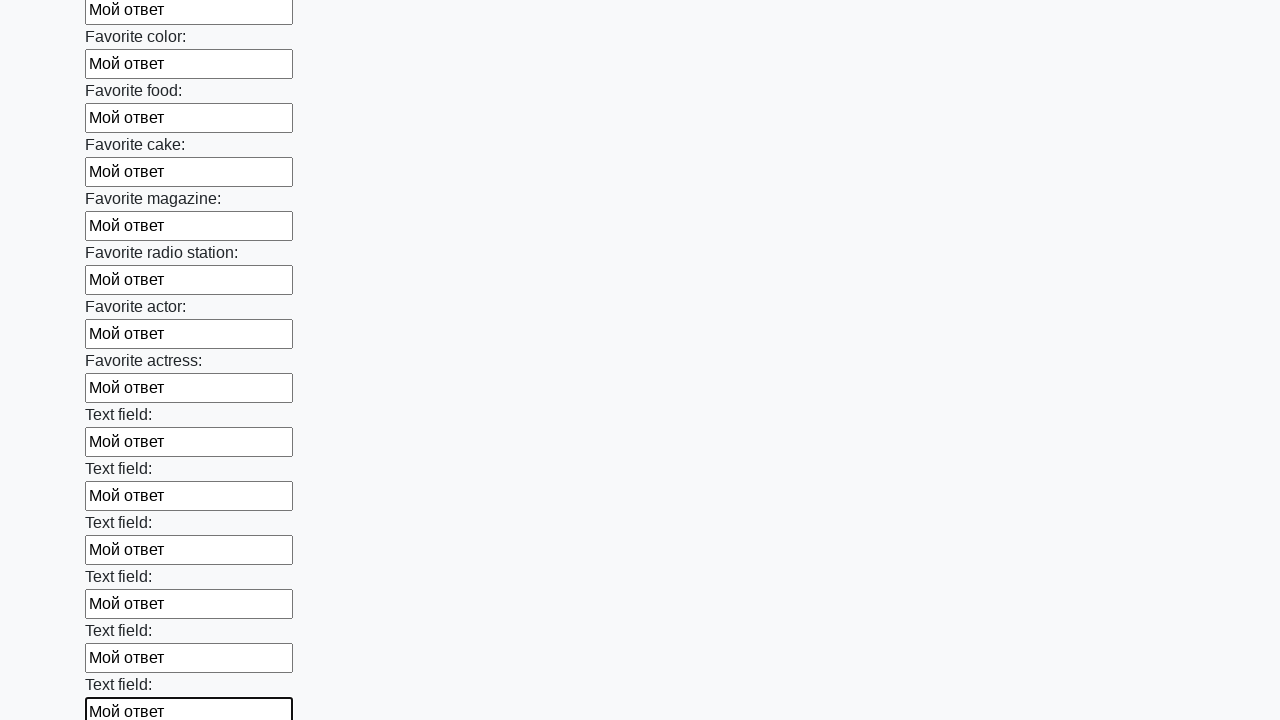

Filled input field with text 'Мой ответ' on input >> nth=32
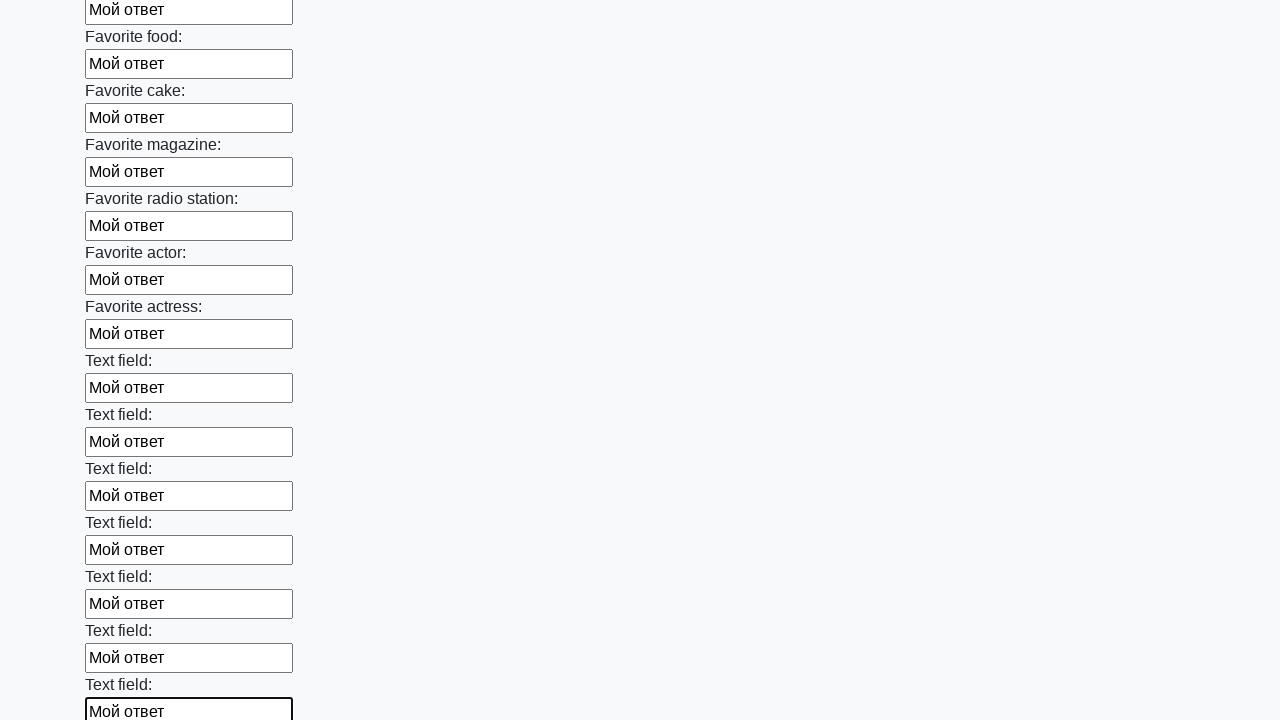

Filled input field with text 'Мой ответ' on input >> nth=33
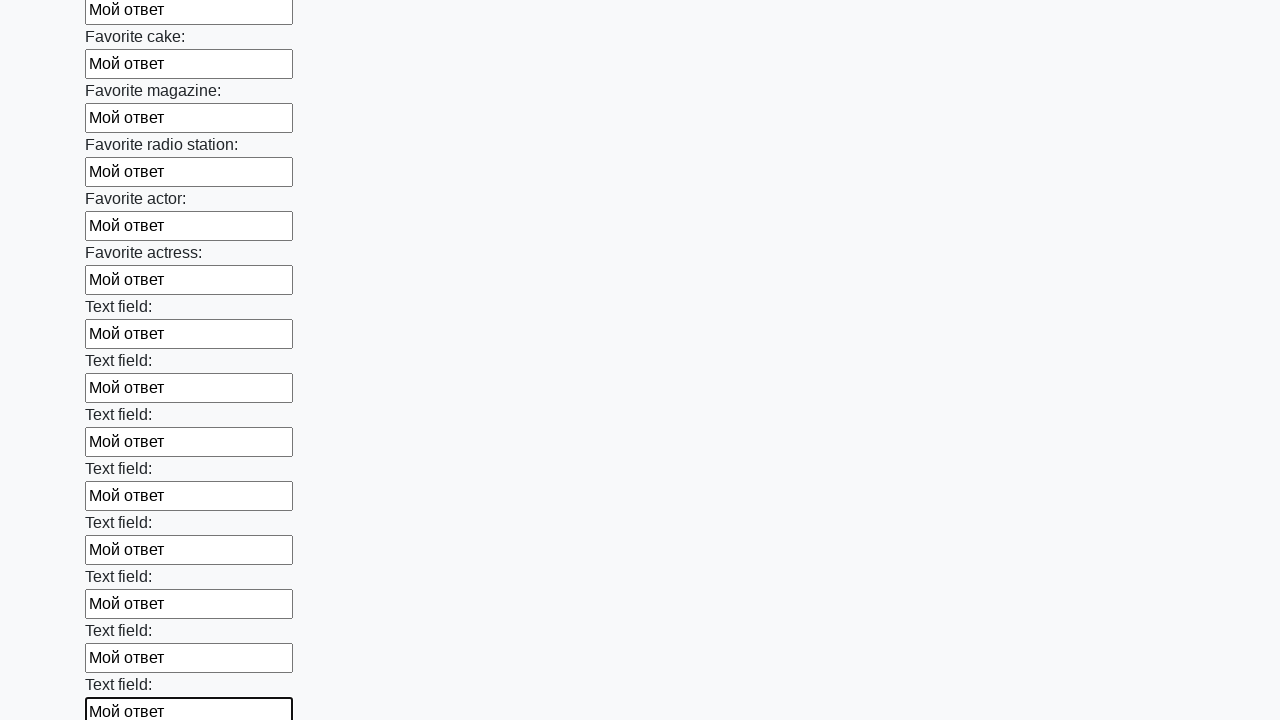

Filled input field with text 'Мой ответ' on input >> nth=34
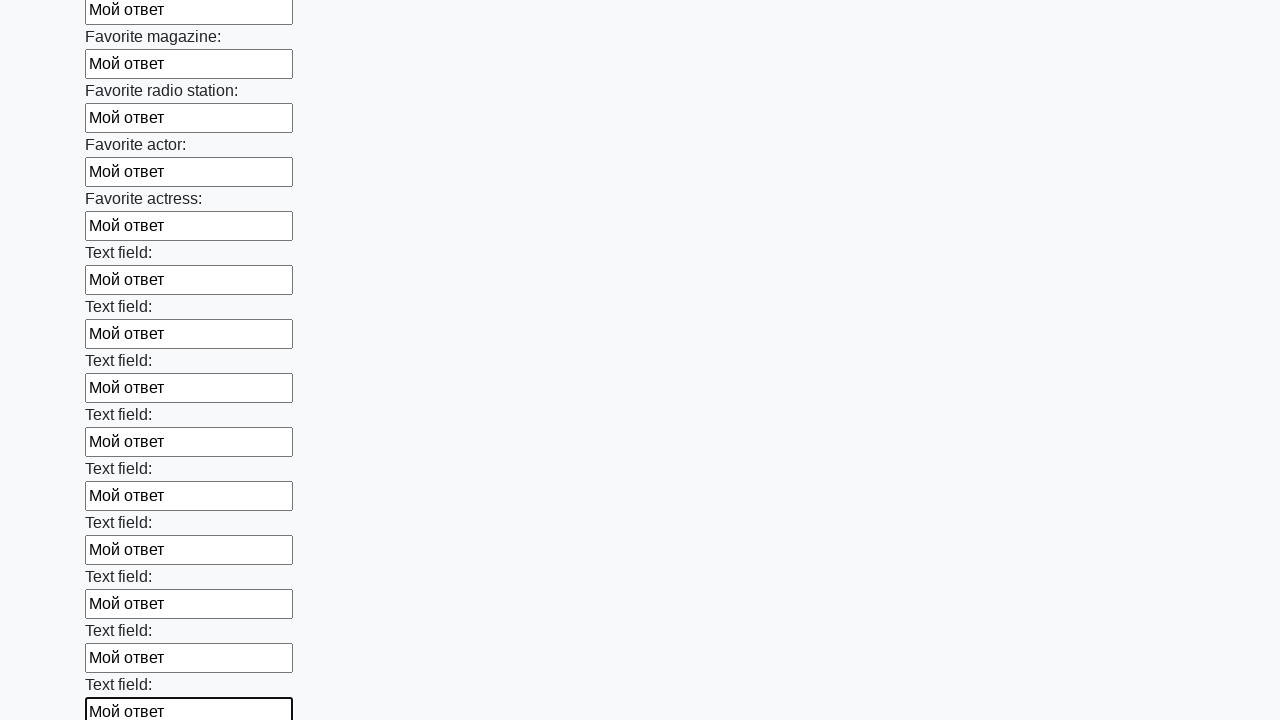

Filled input field with text 'Мой ответ' on input >> nth=35
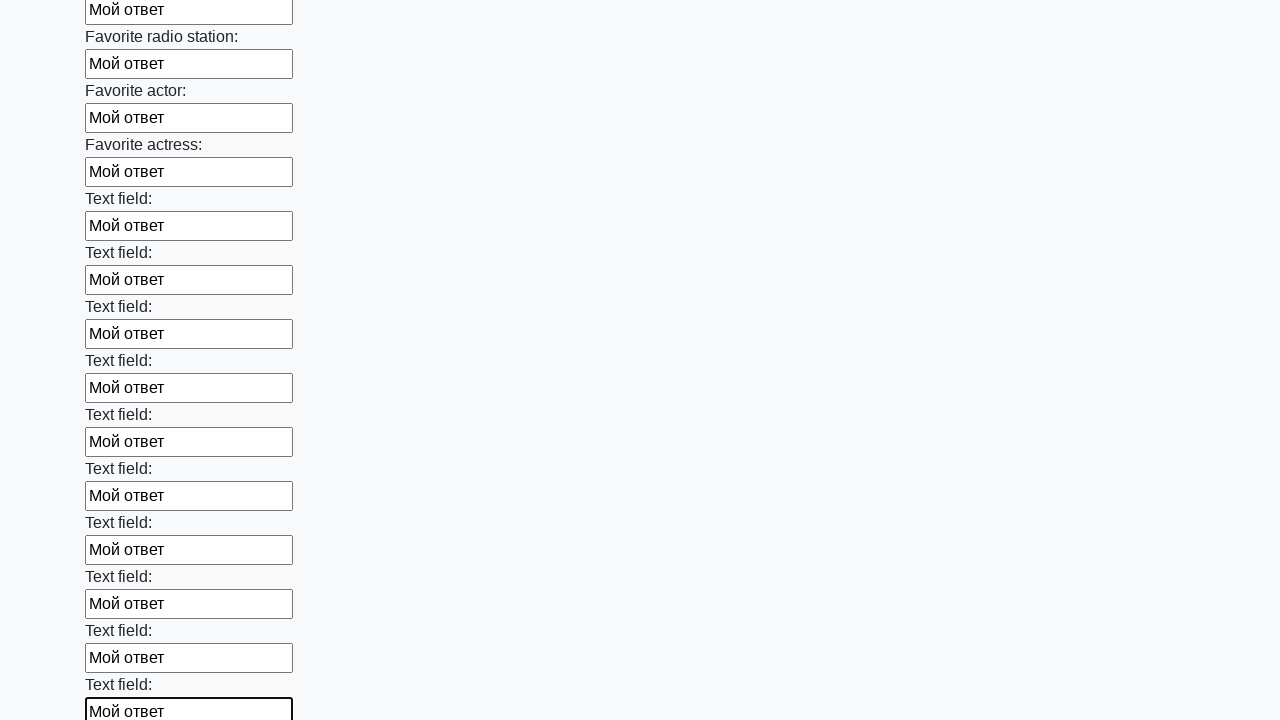

Filled input field with text 'Мой ответ' on input >> nth=36
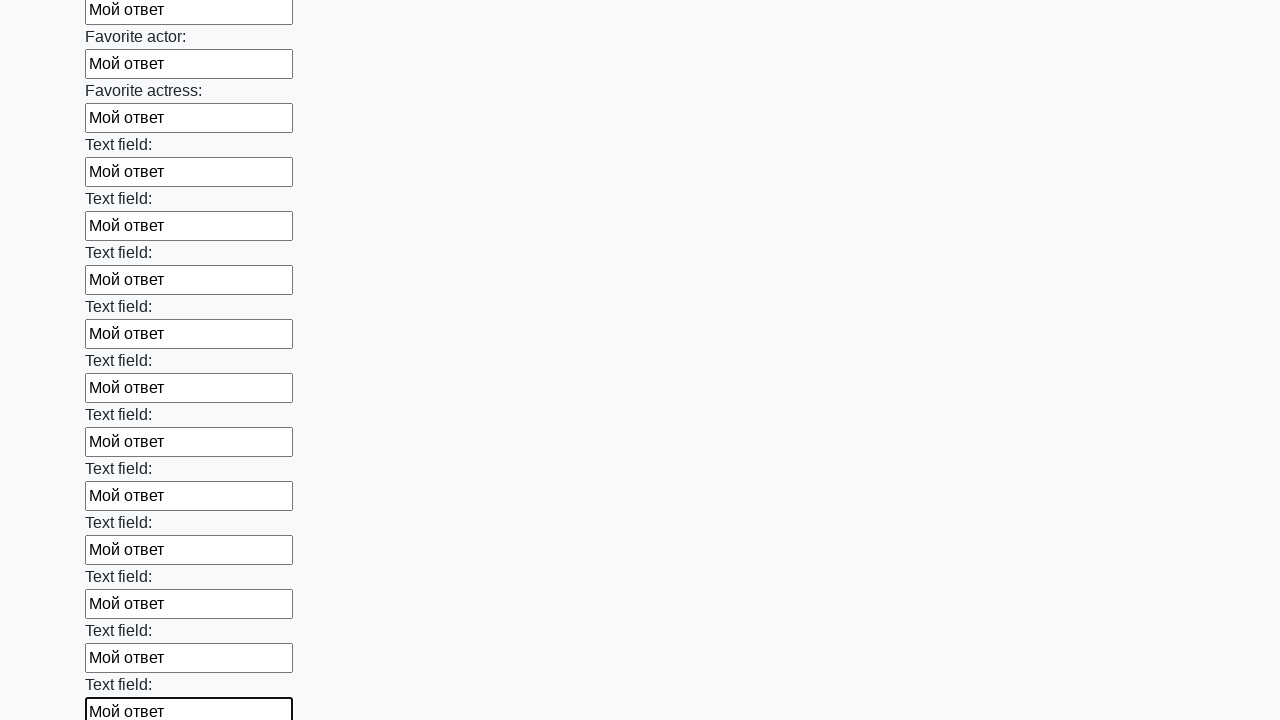

Filled input field with text 'Мой ответ' on input >> nth=37
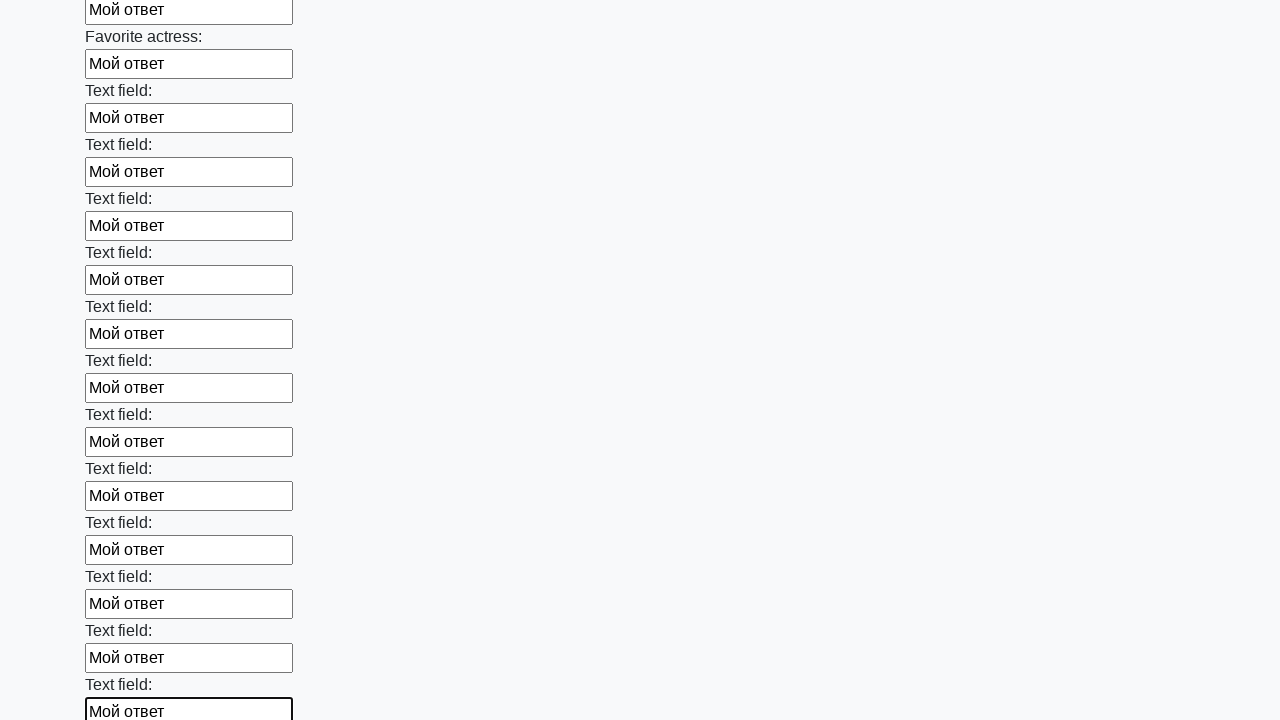

Filled input field with text 'Мой ответ' on input >> nth=38
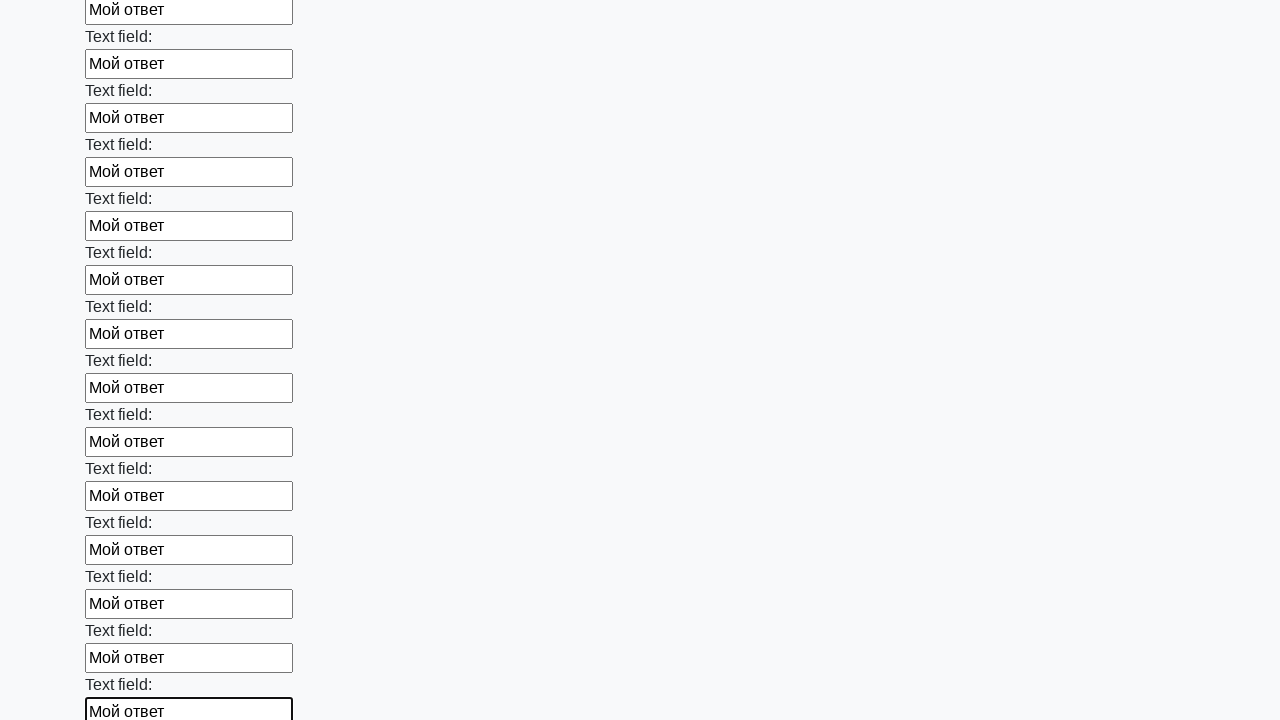

Filled input field with text 'Мой ответ' on input >> nth=39
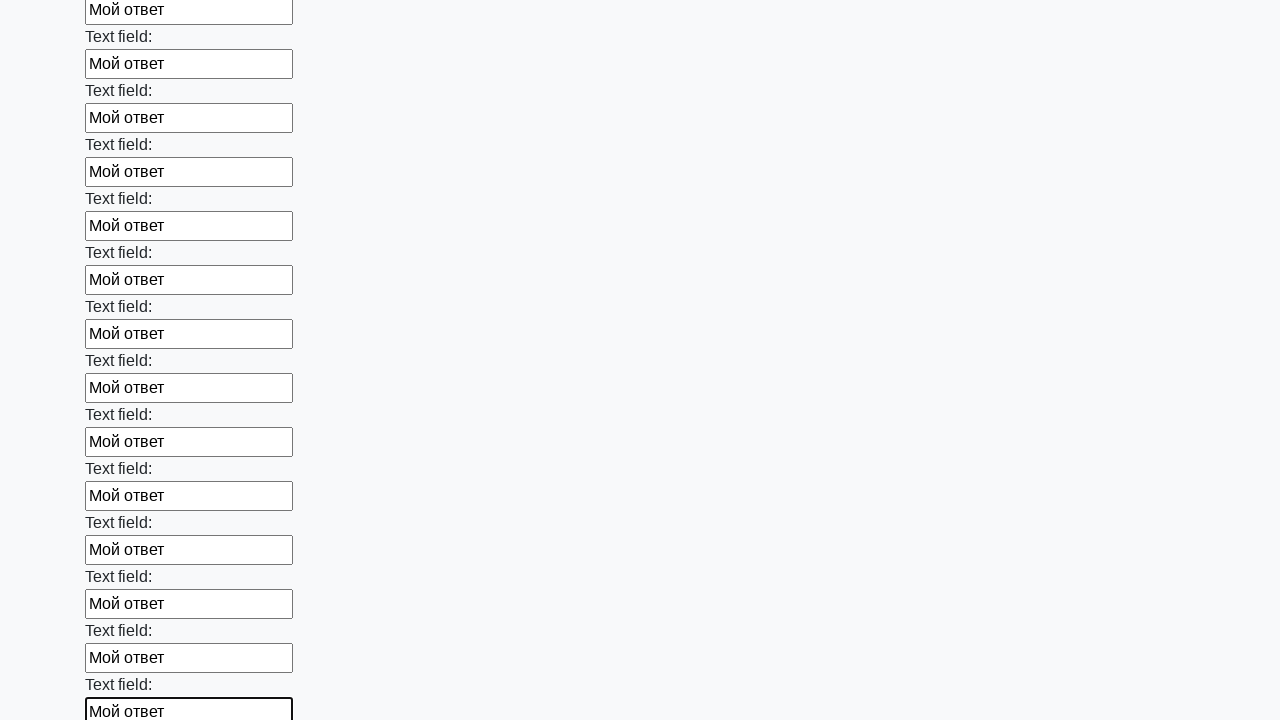

Filled input field with text 'Мой ответ' on input >> nth=40
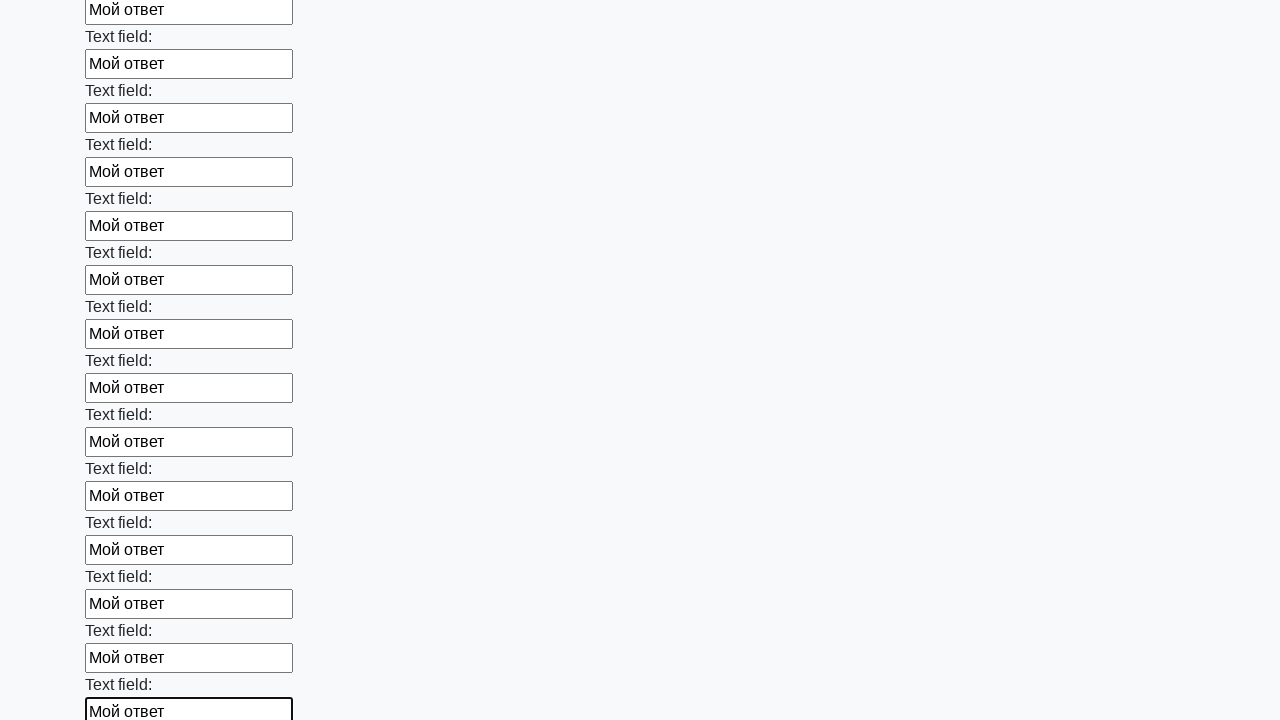

Filled input field with text 'Мой ответ' on input >> nth=41
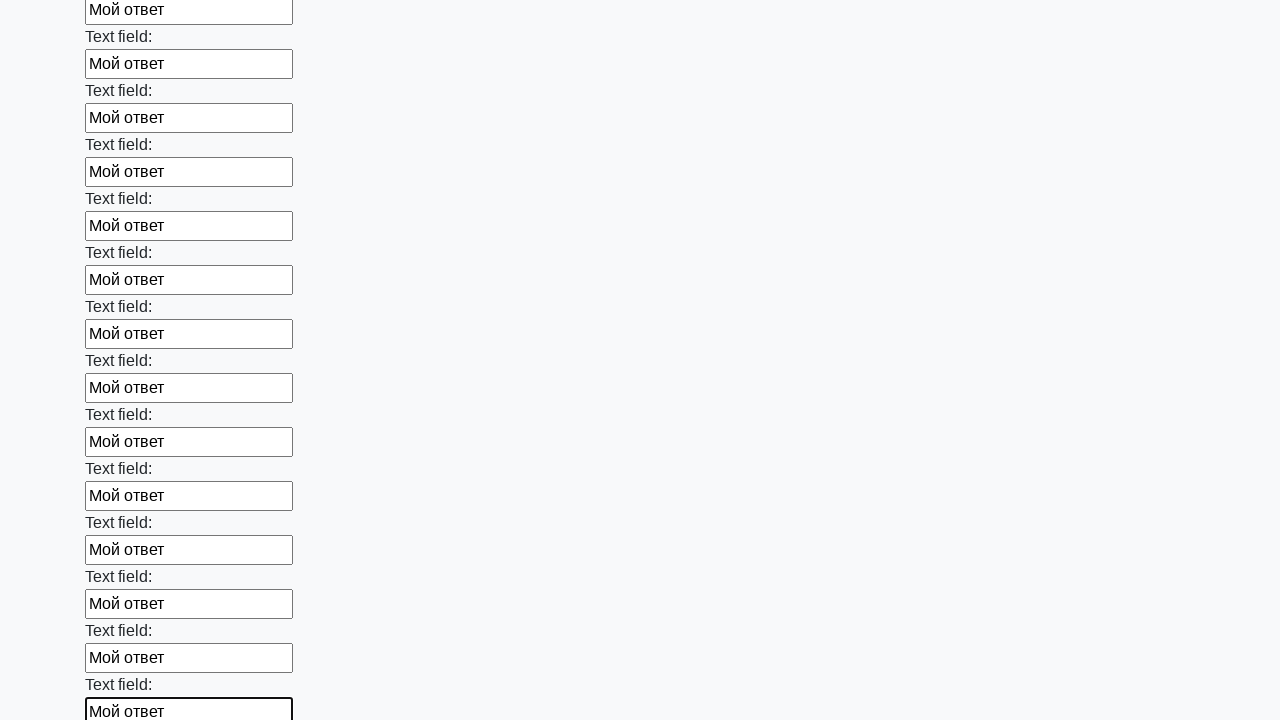

Filled input field with text 'Мой ответ' on input >> nth=42
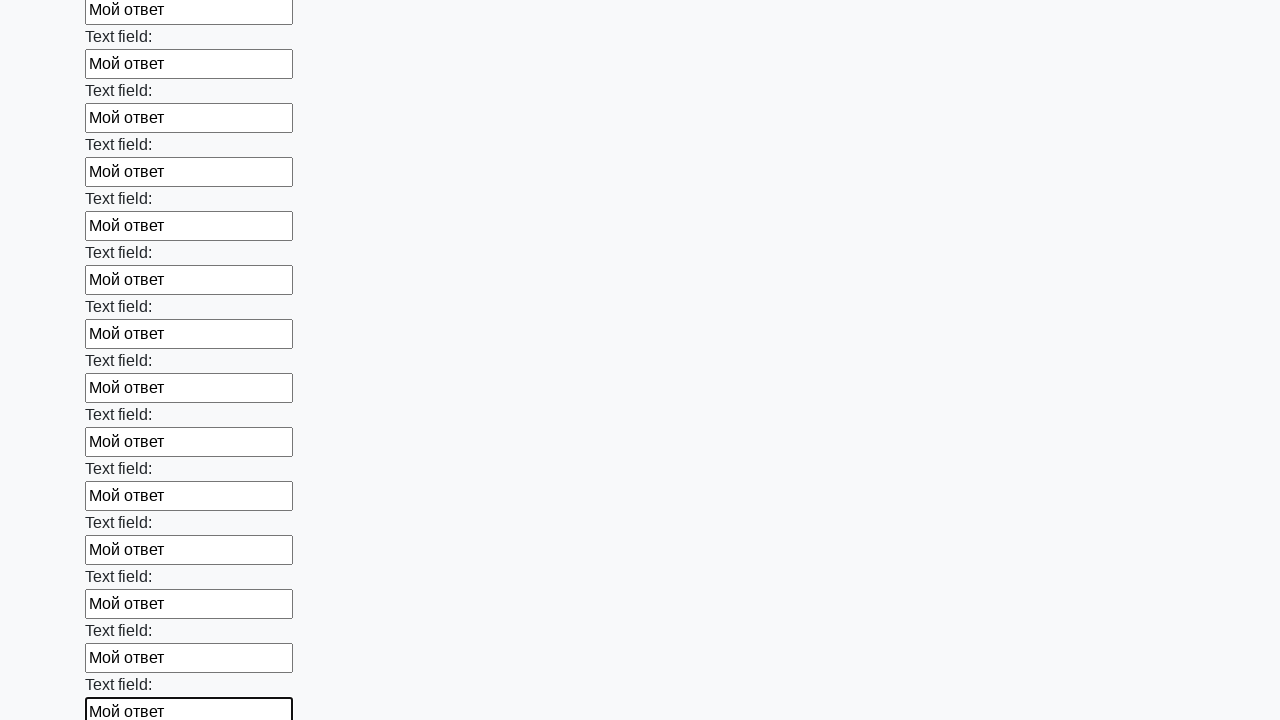

Filled input field with text 'Мой ответ' on input >> nth=43
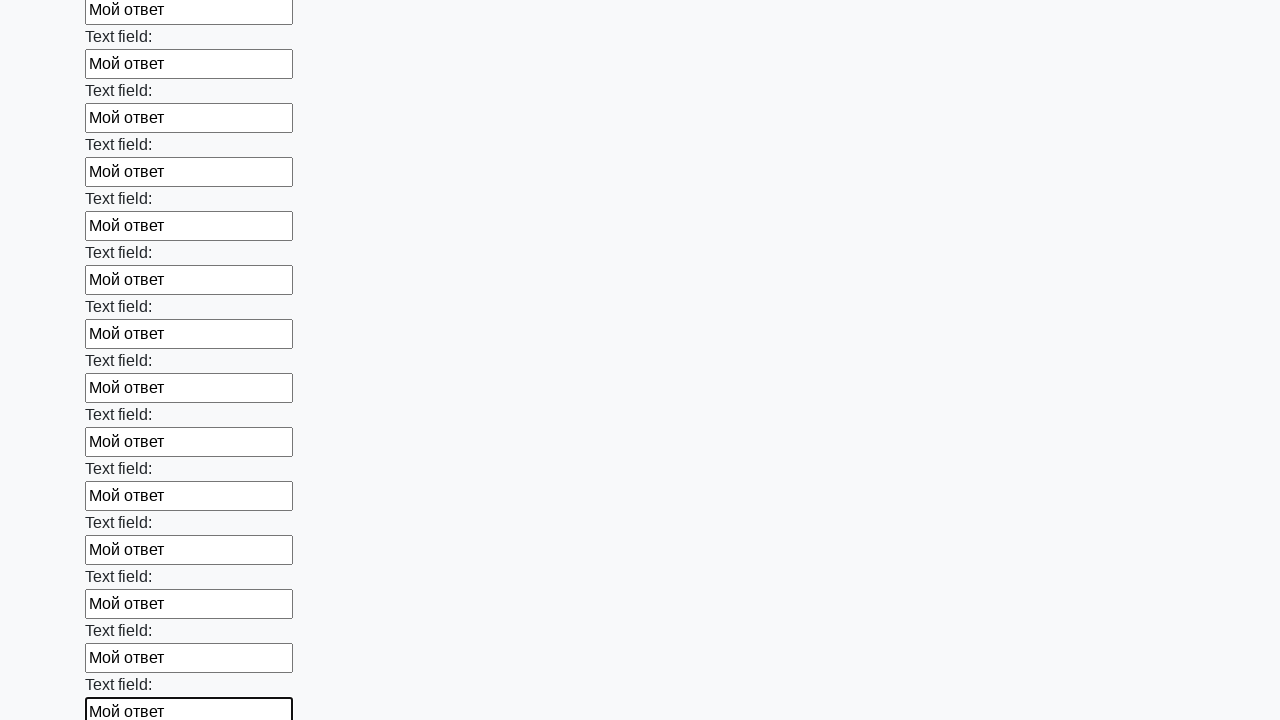

Filled input field with text 'Мой ответ' on input >> nth=44
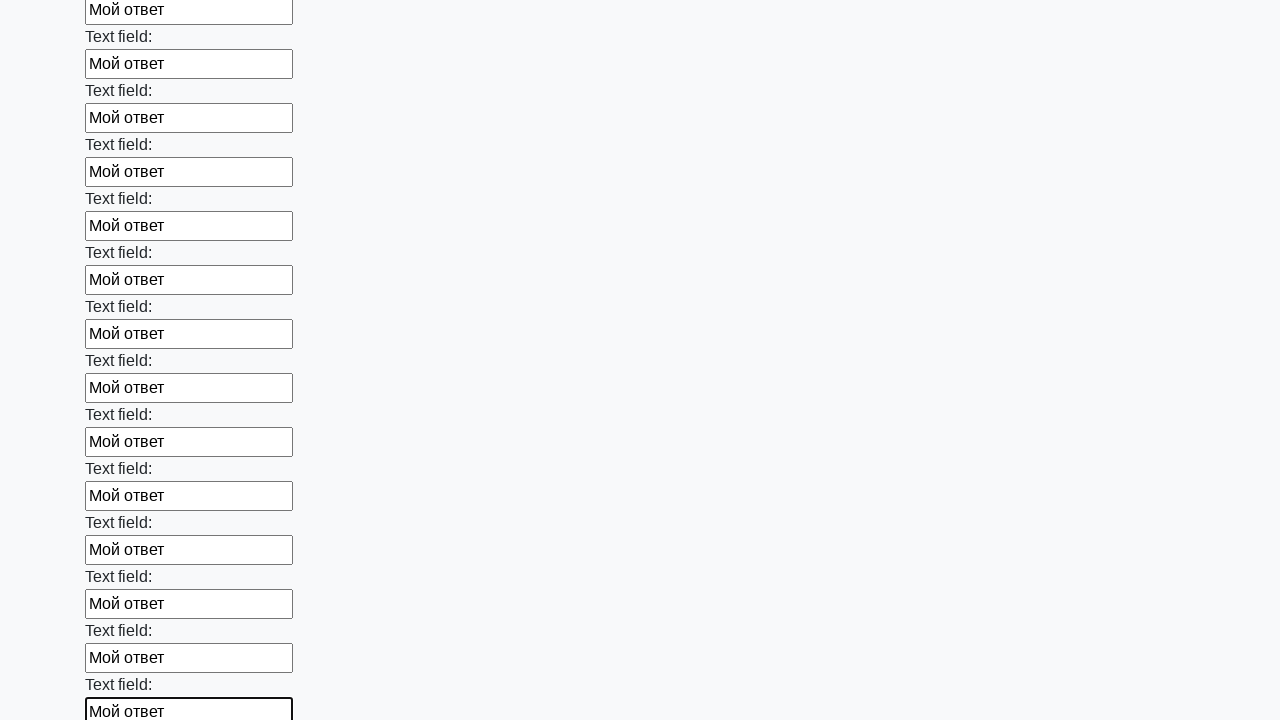

Filled input field with text 'Мой ответ' on input >> nth=45
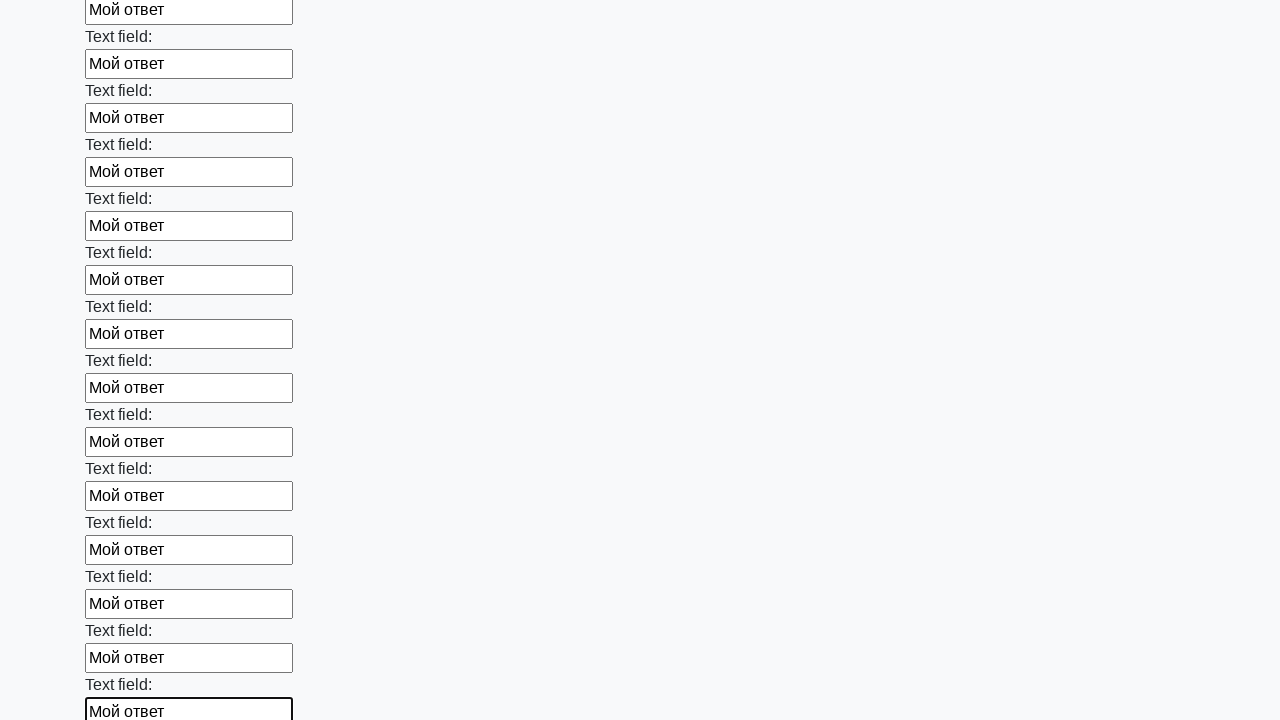

Filled input field with text 'Мой ответ' on input >> nth=46
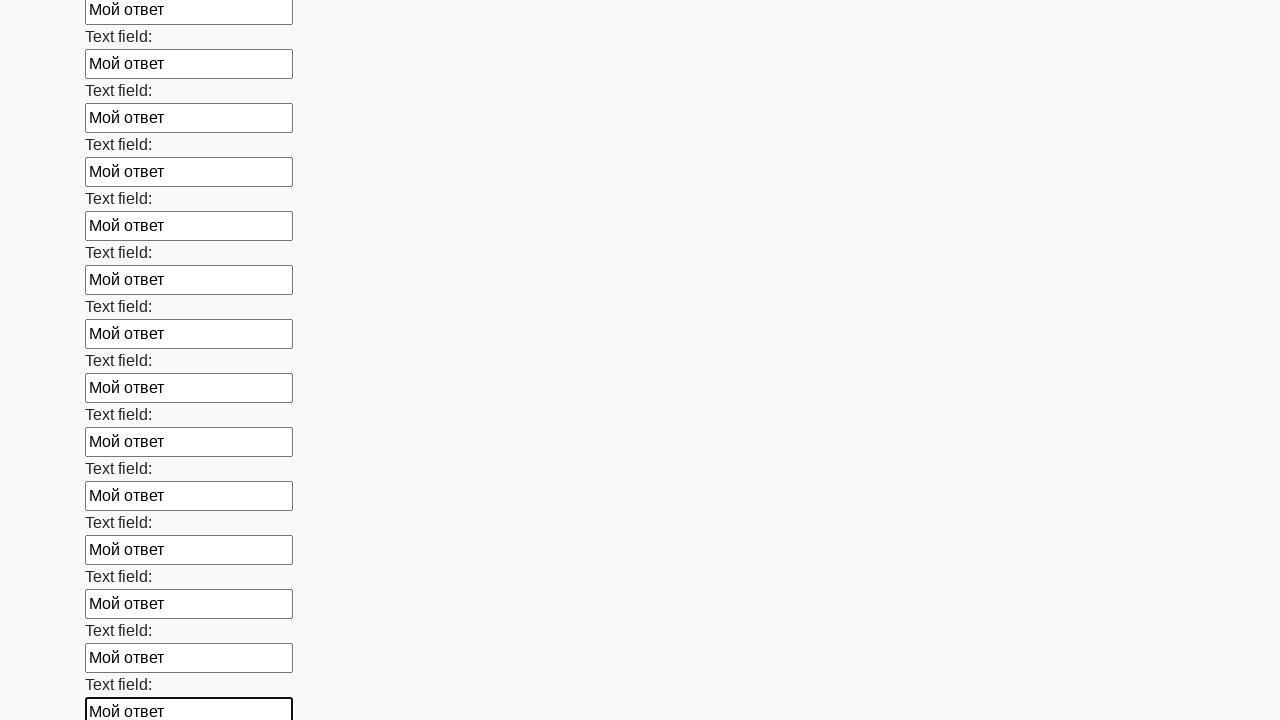

Filled input field with text 'Мой ответ' on input >> nth=47
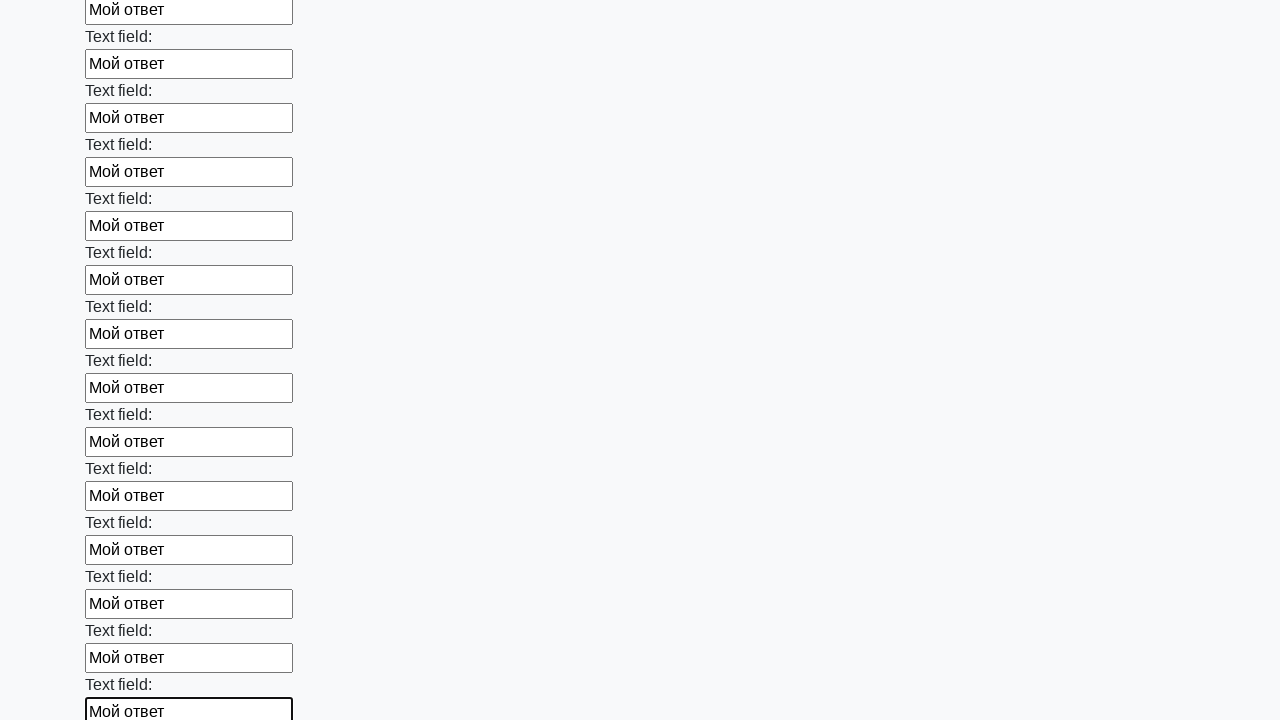

Filled input field with text 'Мой ответ' on input >> nth=48
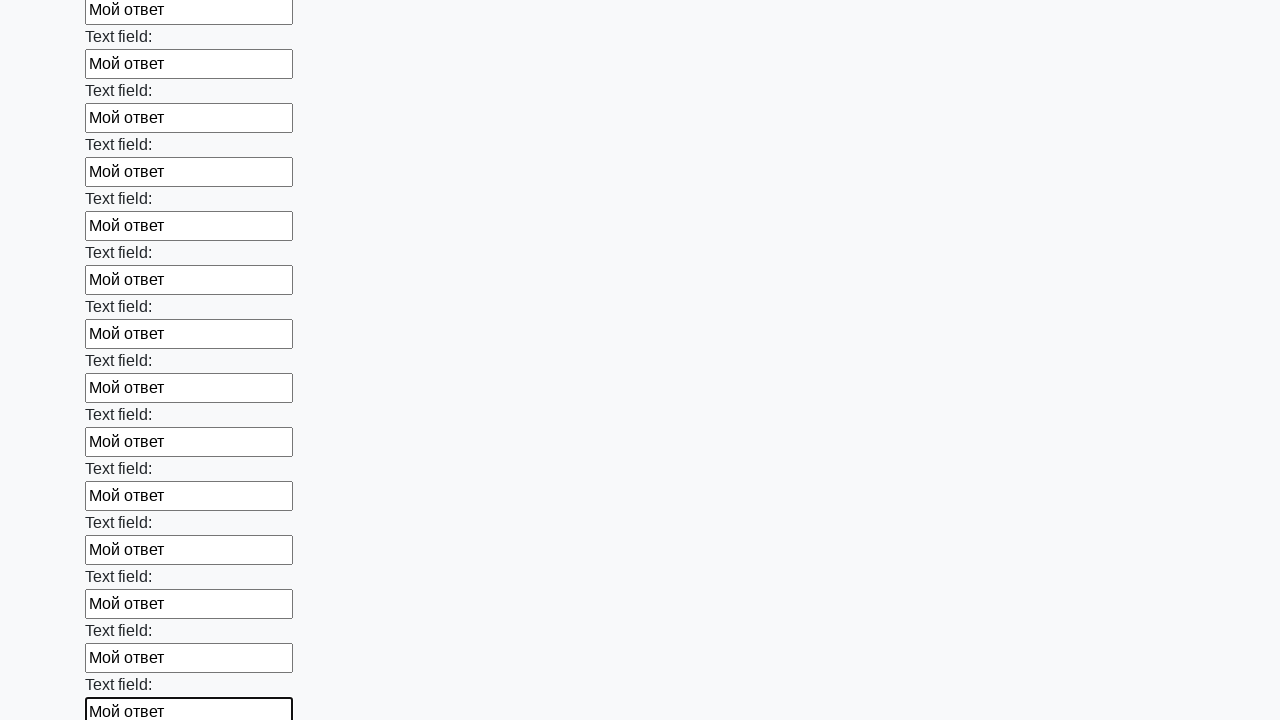

Filled input field with text 'Мой ответ' on input >> nth=49
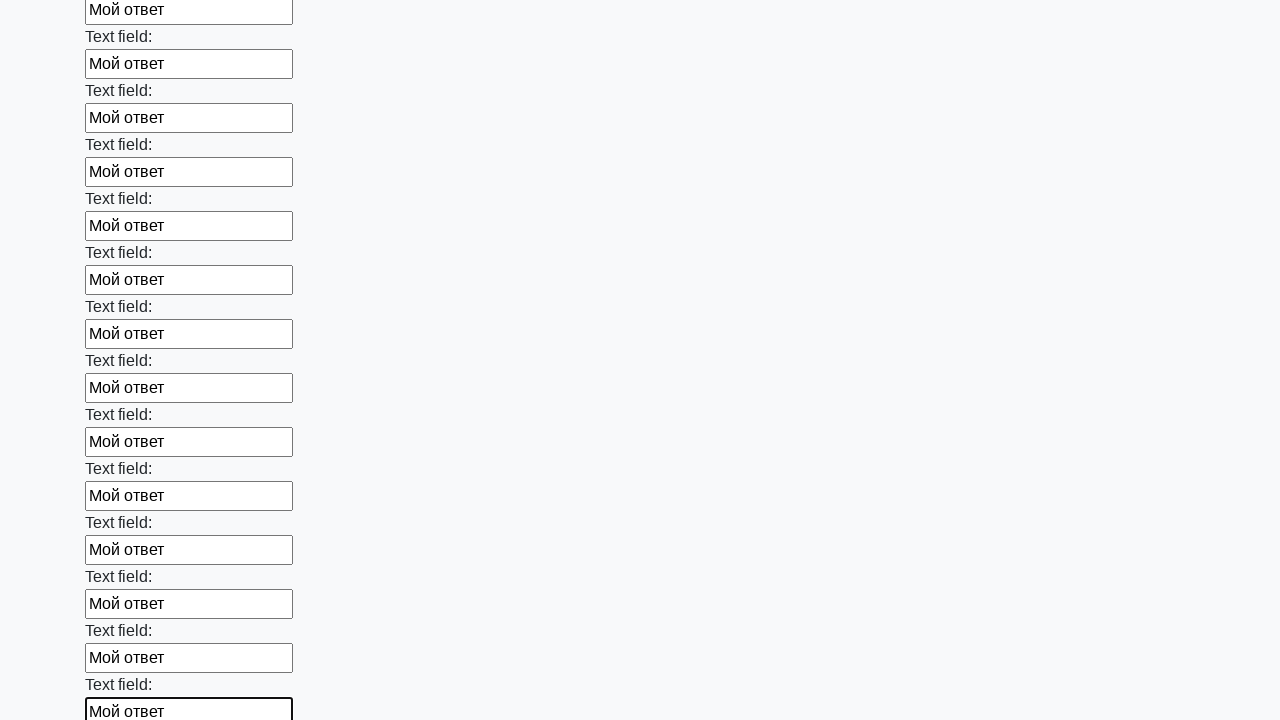

Filled input field with text 'Мой ответ' on input >> nth=50
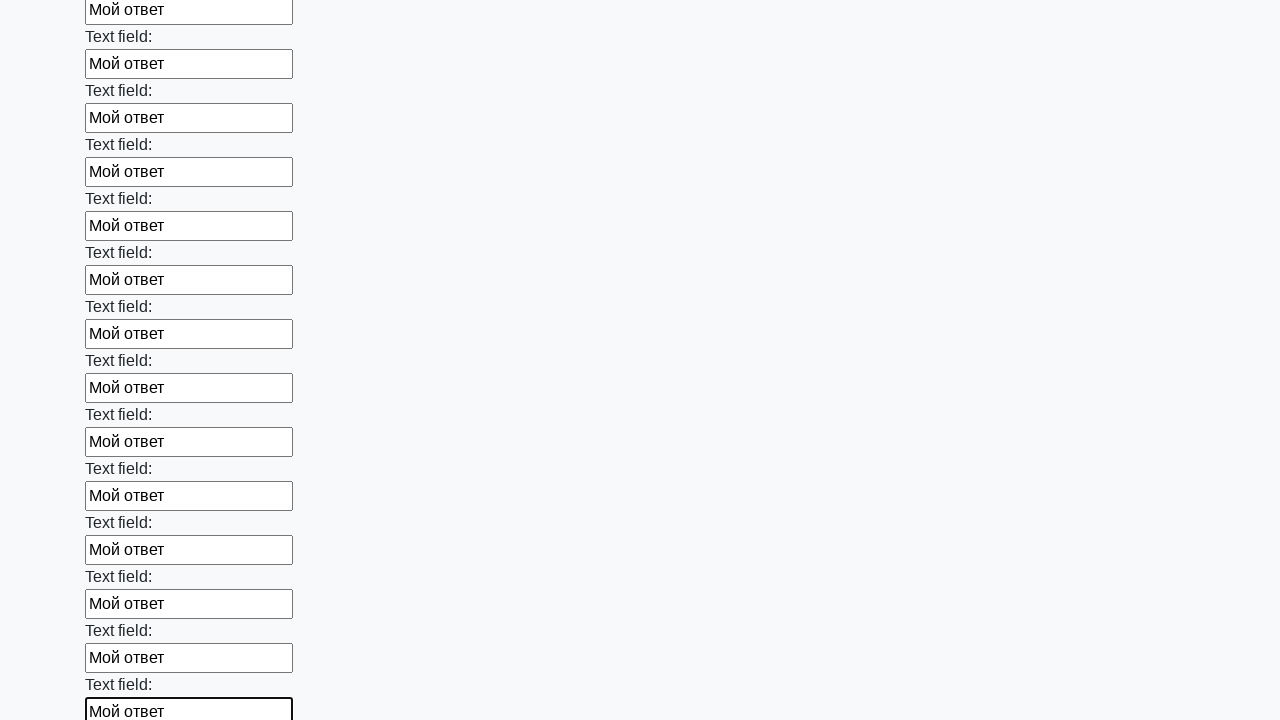

Filled input field with text 'Мой ответ' on input >> nth=51
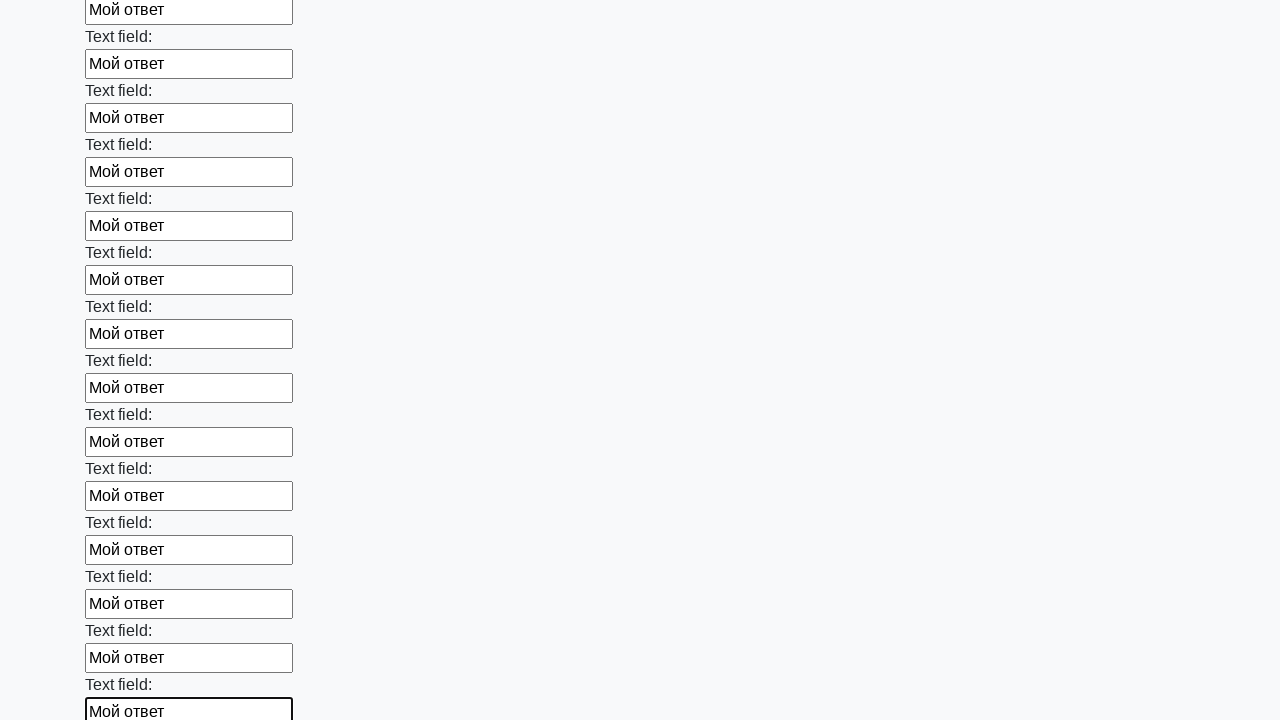

Filled input field with text 'Мой ответ' on input >> nth=52
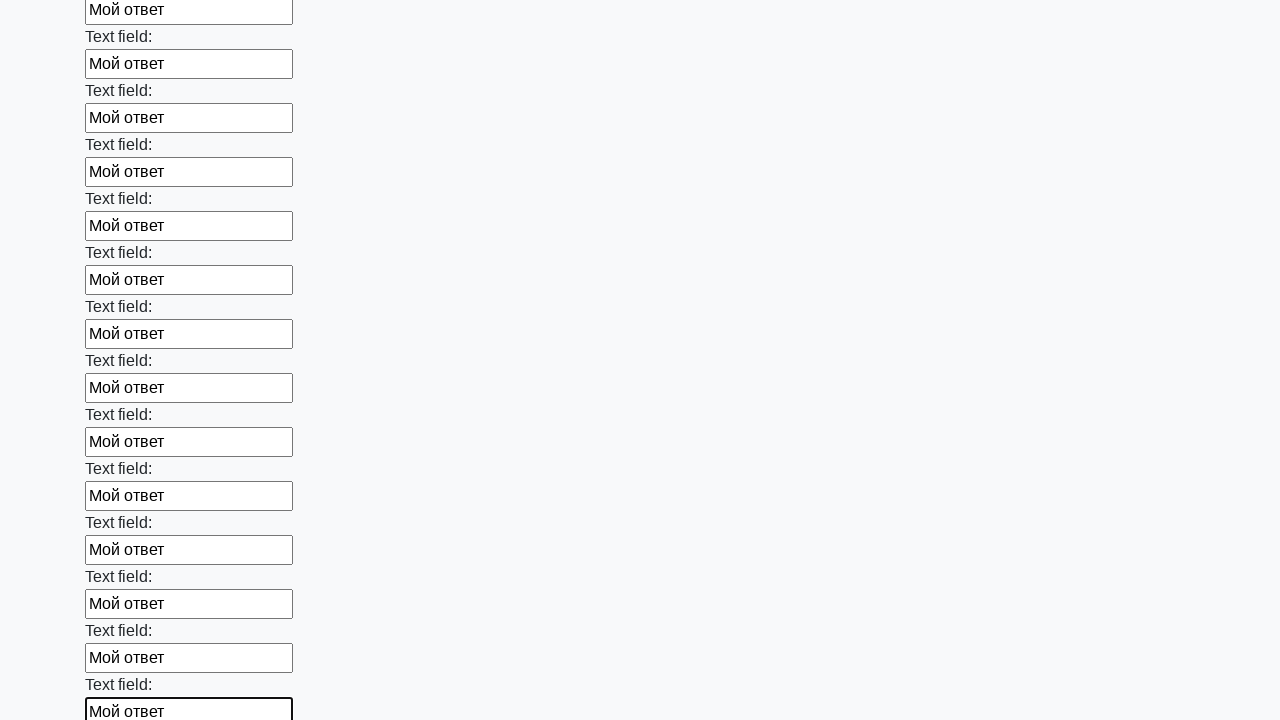

Filled input field with text 'Мой ответ' on input >> nth=53
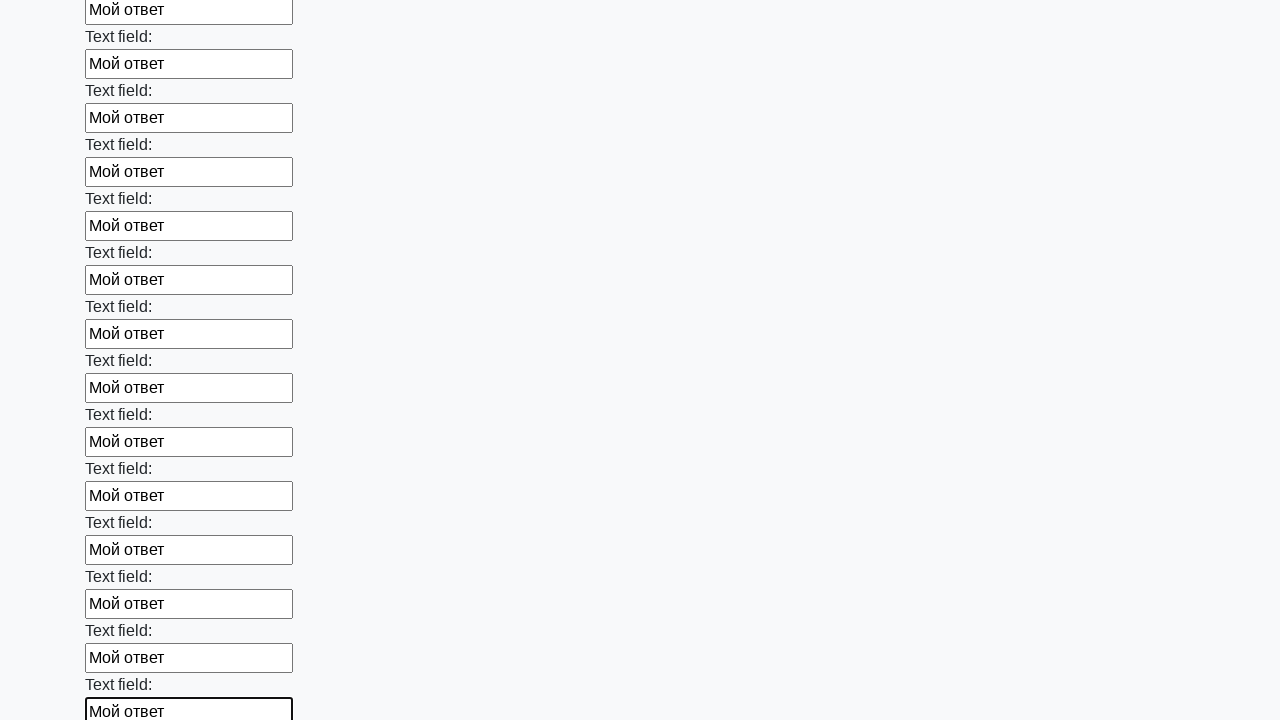

Filled input field with text 'Мой ответ' on input >> nth=54
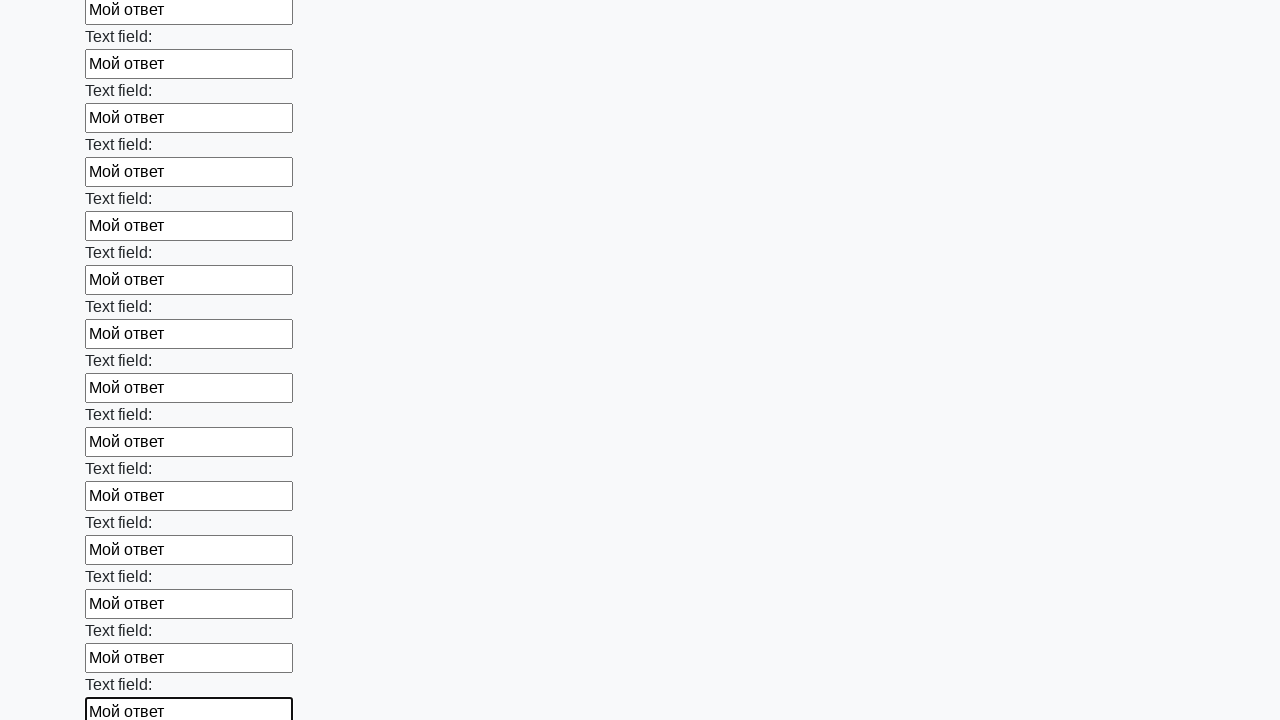

Filled input field with text 'Мой ответ' on input >> nth=55
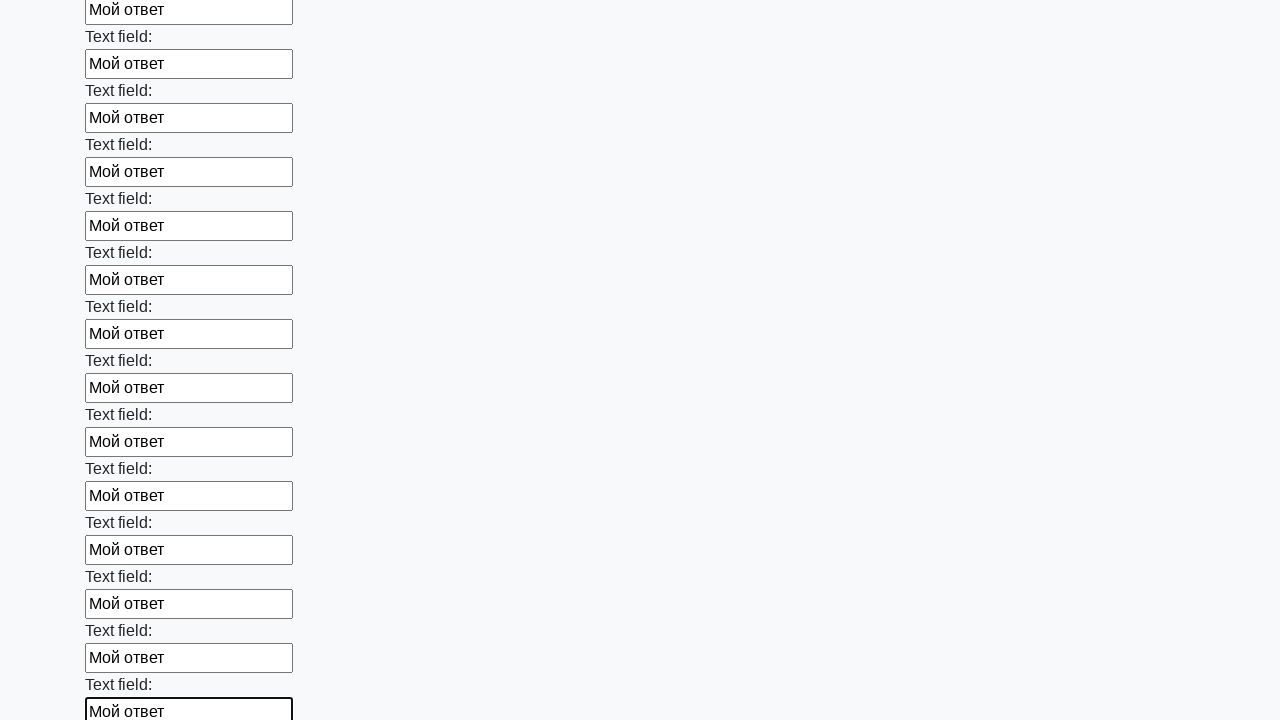

Filled input field with text 'Мой ответ' on input >> nth=56
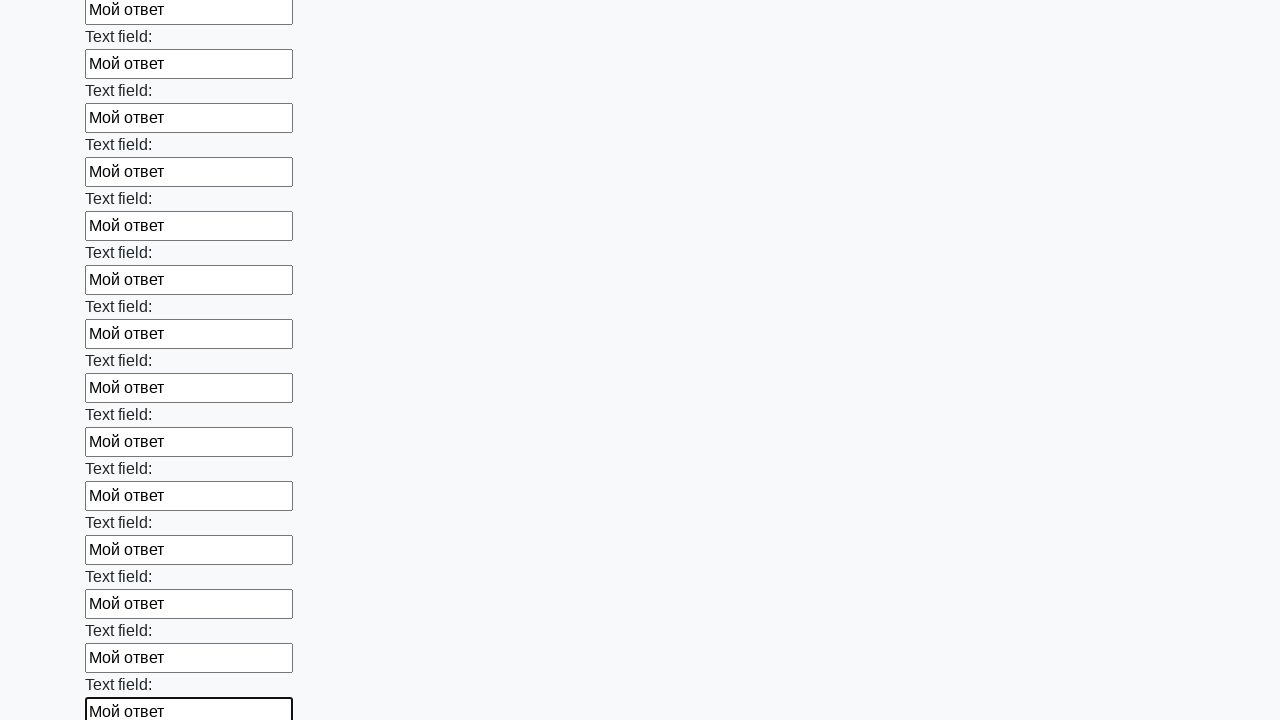

Filled input field with text 'Мой ответ' on input >> nth=57
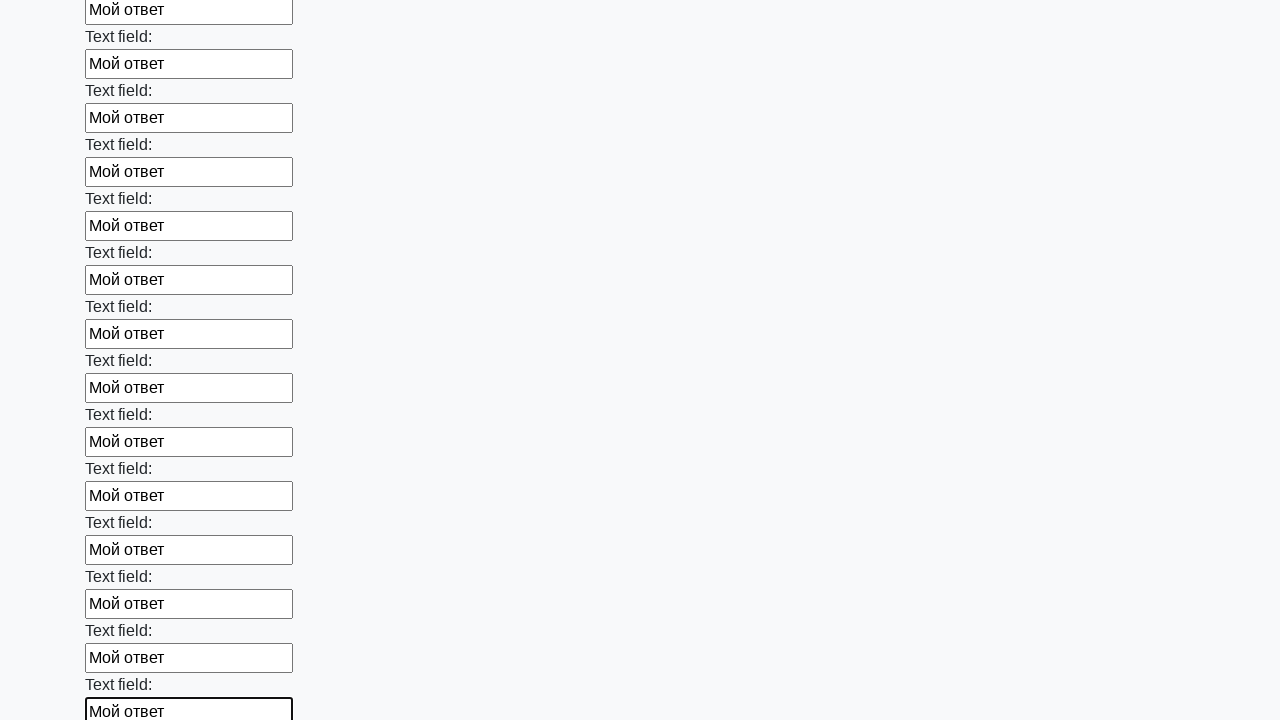

Filled input field with text 'Мой ответ' on input >> nth=58
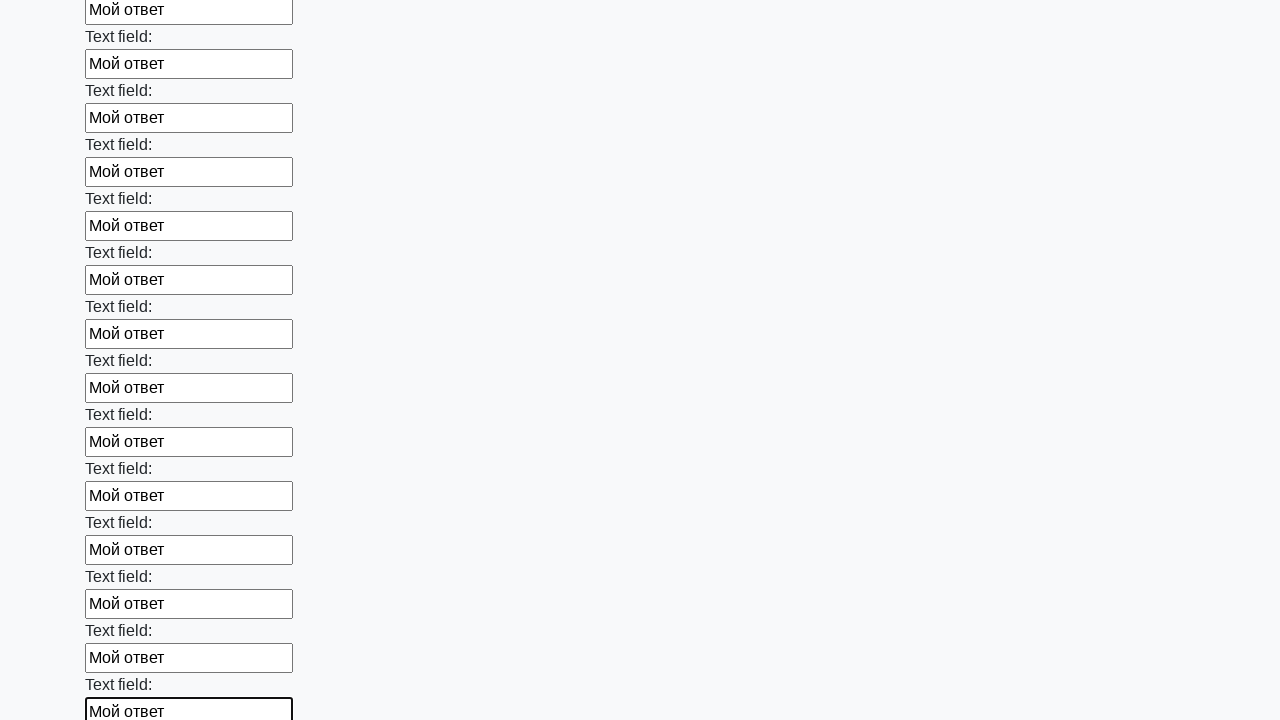

Filled input field with text 'Мой ответ' on input >> nth=59
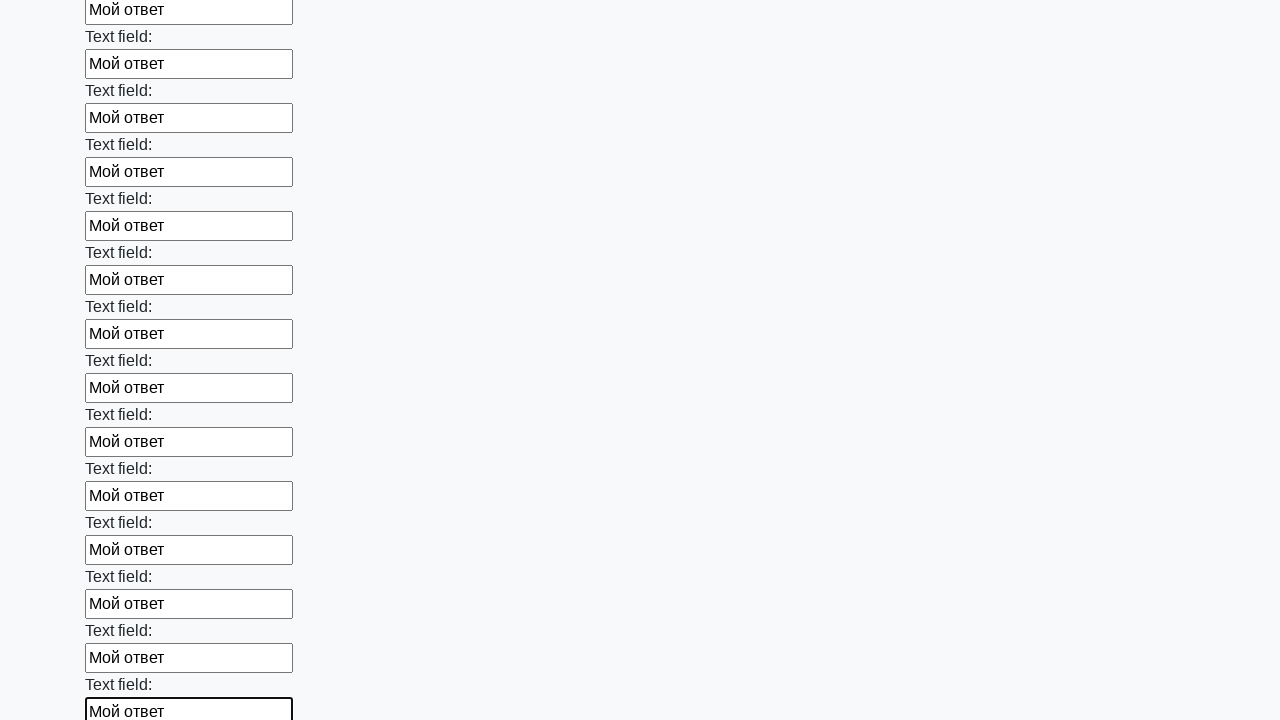

Filled input field with text 'Мой ответ' on input >> nth=60
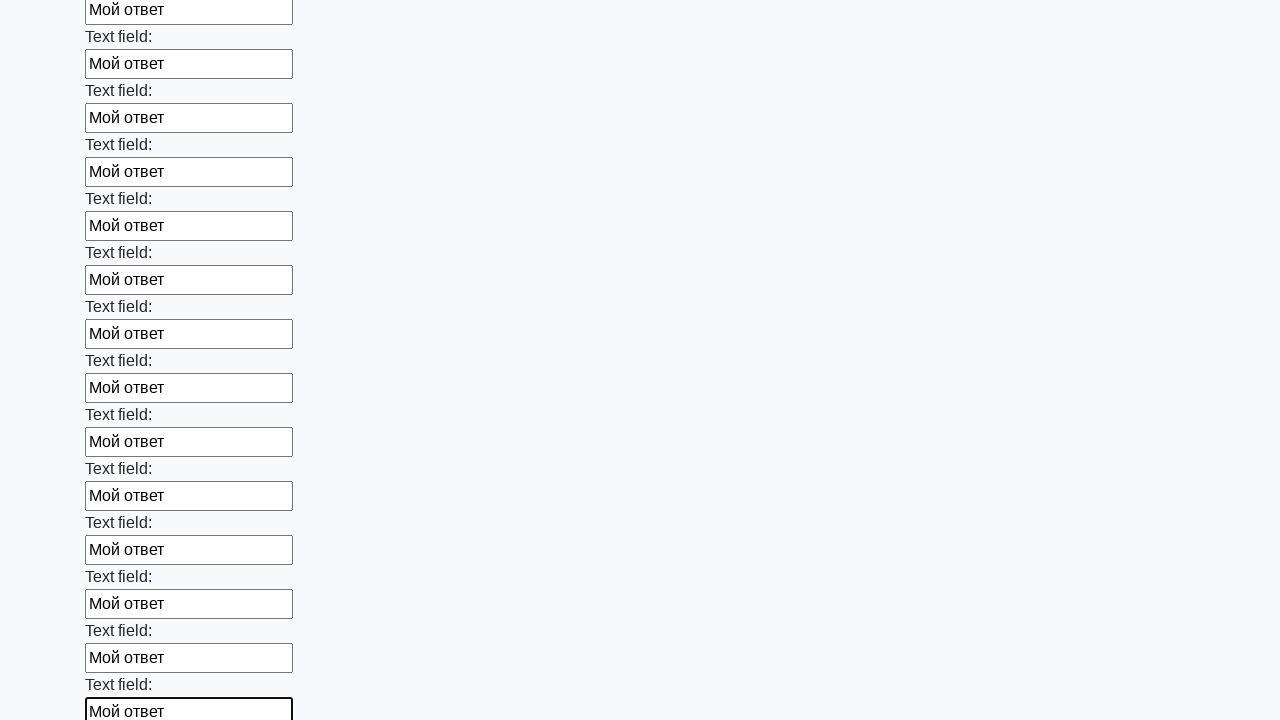

Filled input field with text 'Мой ответ' on input >> nth=61
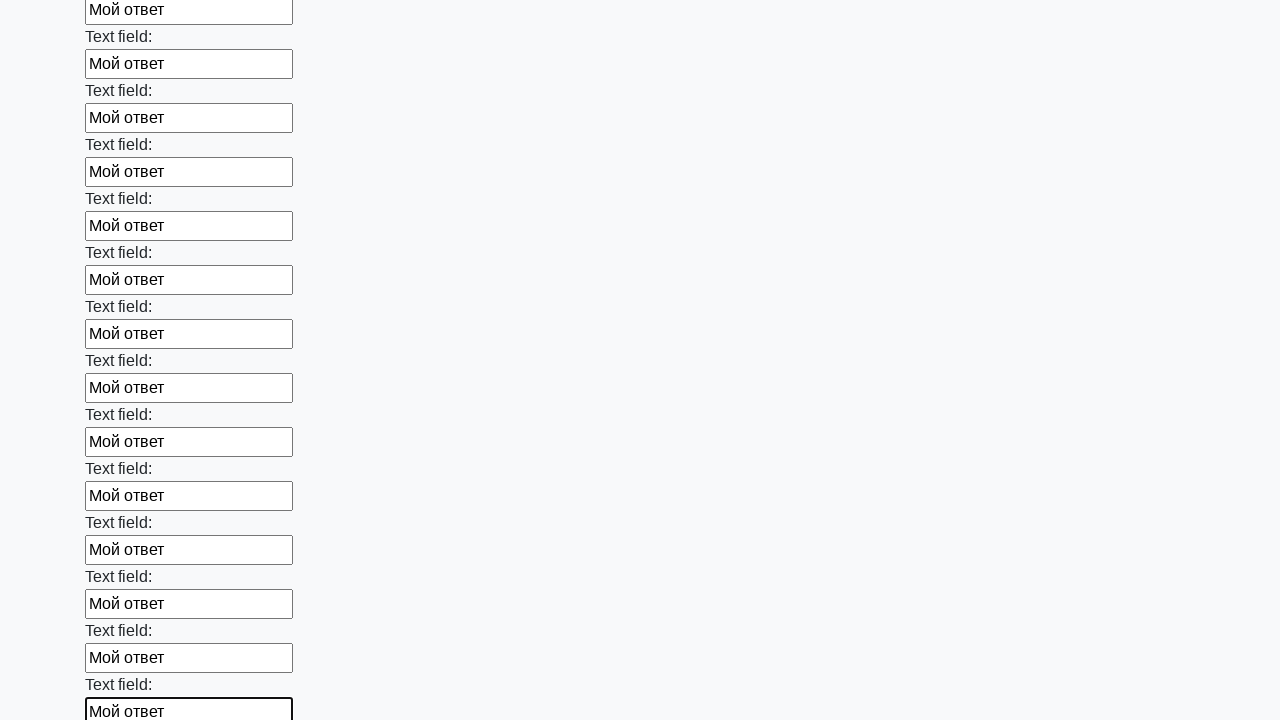

Filled input field with text 'Мой ответ' on input >> nth=62
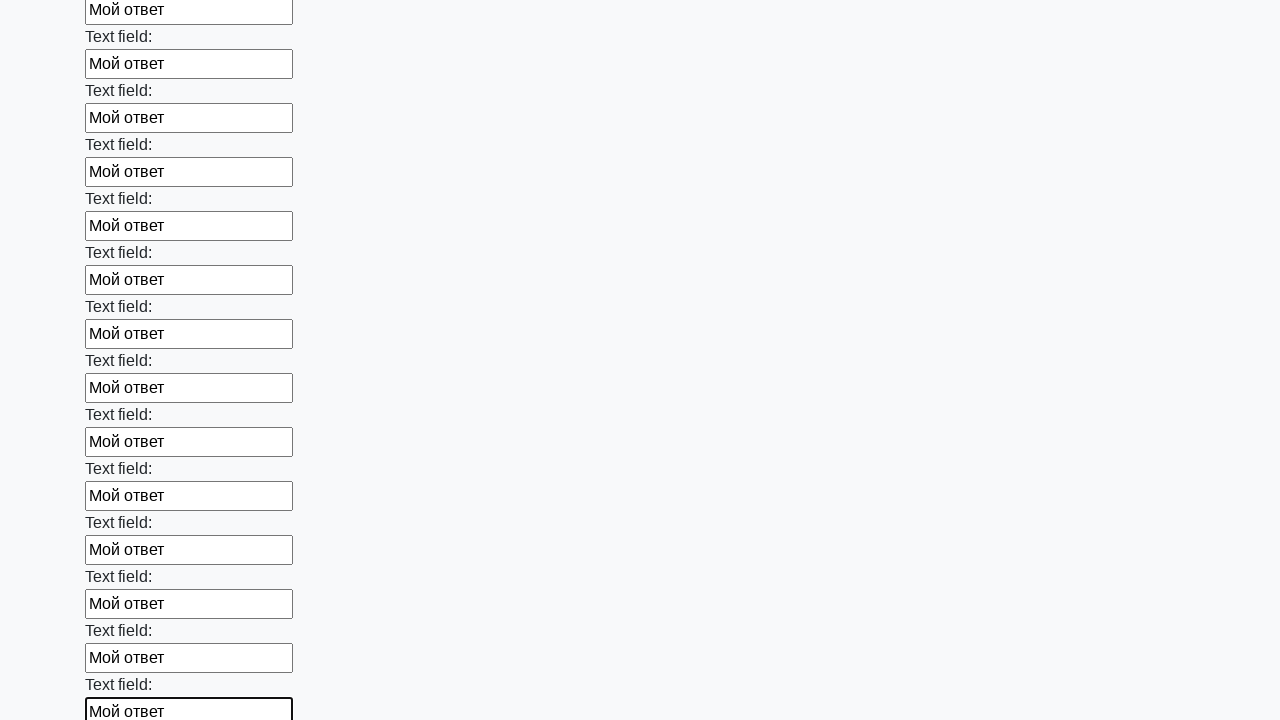

Filled input field with text 'Мой ответ' on input >> nth=63
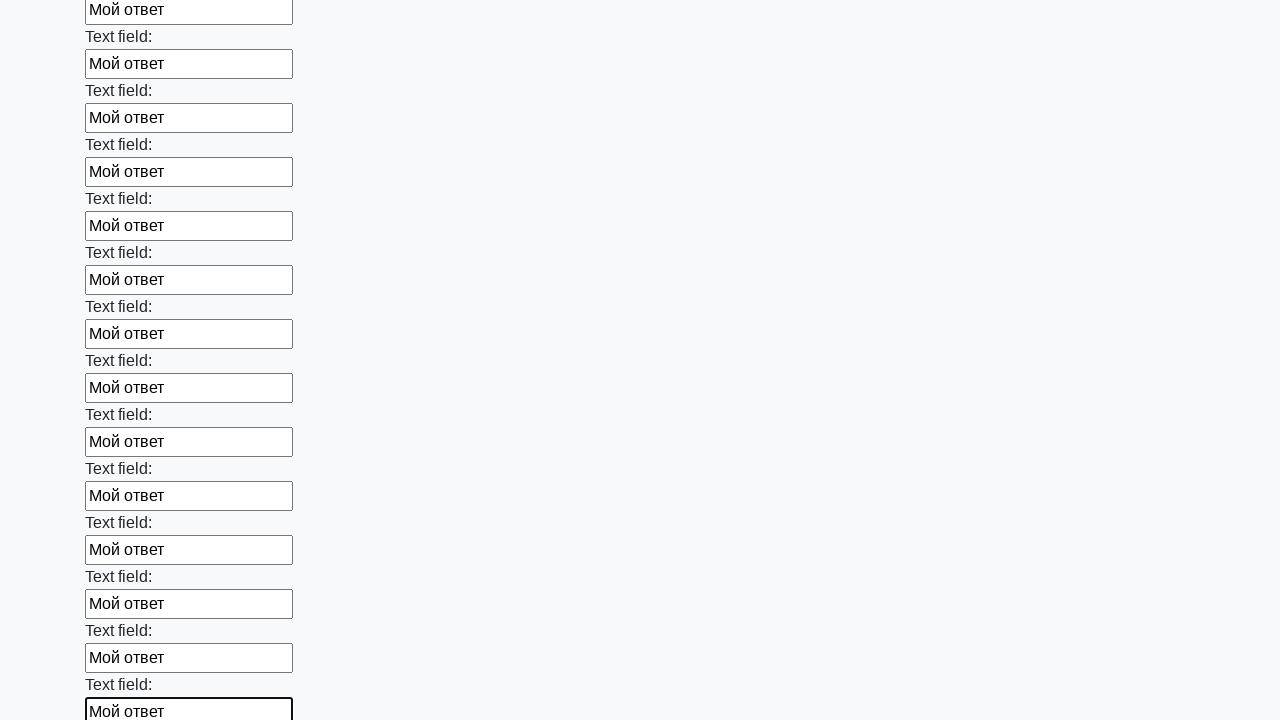

Filled input field with text 'Мой ответ' on input >> nth=64
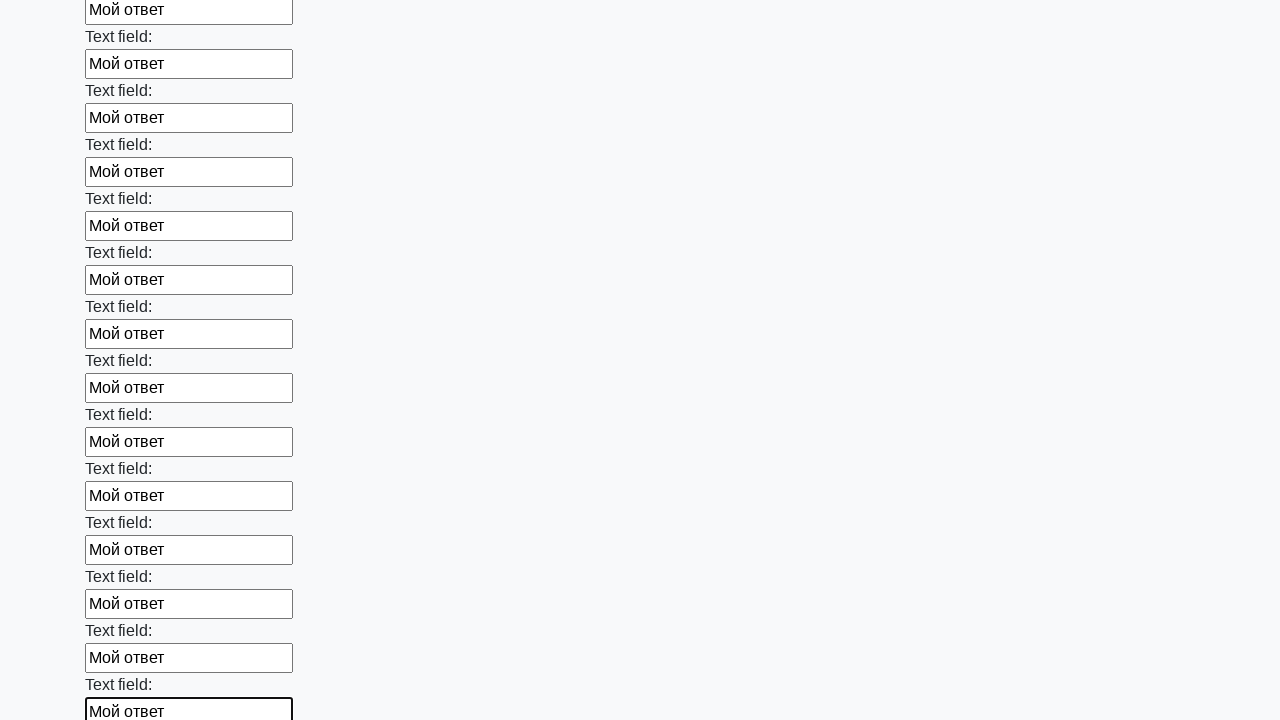

Filled input field with text 'Мой ответ' on input >> nth=65
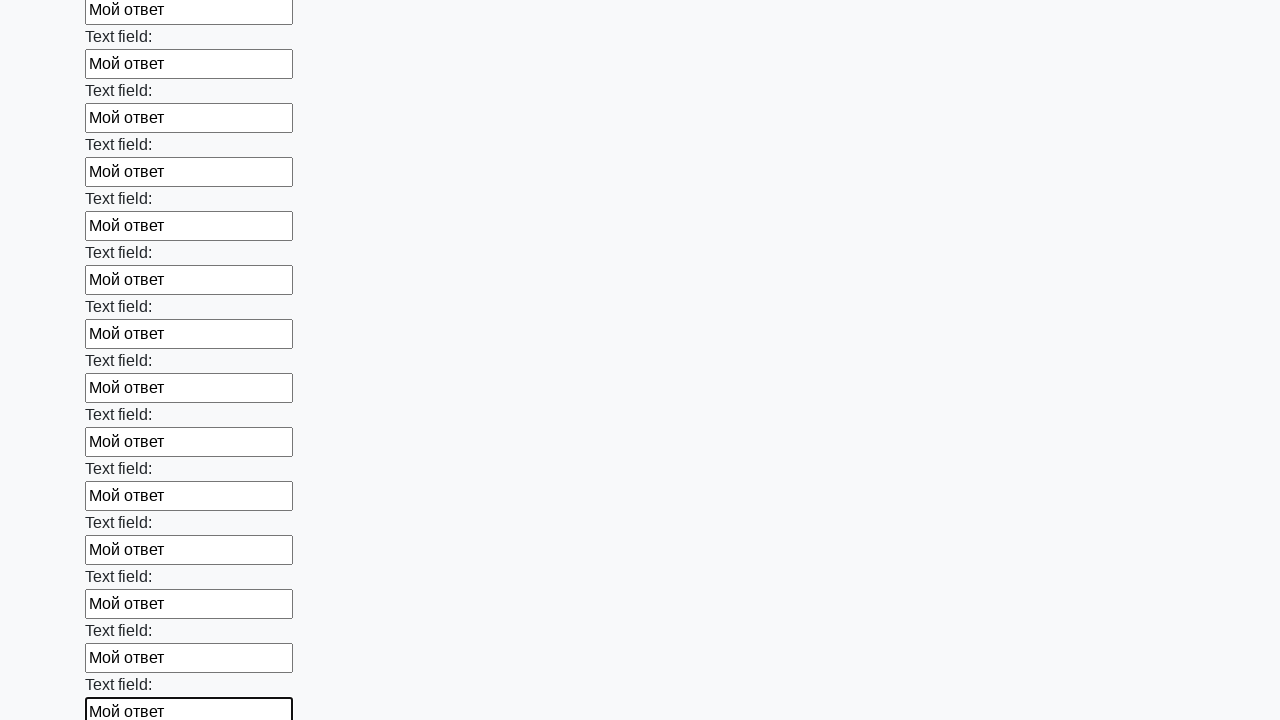

Filled input field with text 'Мой ответ' on input >> nth=66
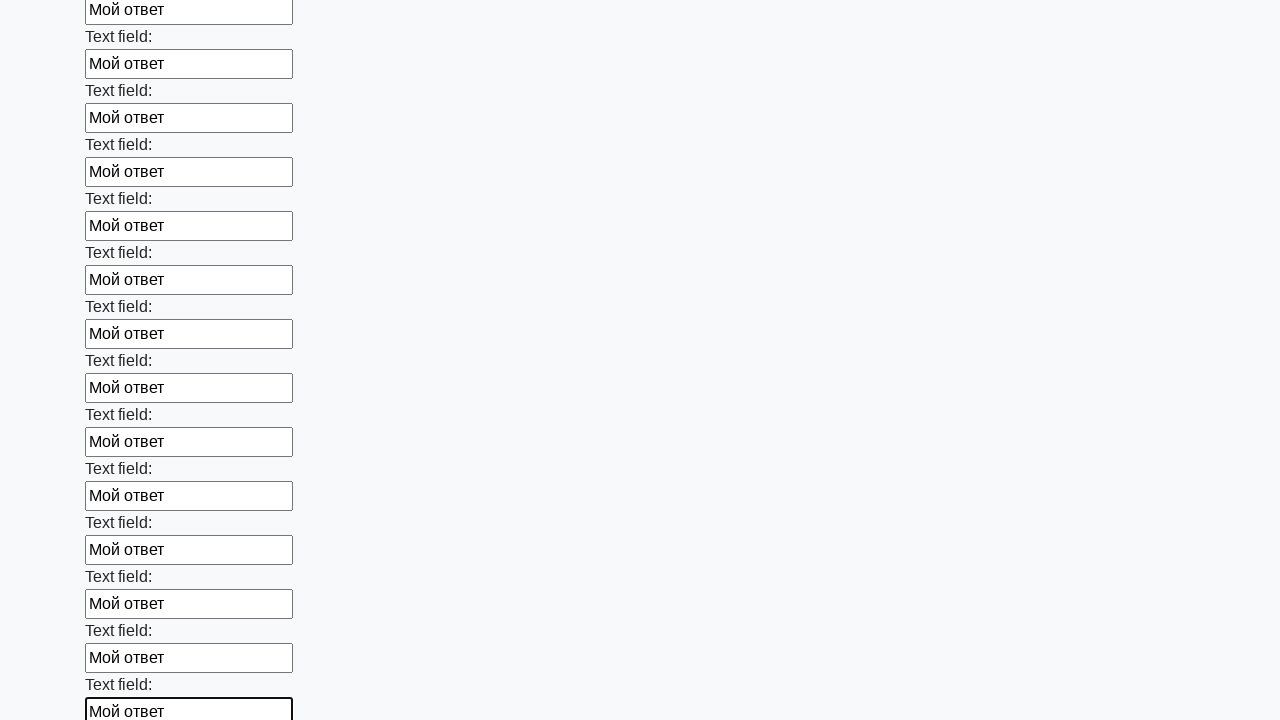

Filled input field with text 'Мой ответ' on input >> nth=67
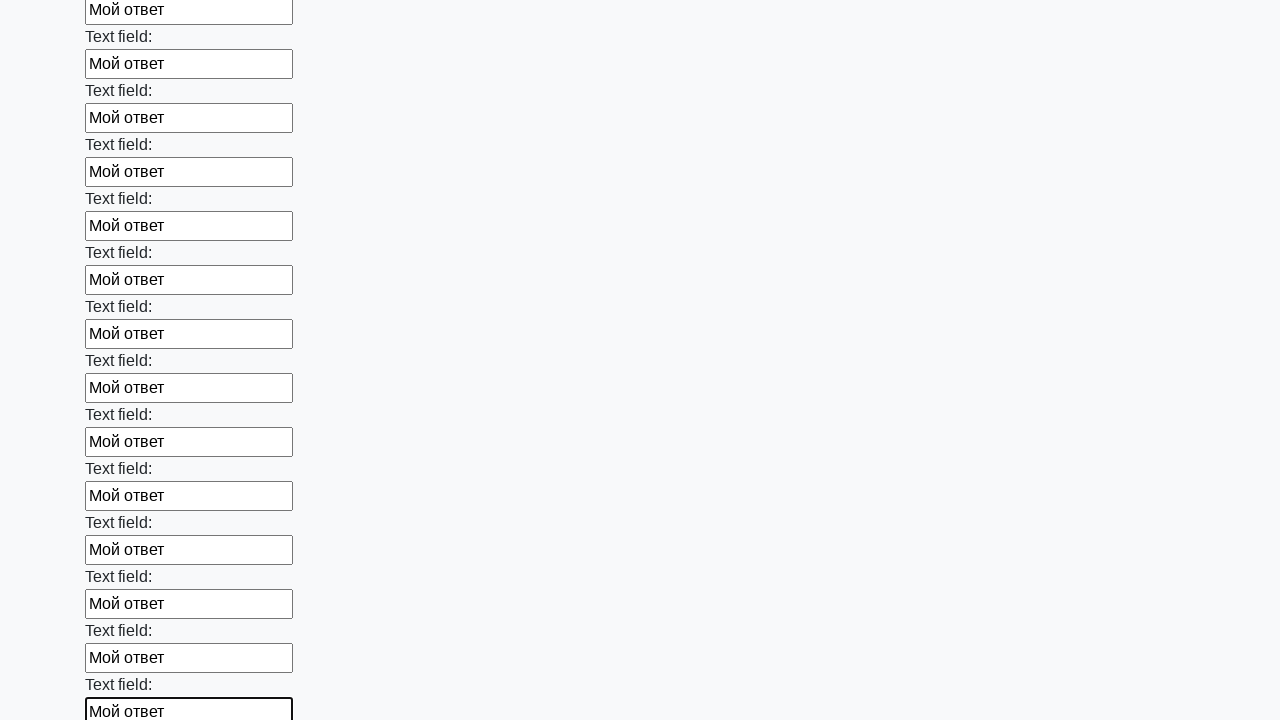

Filled input field with text 'Мой ответ' on input >> nth=68
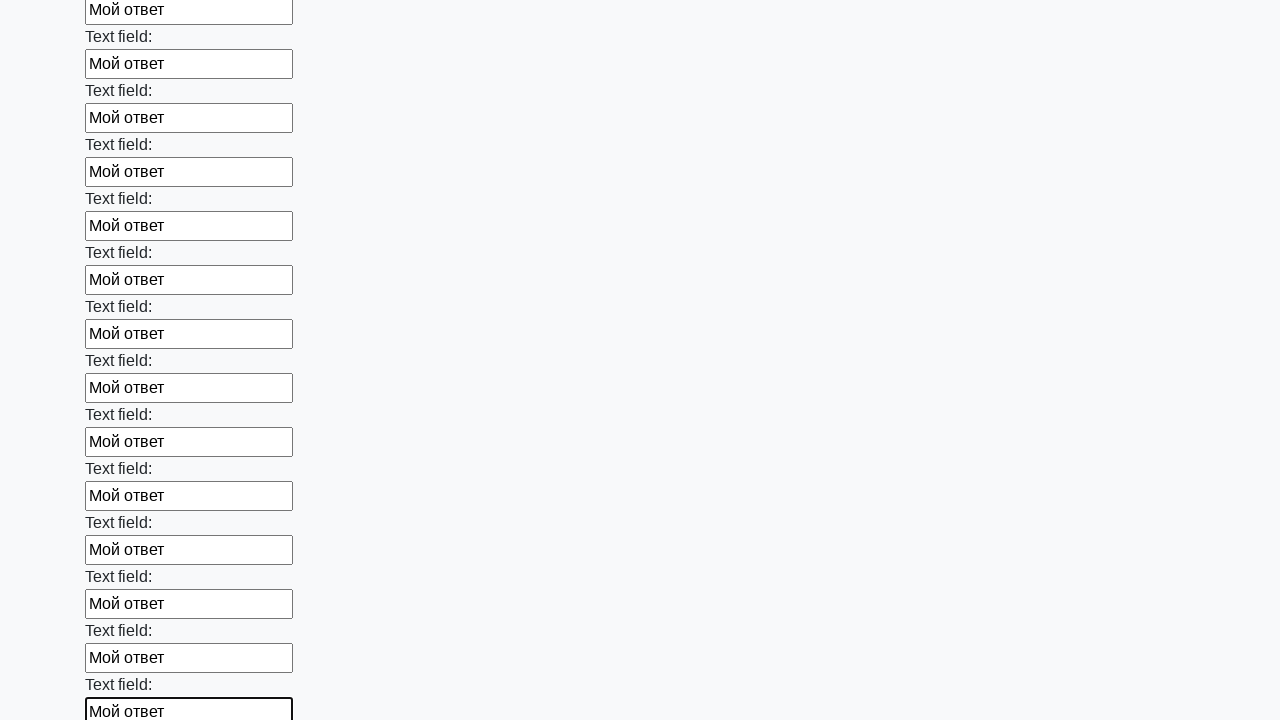

Filled input field with text 'Мой ответ' on input >> nth=69
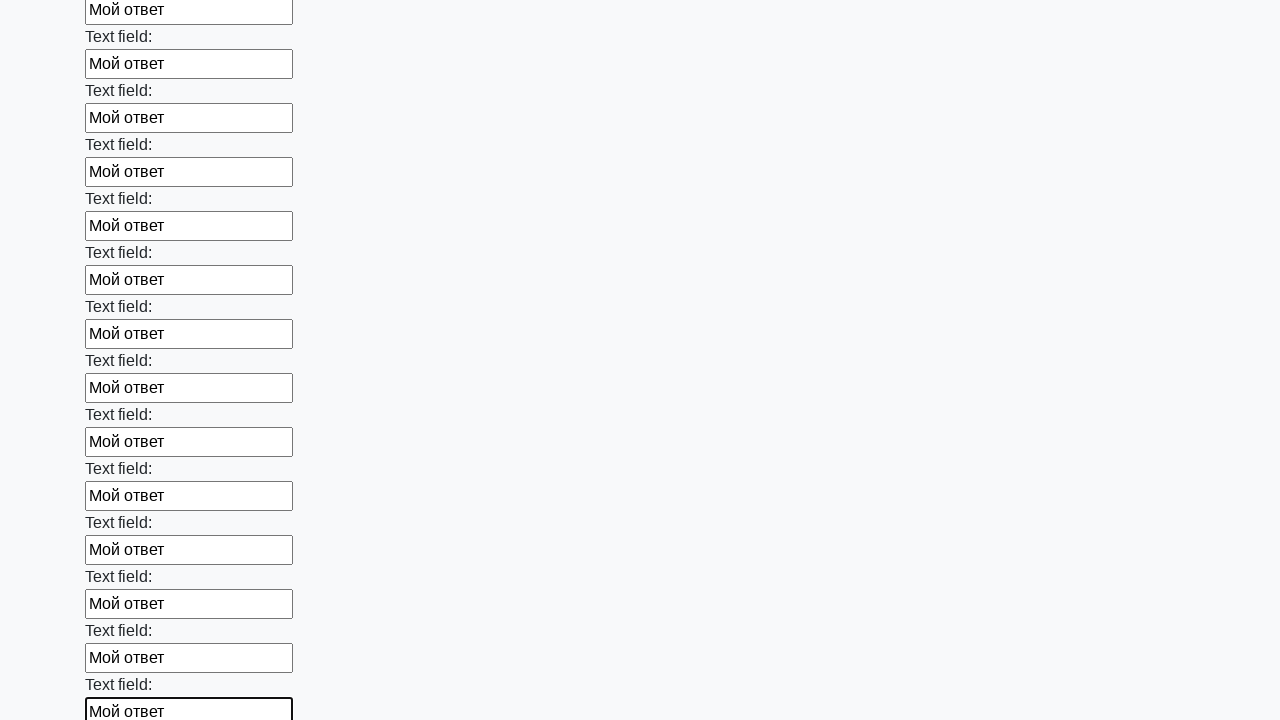

Filled input field with text 'Мой ответ' on input >> nth=70
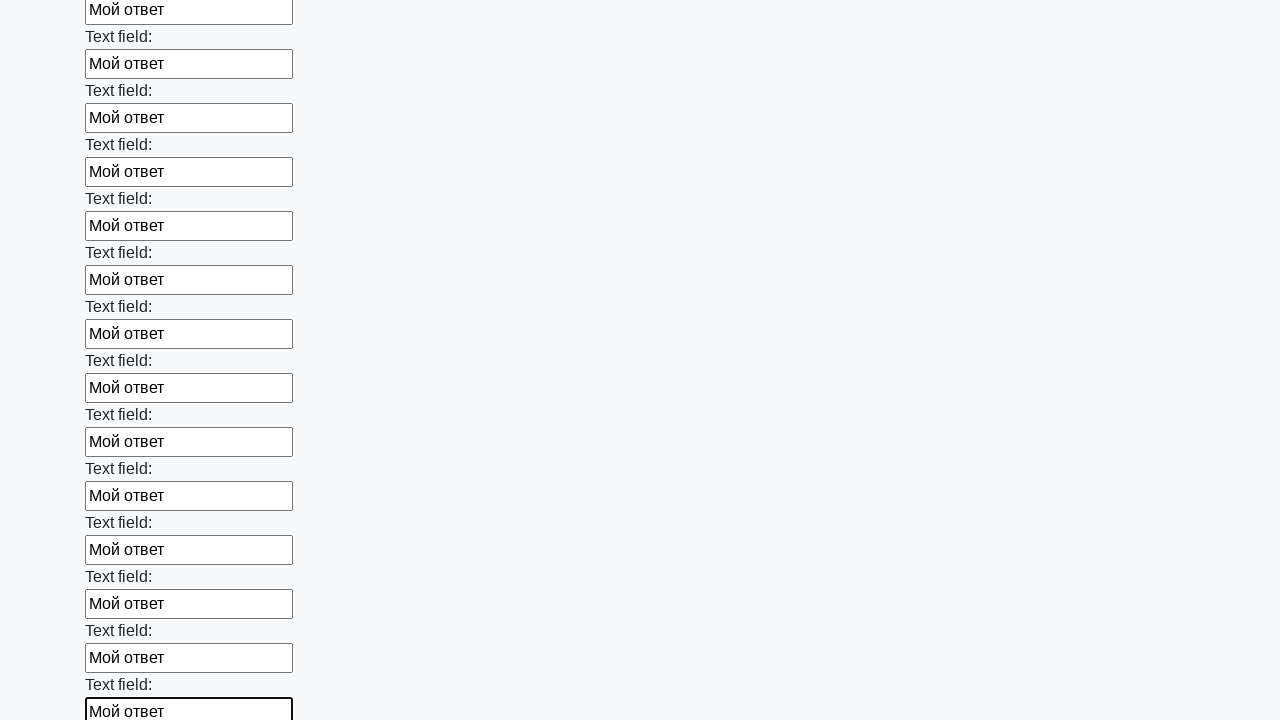

Filled input field with text 'Мой ответ' on input >> nth=71
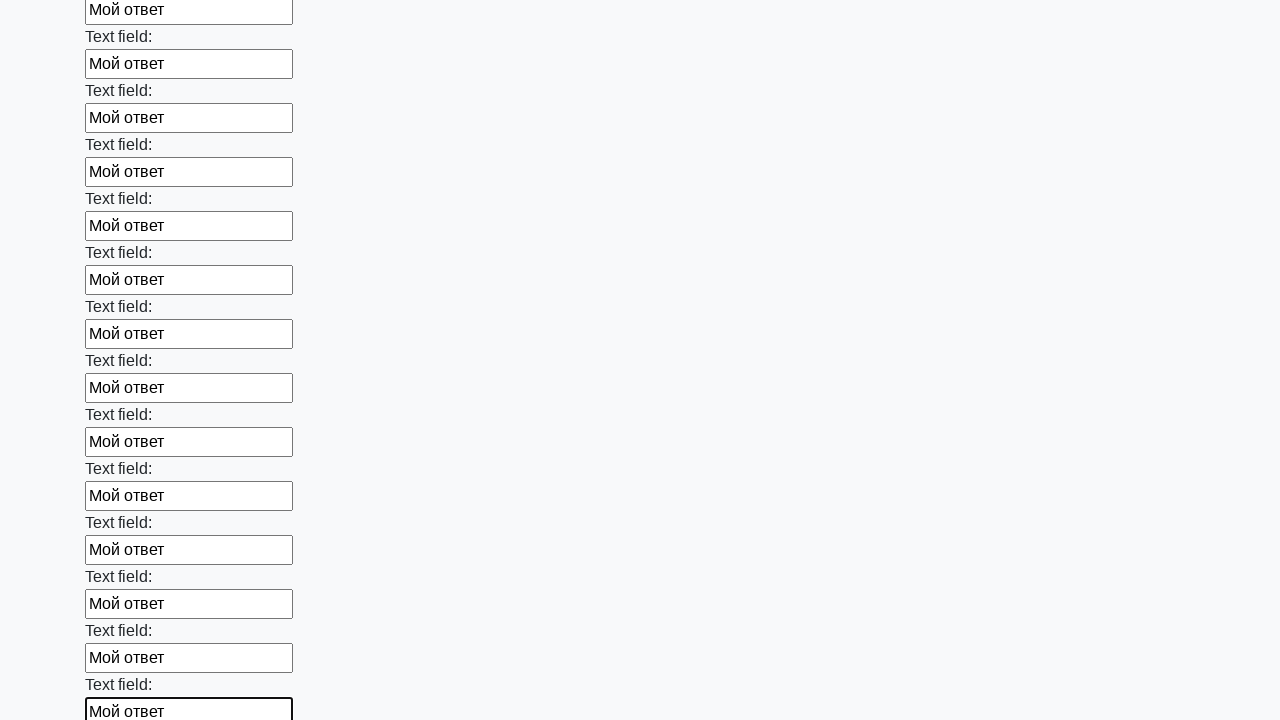

Filled input field with text 'Мой ответ' on input >> nth=72
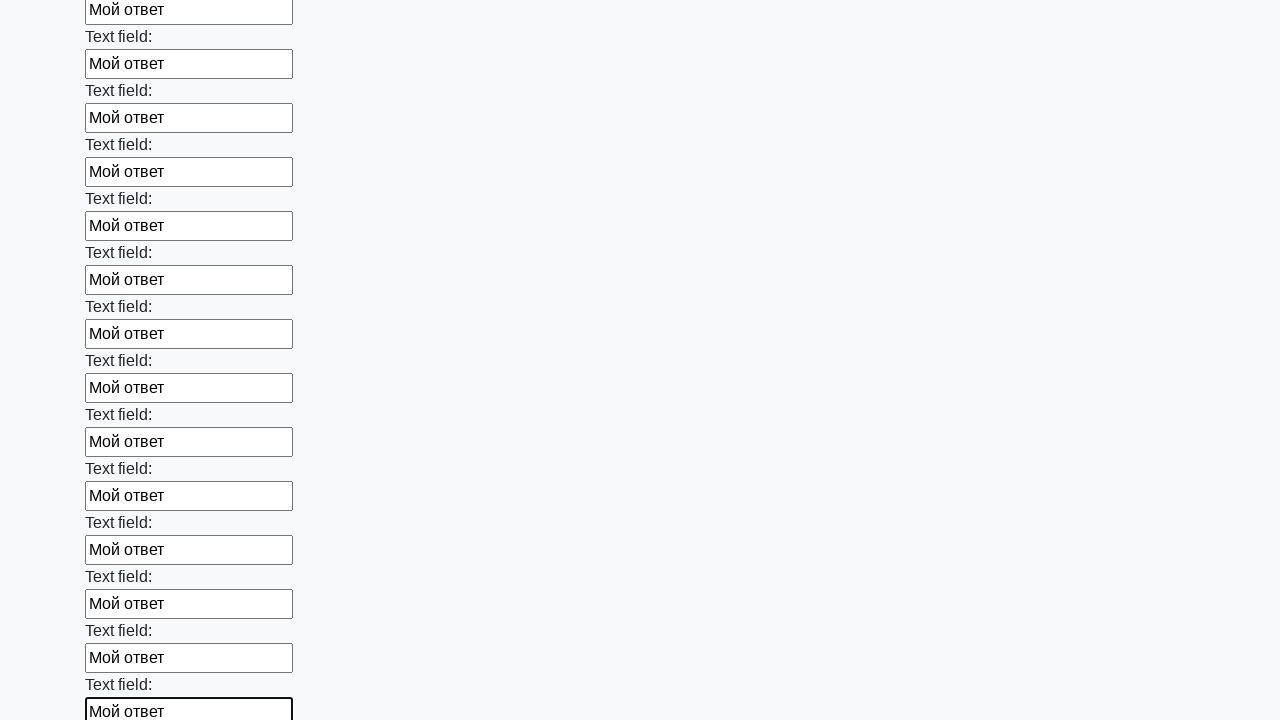

Filled input field with text 'Мой ответ' on input >> nth=73
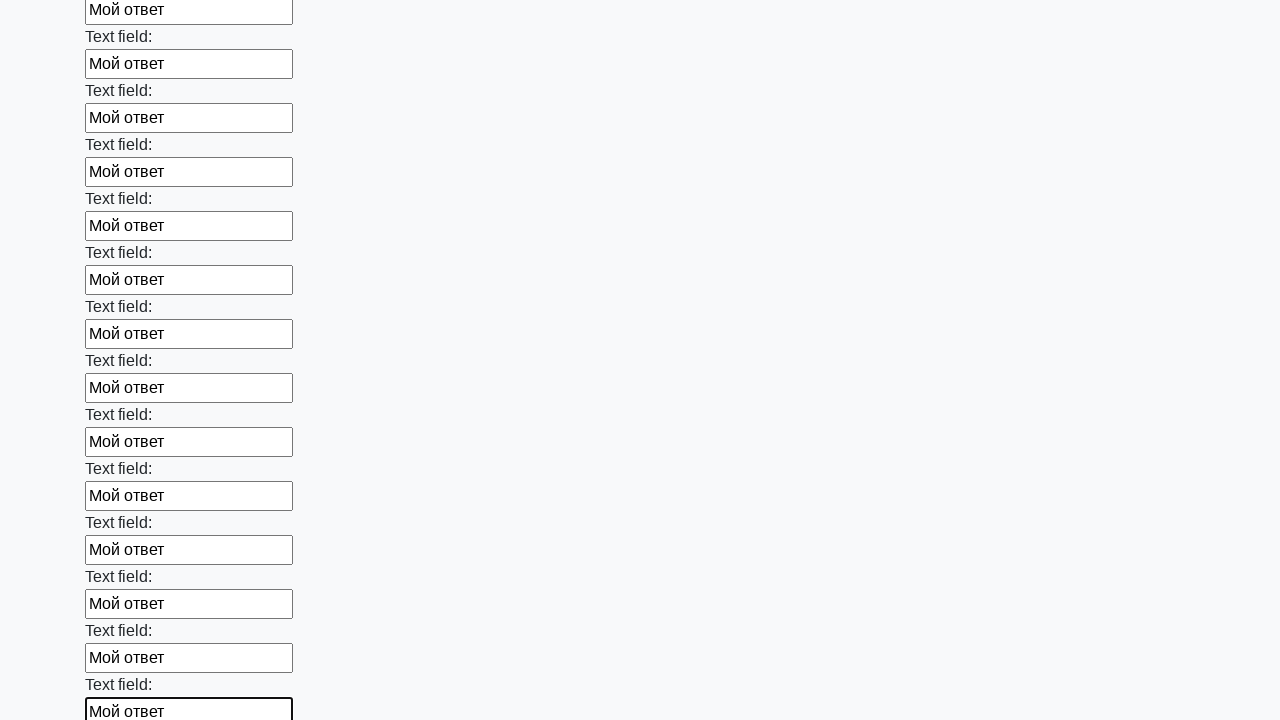

Filled input field with text 'Мой ответ' on input >> nth=74
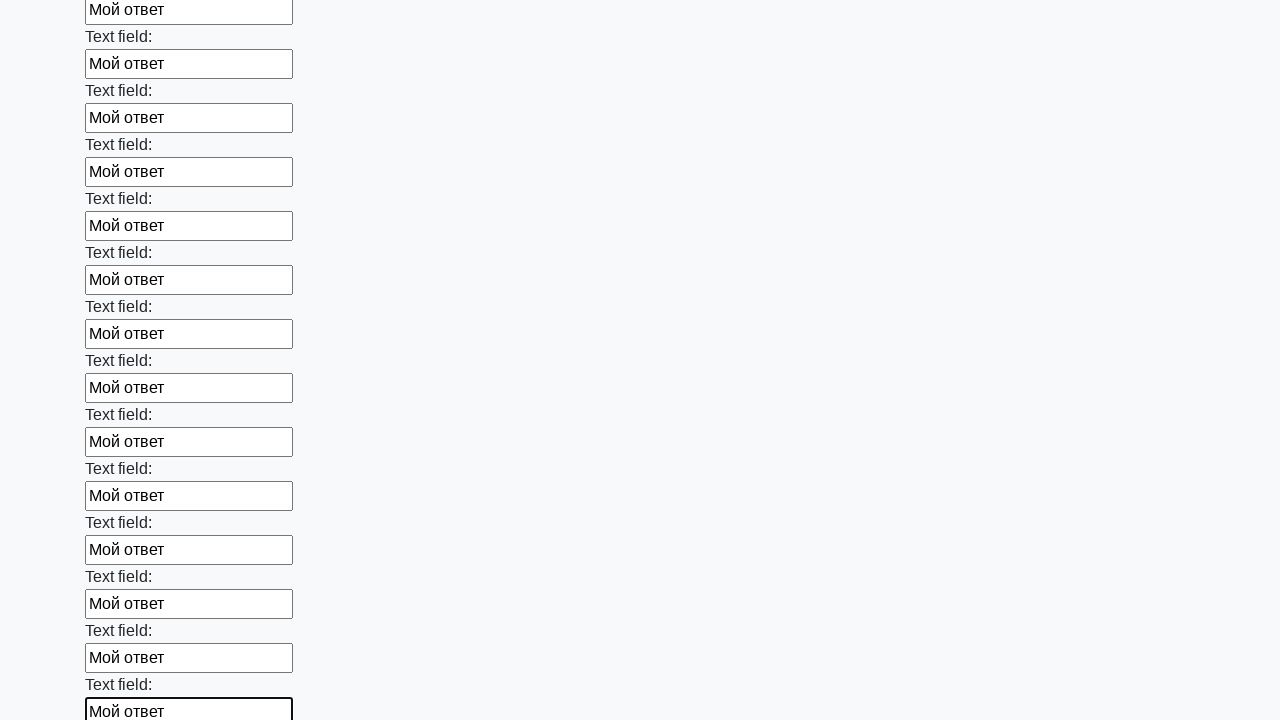

Filled input field with text 'Мой ответ' on input >> nth=75
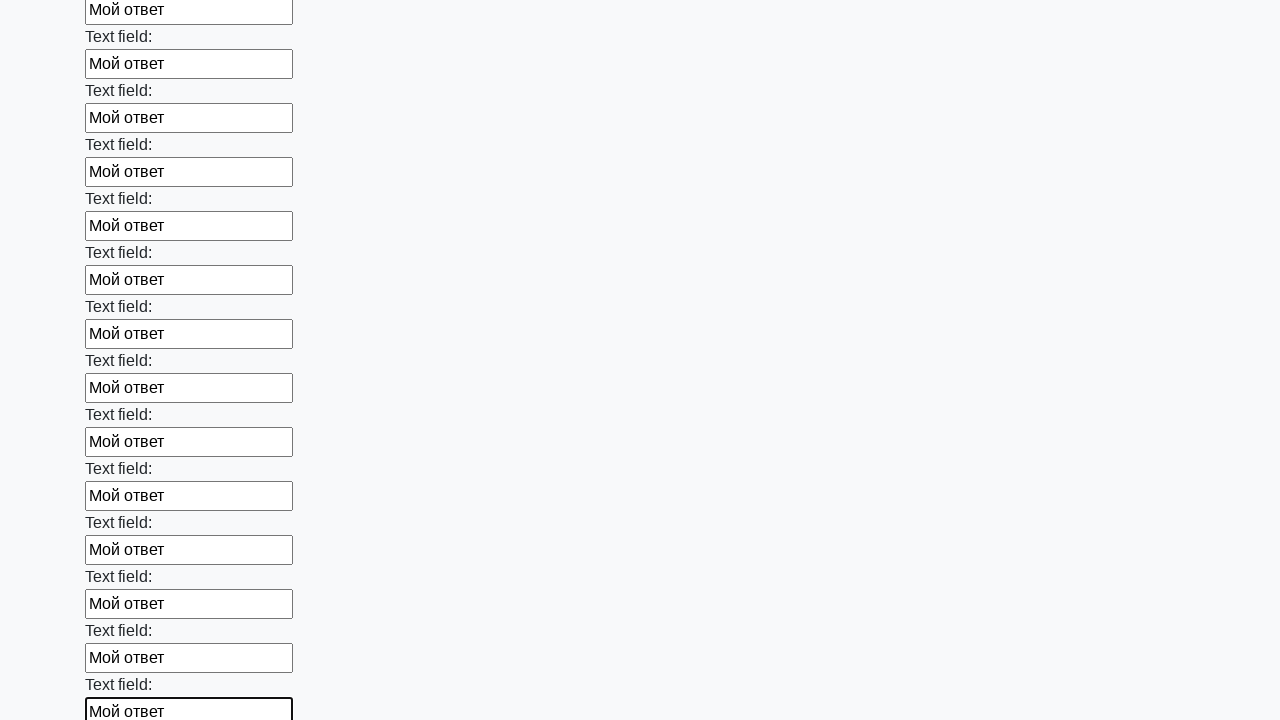

Filled input field with text 'Мой ответ' on input >> nth=76
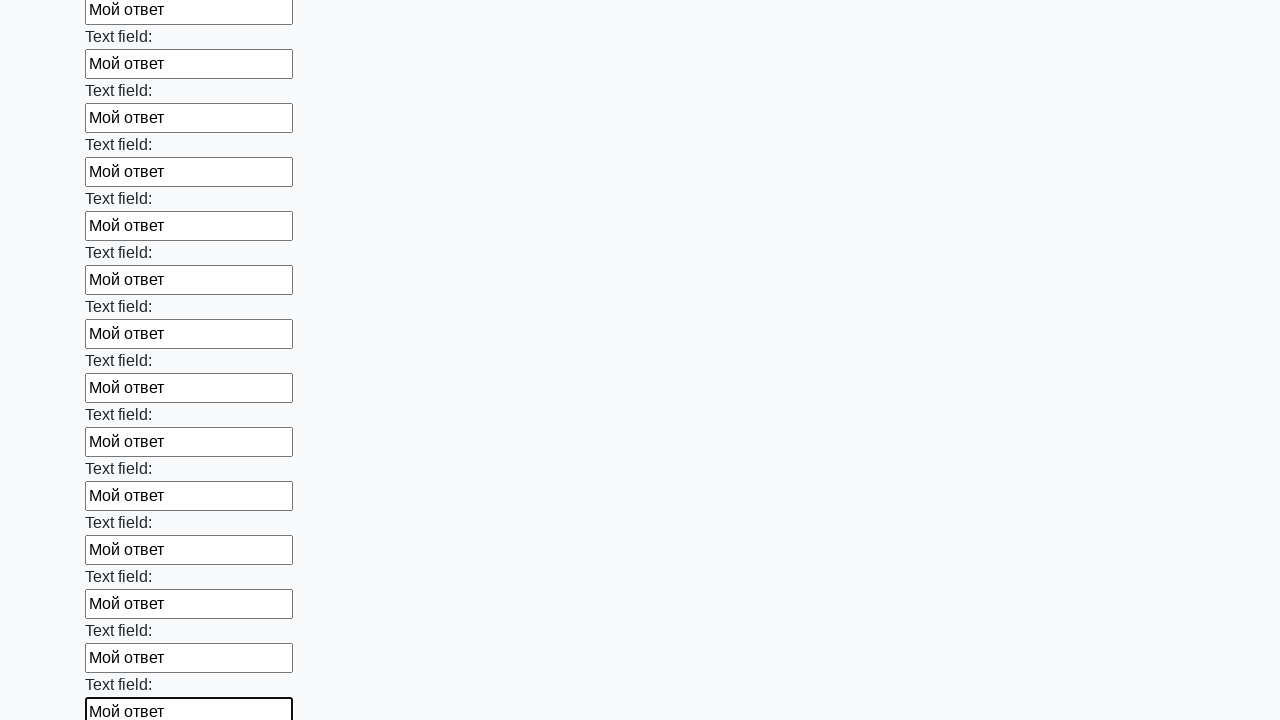

Filled input field with text 'Мой ответ' on input >> nth=77
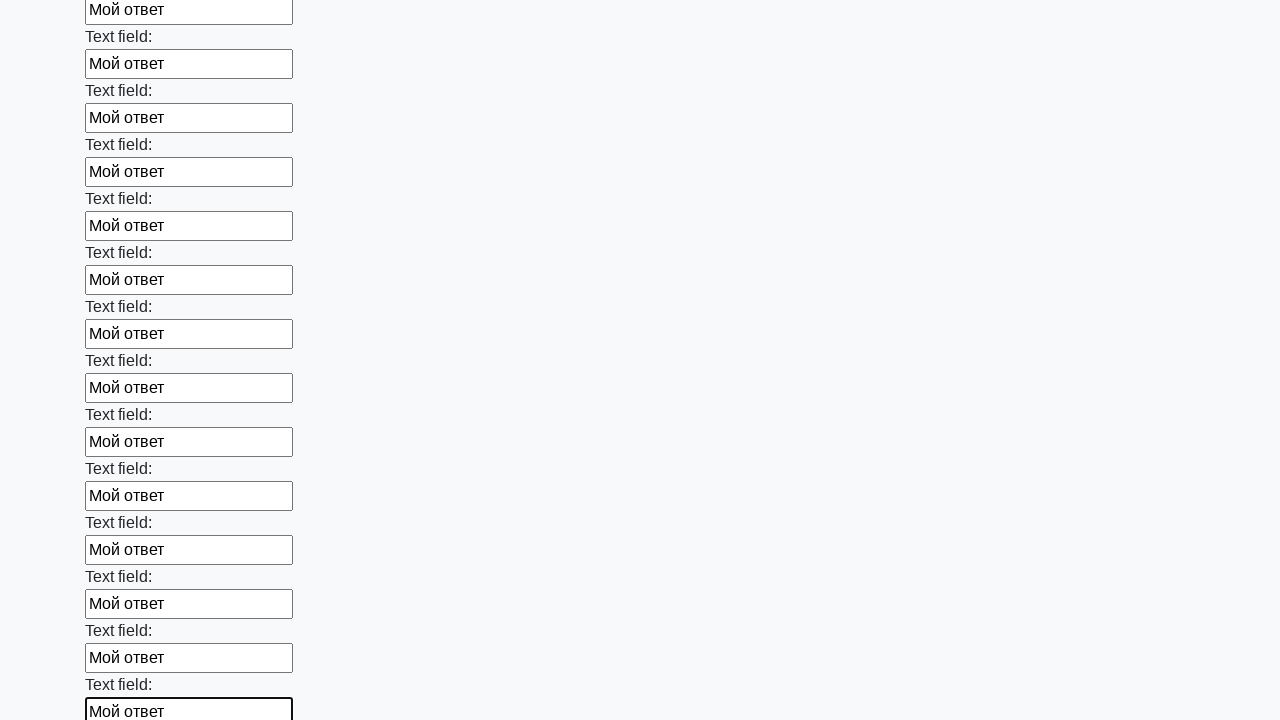

Filled input field with text 'Мой ответ' on input >> nth=78
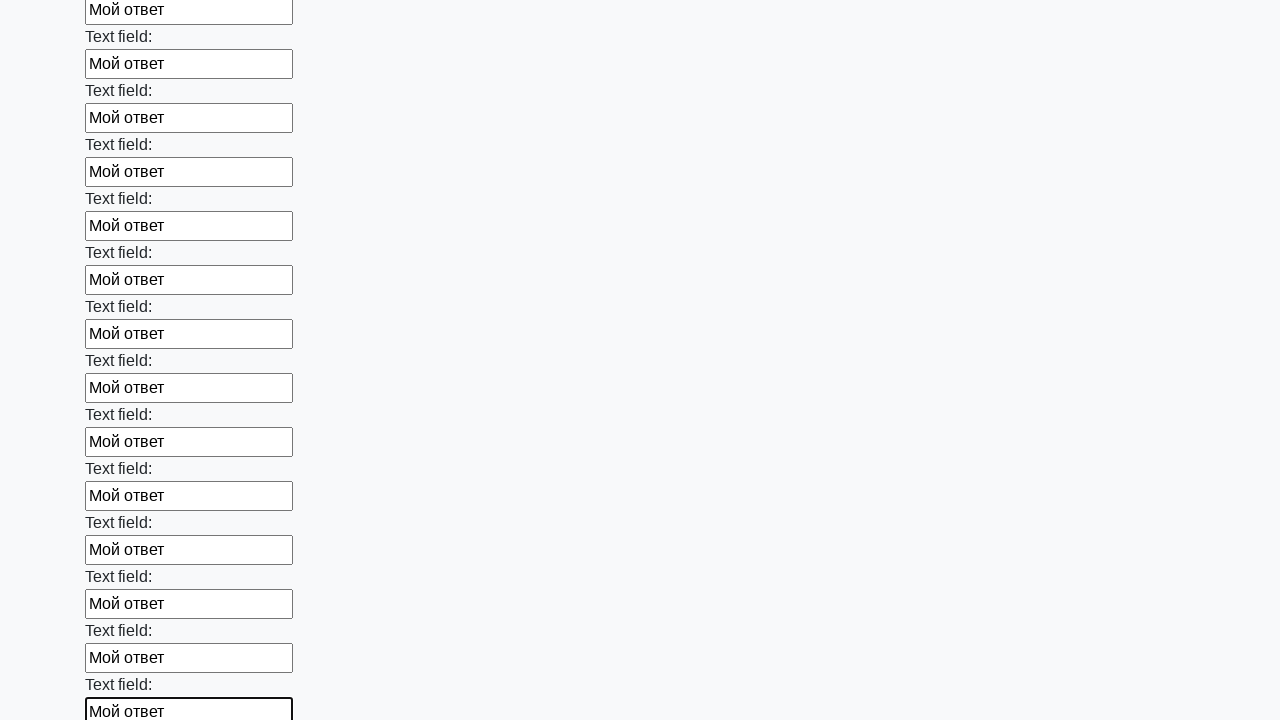

Filled input field with text 'Мой ответ' on input >> nth=79
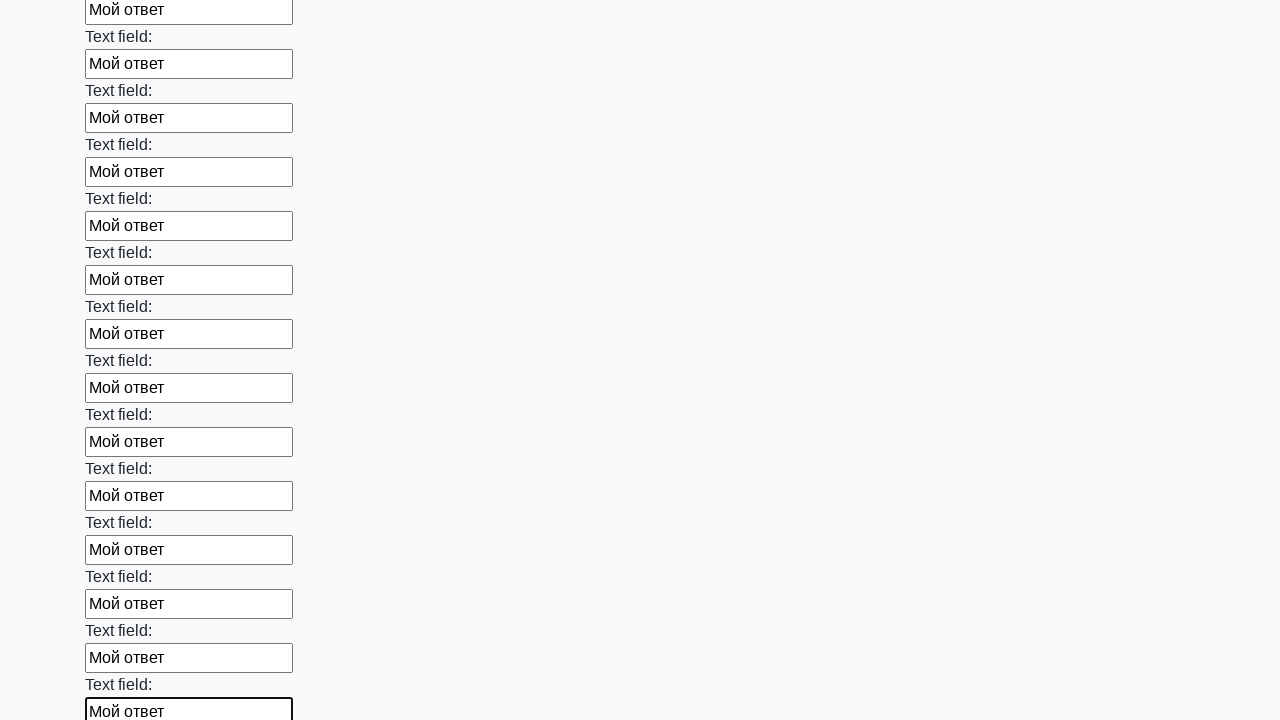

Filled input field with text 'Мой ответ' on input >> nth=80
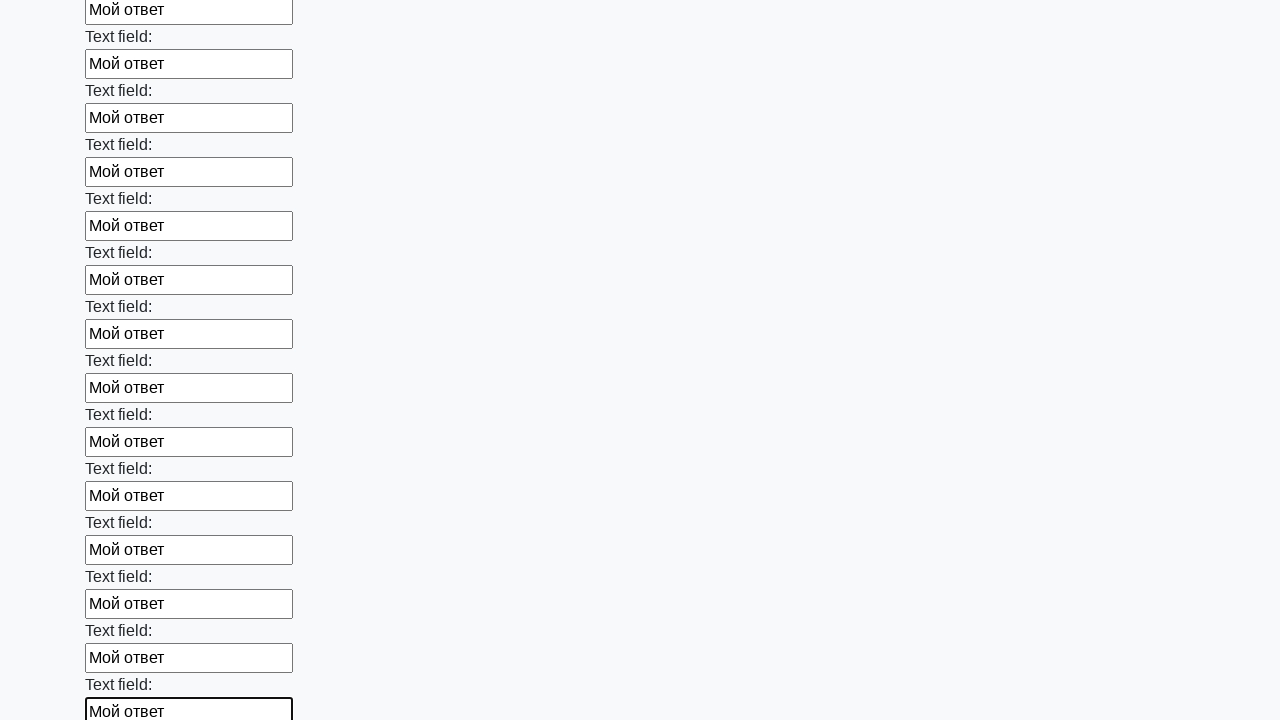

Filled input field with text 'Мой ответ' on input >> nth=81
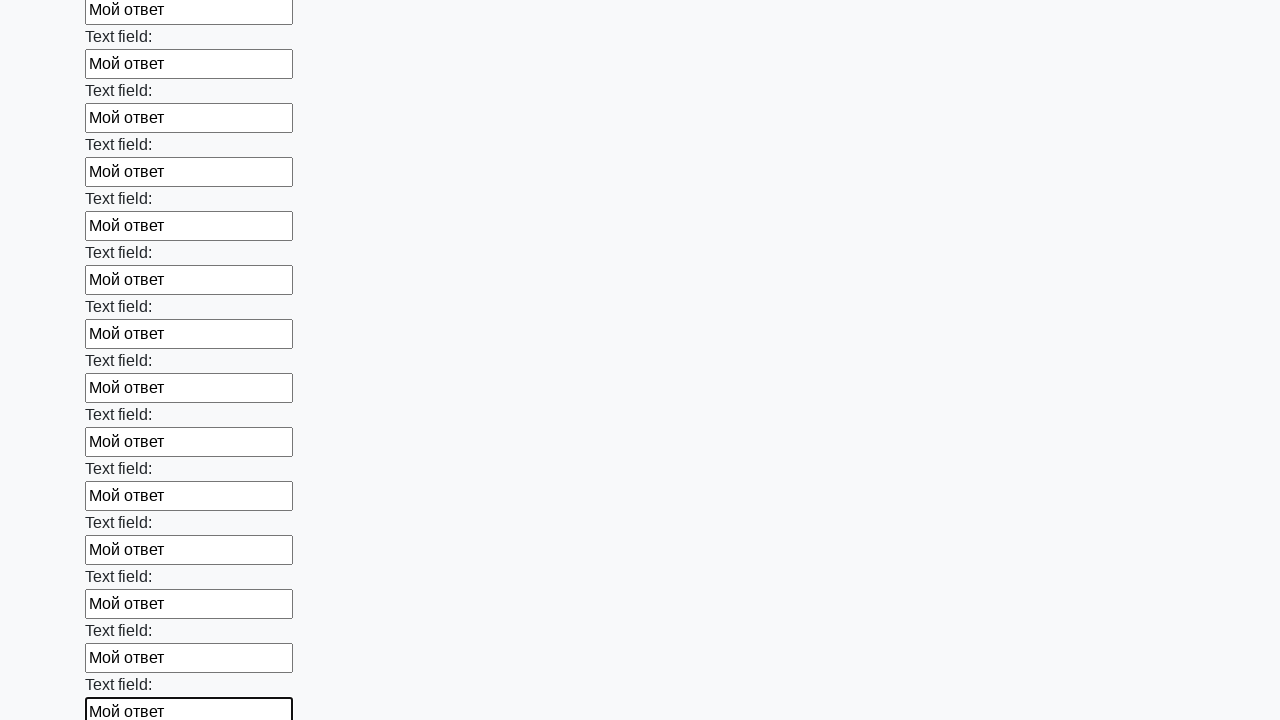

Filled input field with text 'Мой ответ' on input >> nth=82
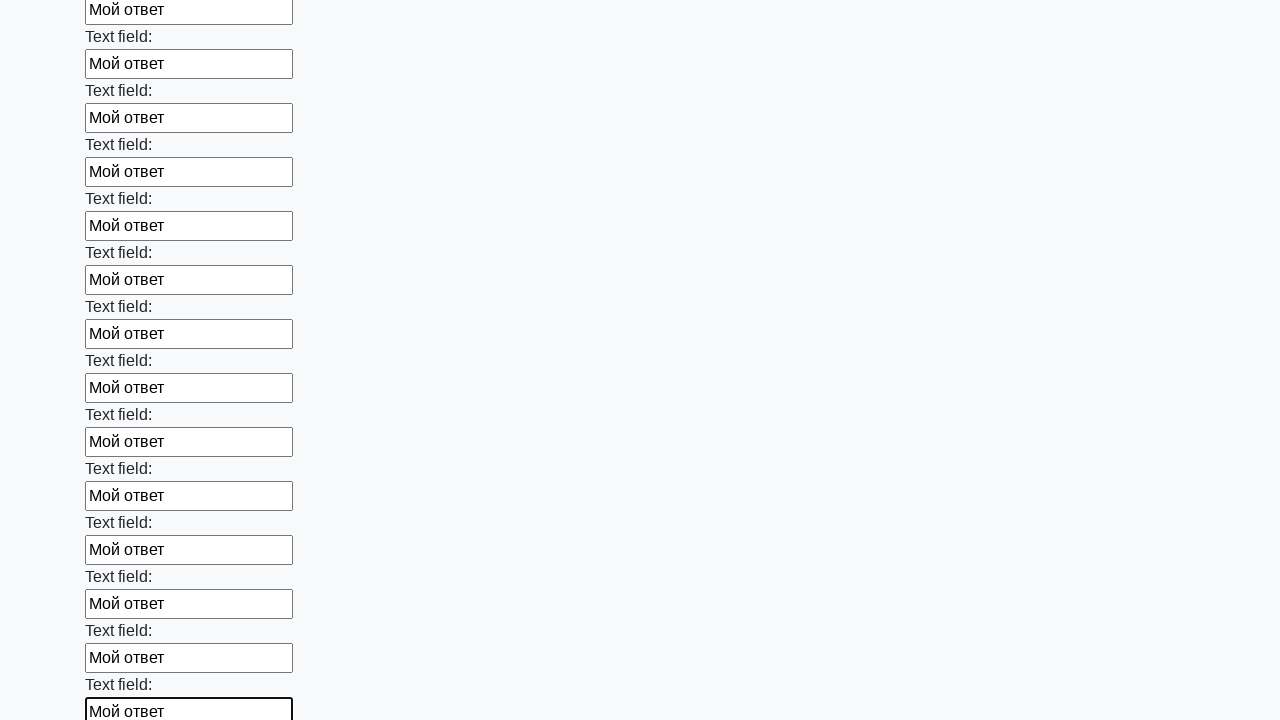

Filled input field with text 'Мой ответ' on input >> nth=83
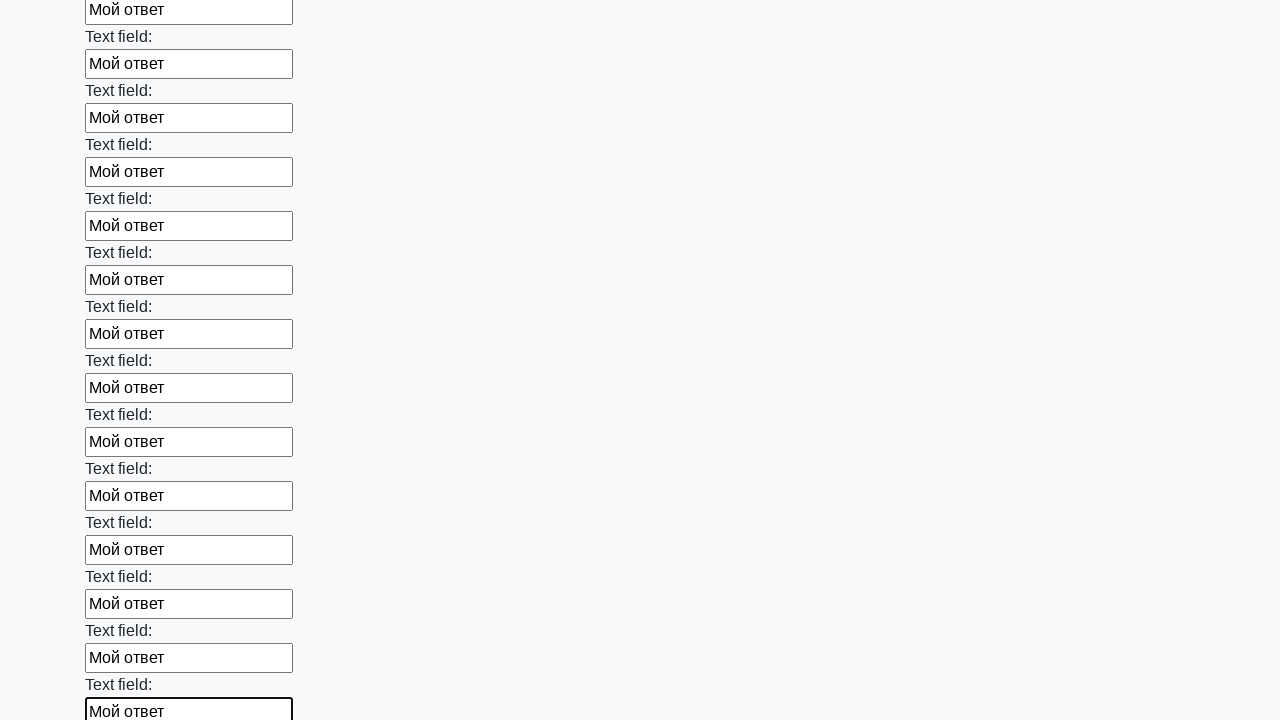

Filled input field with text 'Мой ответ' on input >> nth=84
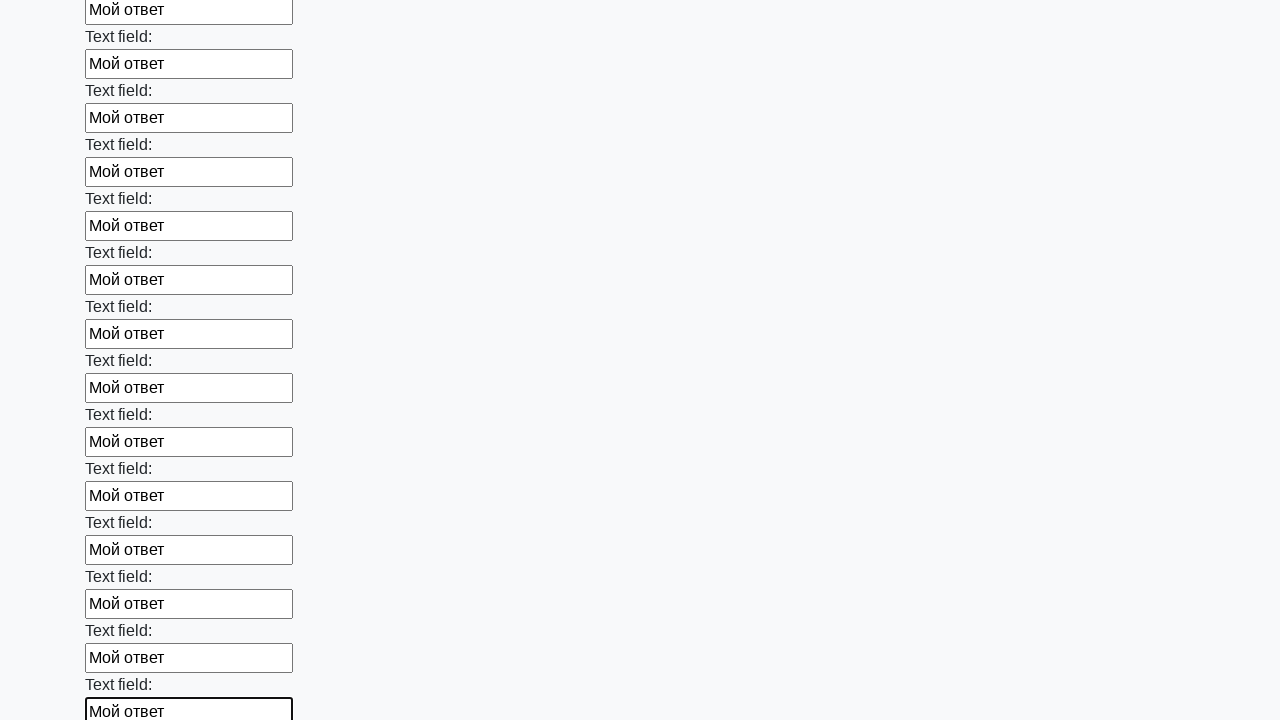

Filled input field with text 'Мой ответ' on input >> nth=85
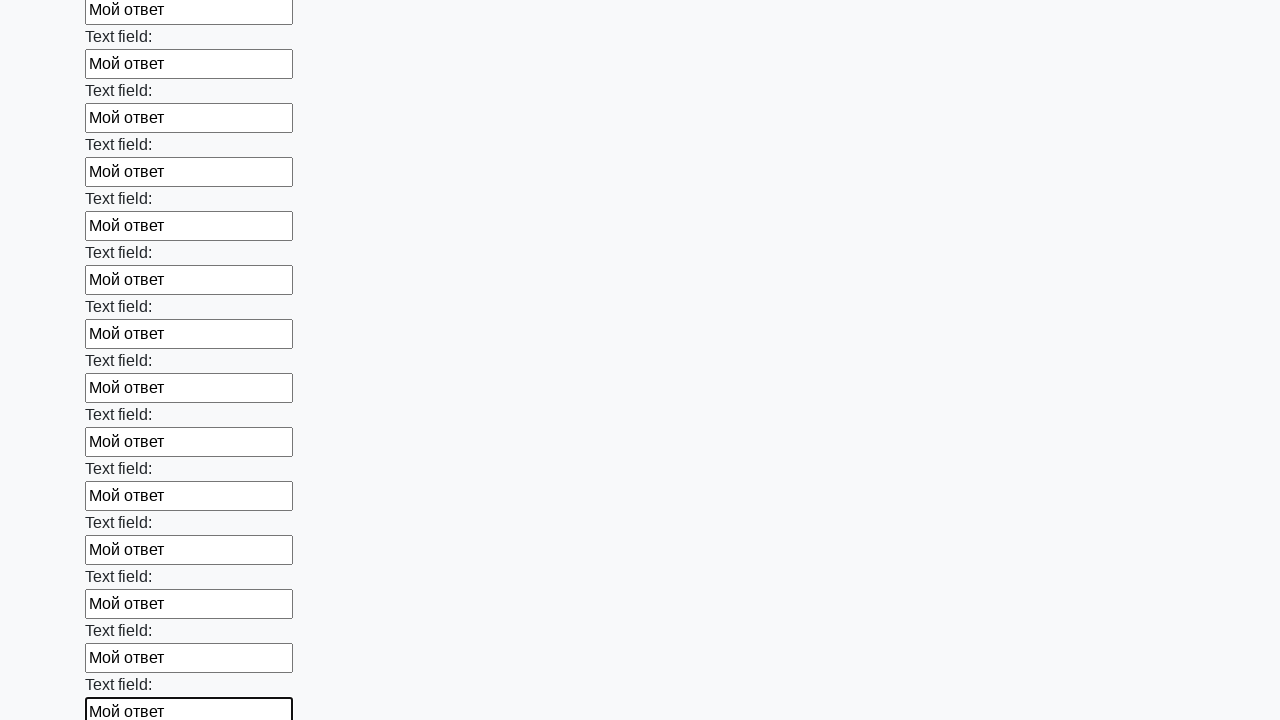

Filled input field with text 'Мой ответ' on input >> nth=86
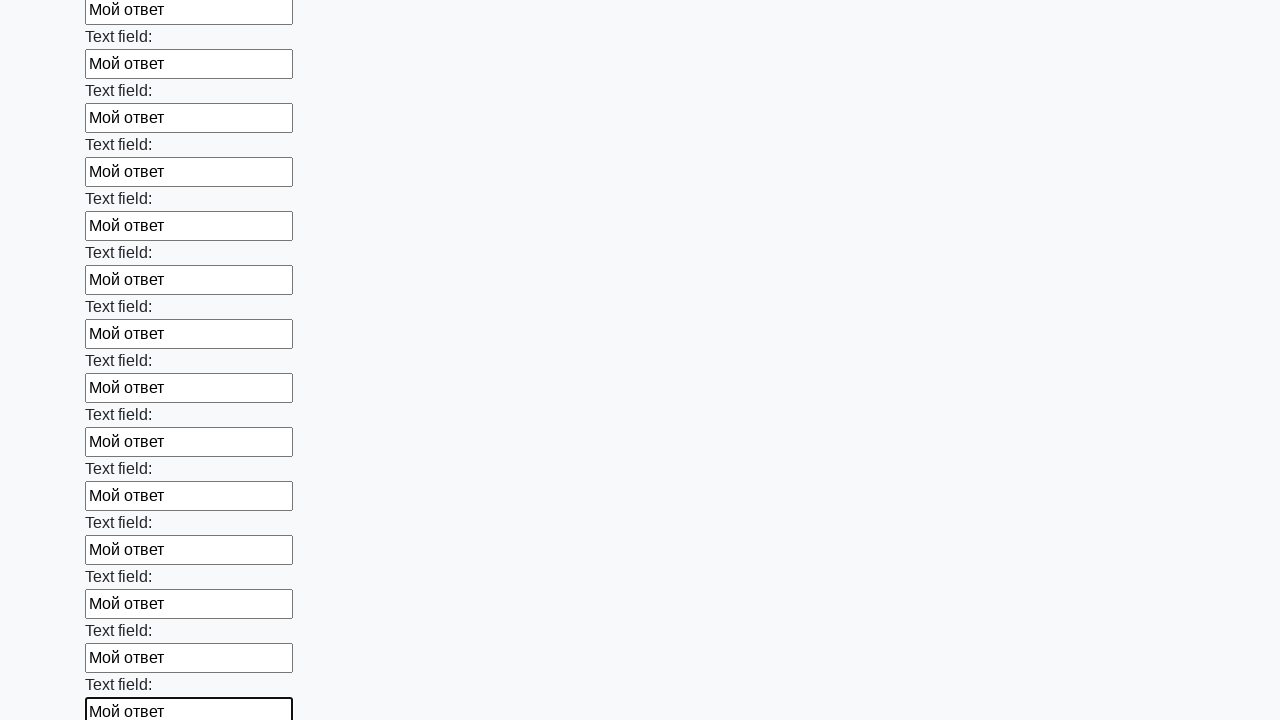

Filled input field with text 'Мой ответ' on input >> nth=87
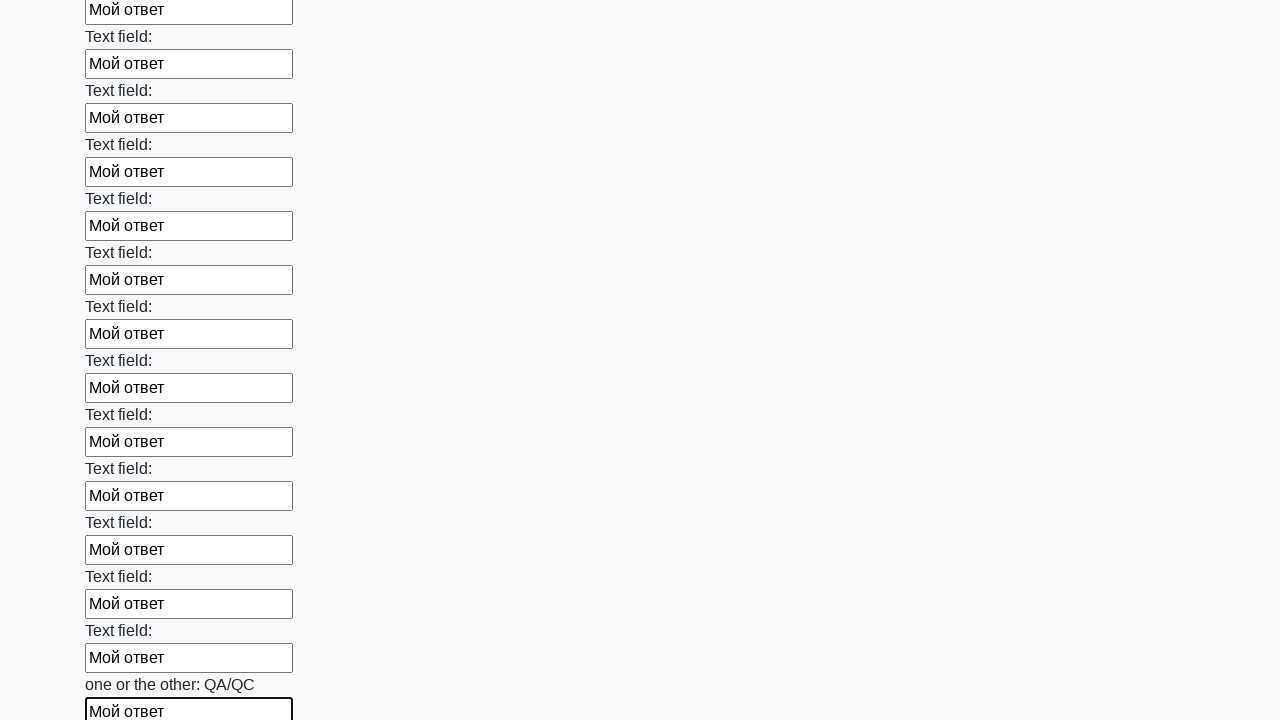

Filled input field with text 'Мой ответ' on input >> nth=88
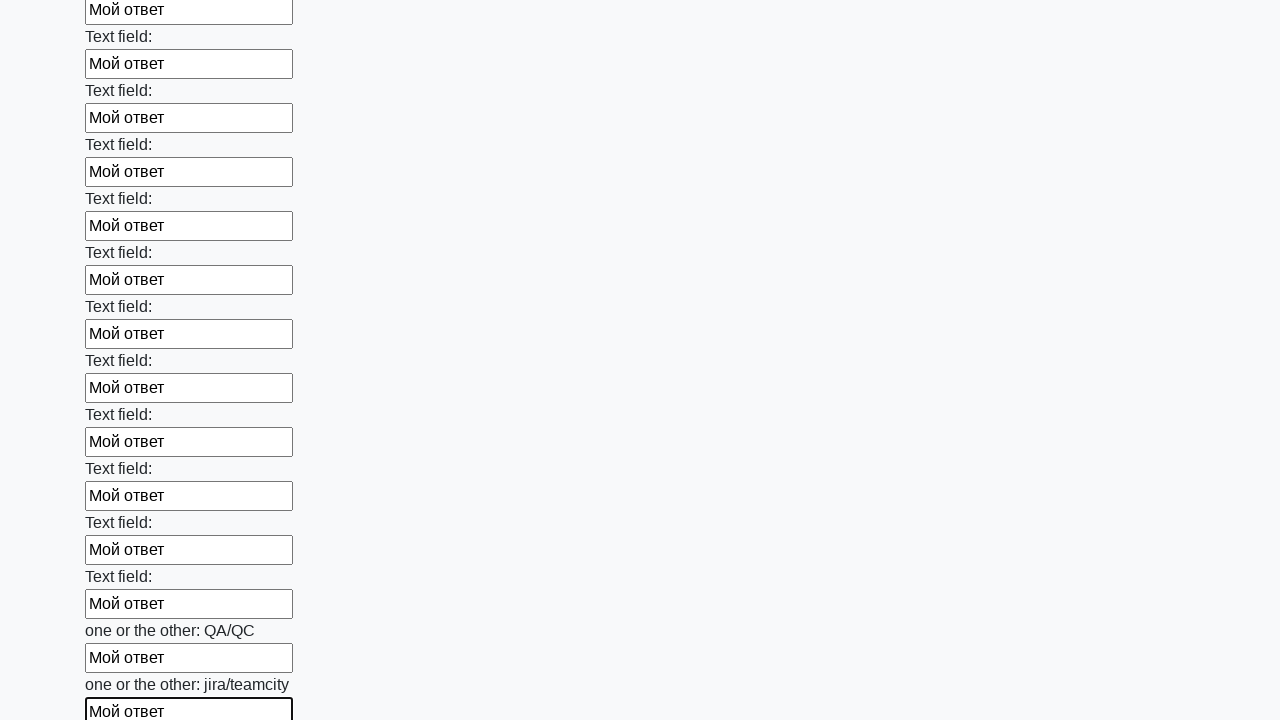

Filled input field with text 'Мой ответ' on input >> nth=89
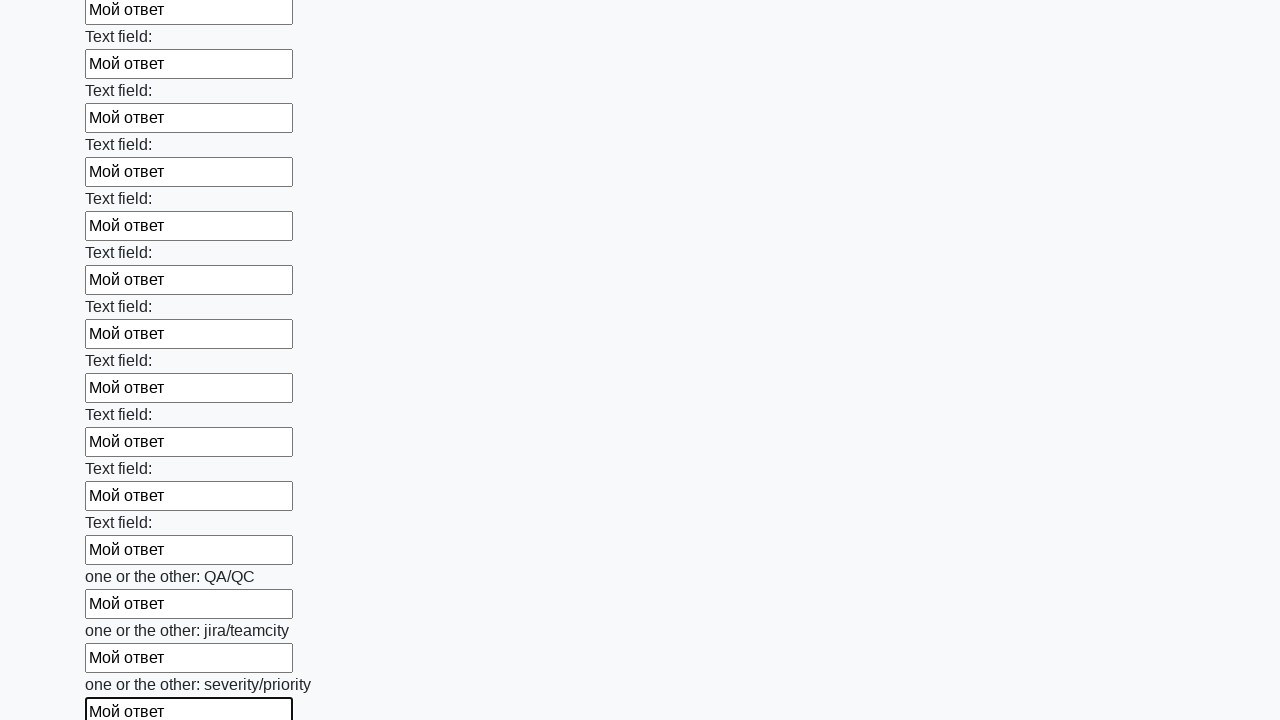

Filled input field with text 'Мой ответ' on input >> nth=90
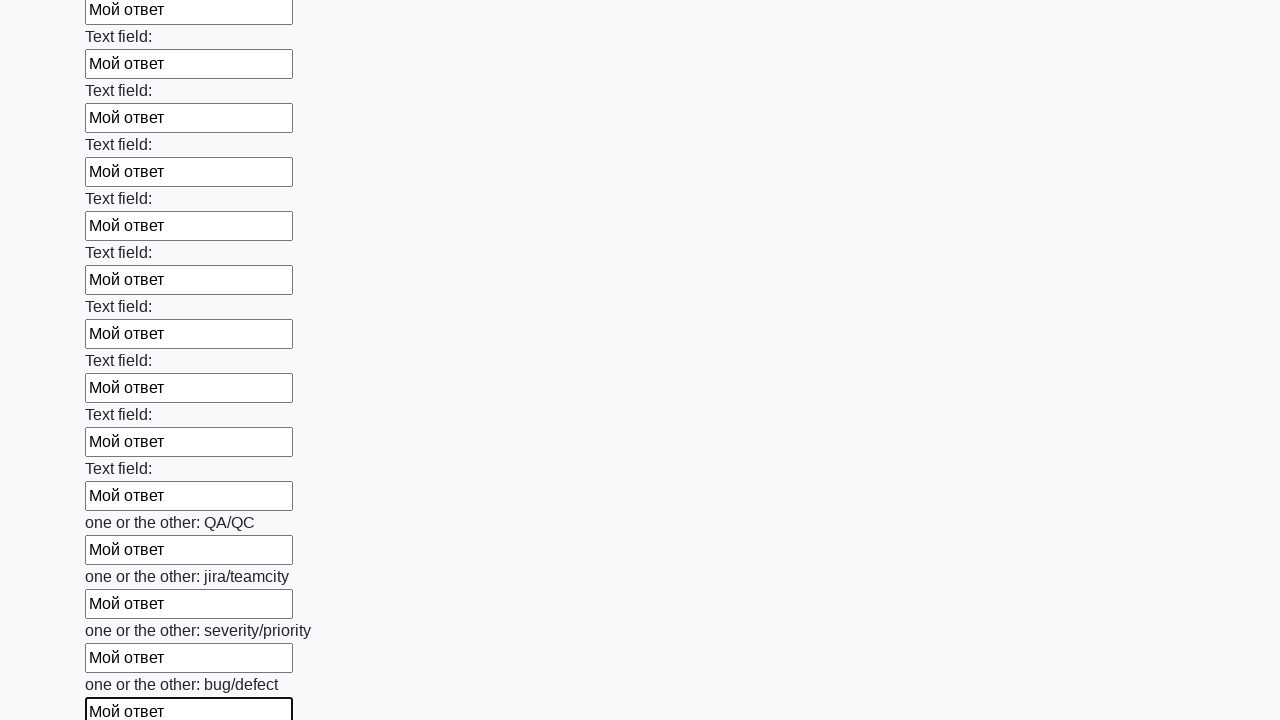

Filled input field with text 'Мой ответ' on input >> nth=91
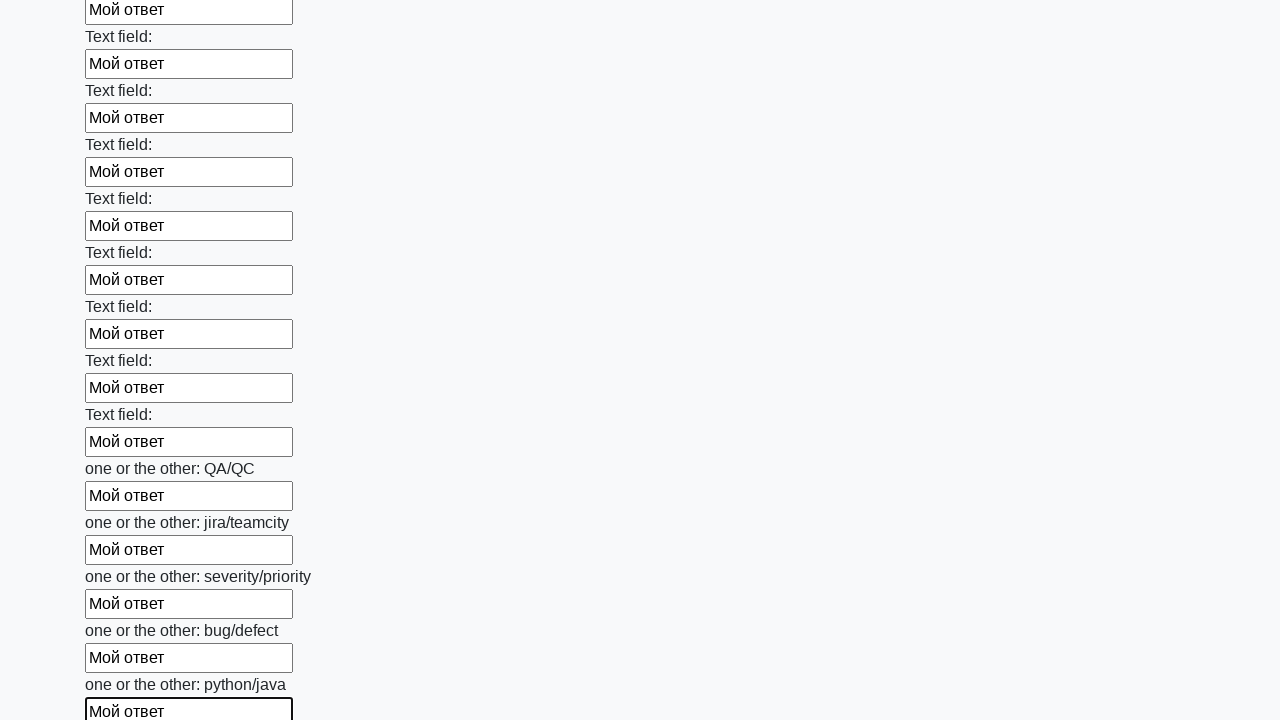

Filled input field with text 'Мой ответ' on input >> nth=92
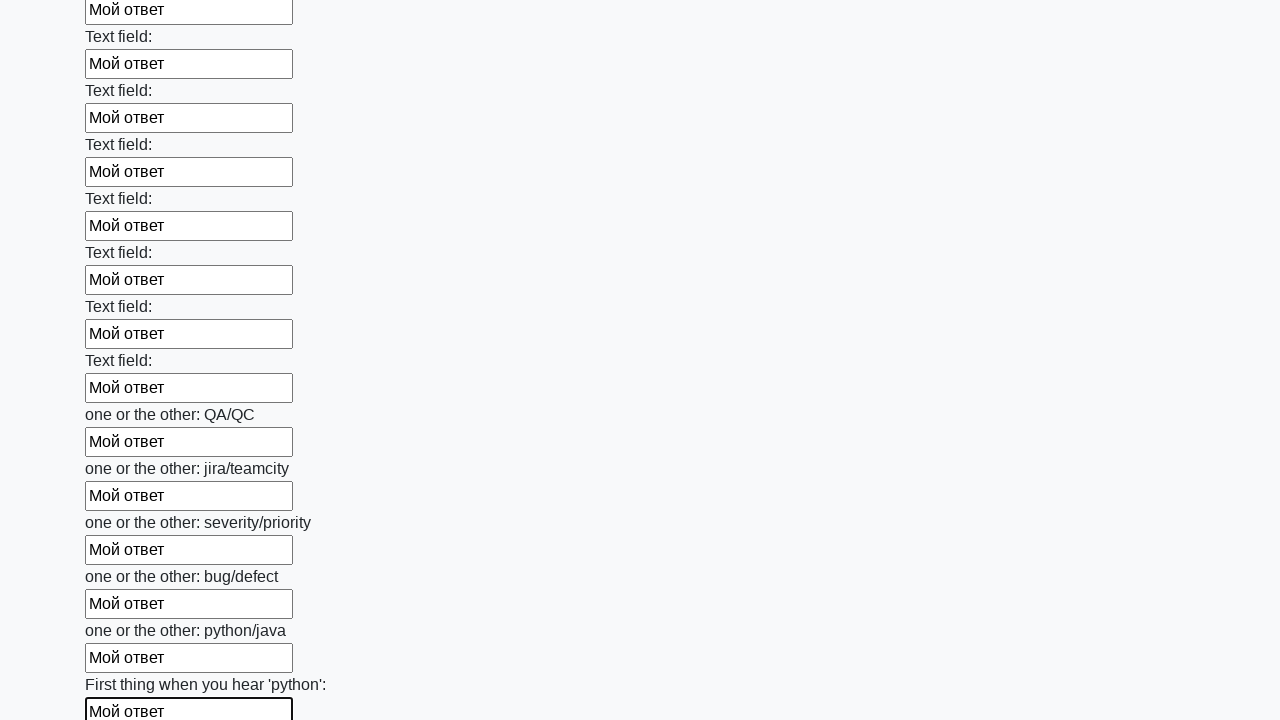

Filled input field with text 'Мой ответ' on input >> nth=93
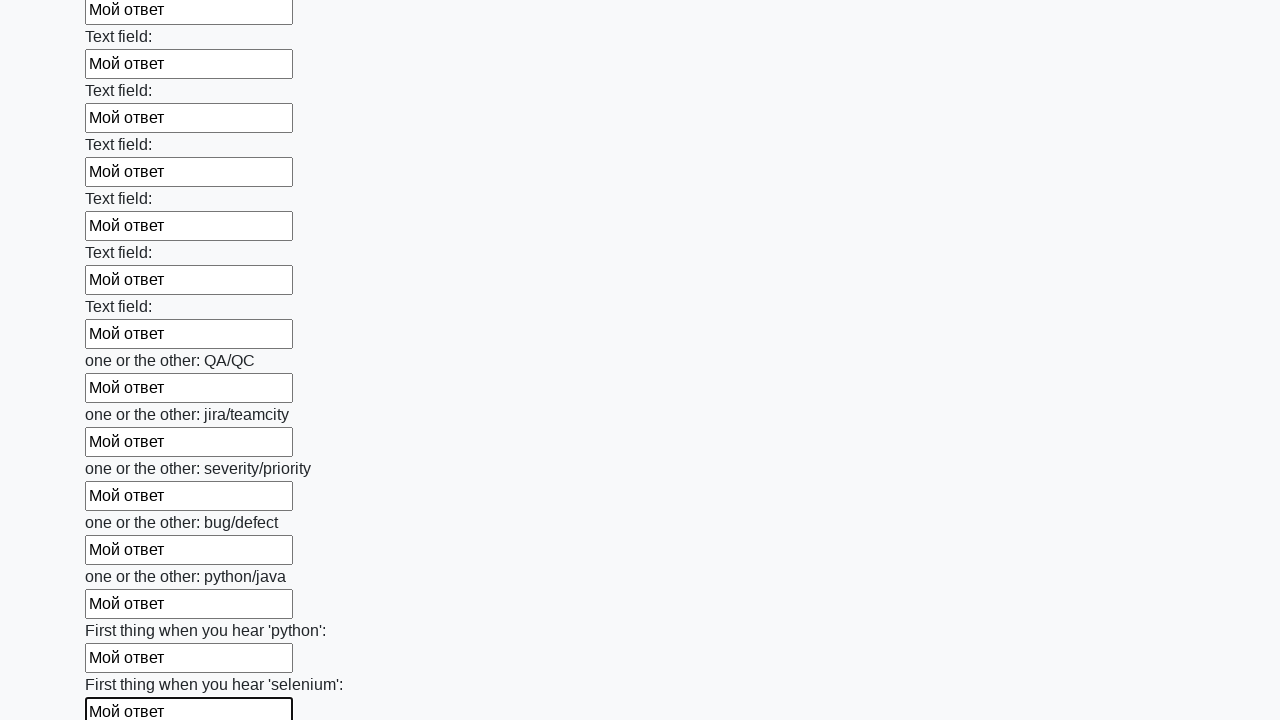

Filled input field with text 'Мой ответ' on input >> nth=94
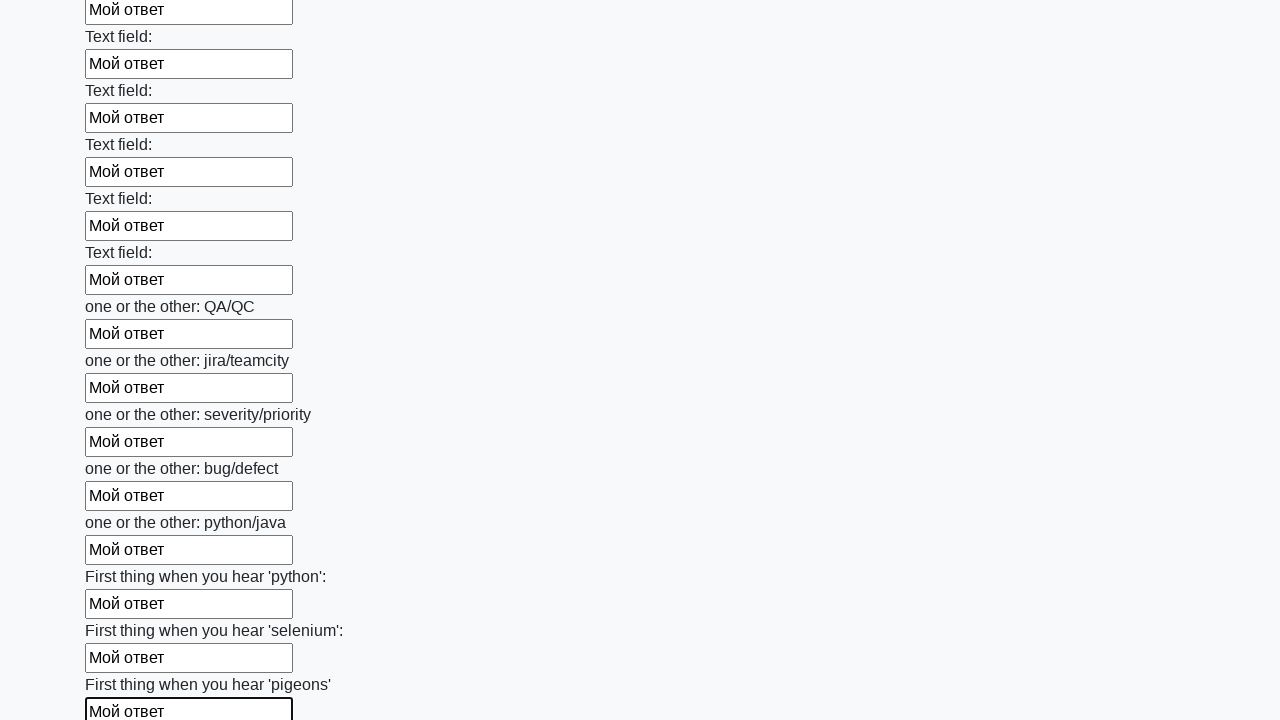

Filled input field with text 'Мой ответ' on input >> nth=95
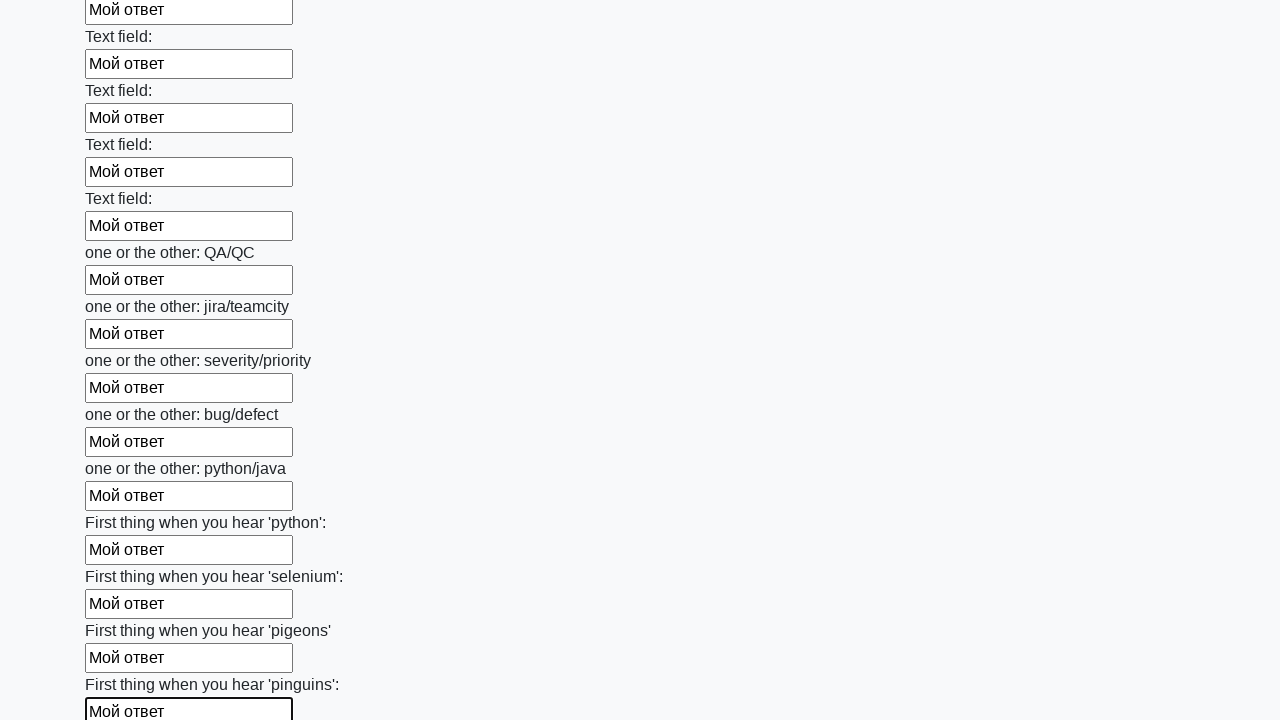

Filled input field with text 'Мой ответ' on input >> nth=96
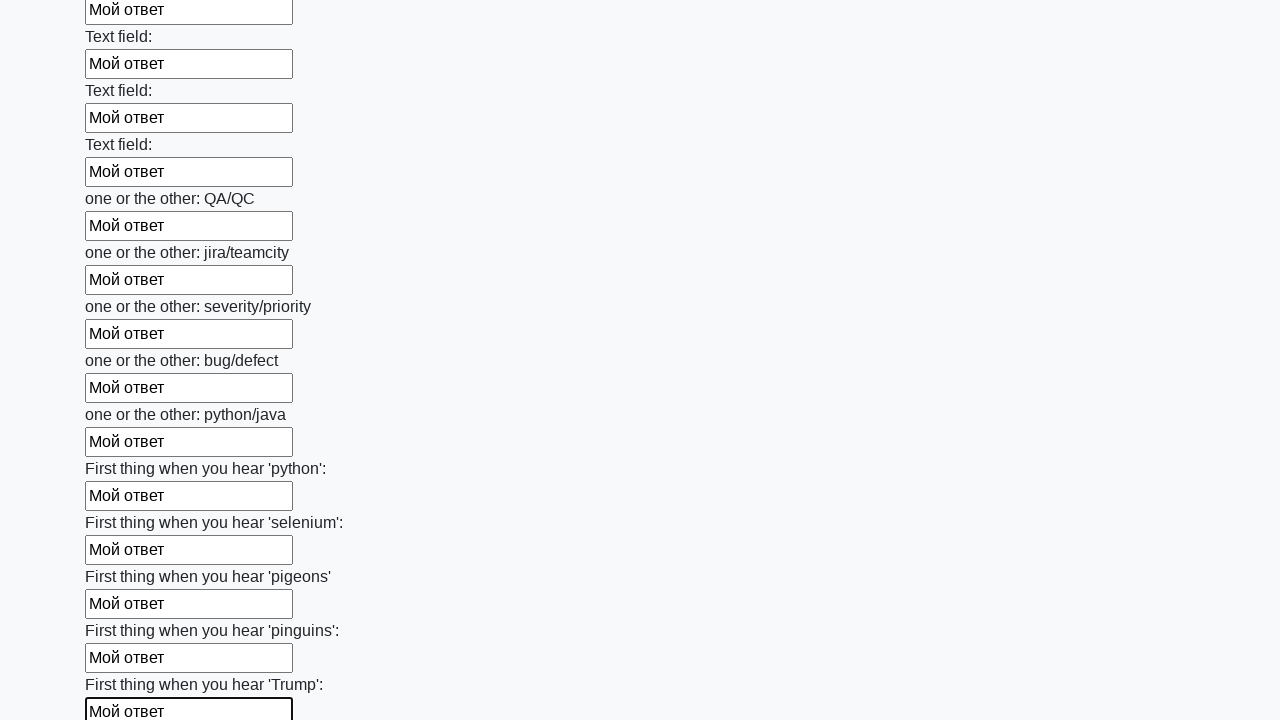

Filled input field with text 'Мой ответ' on input >> nth=97
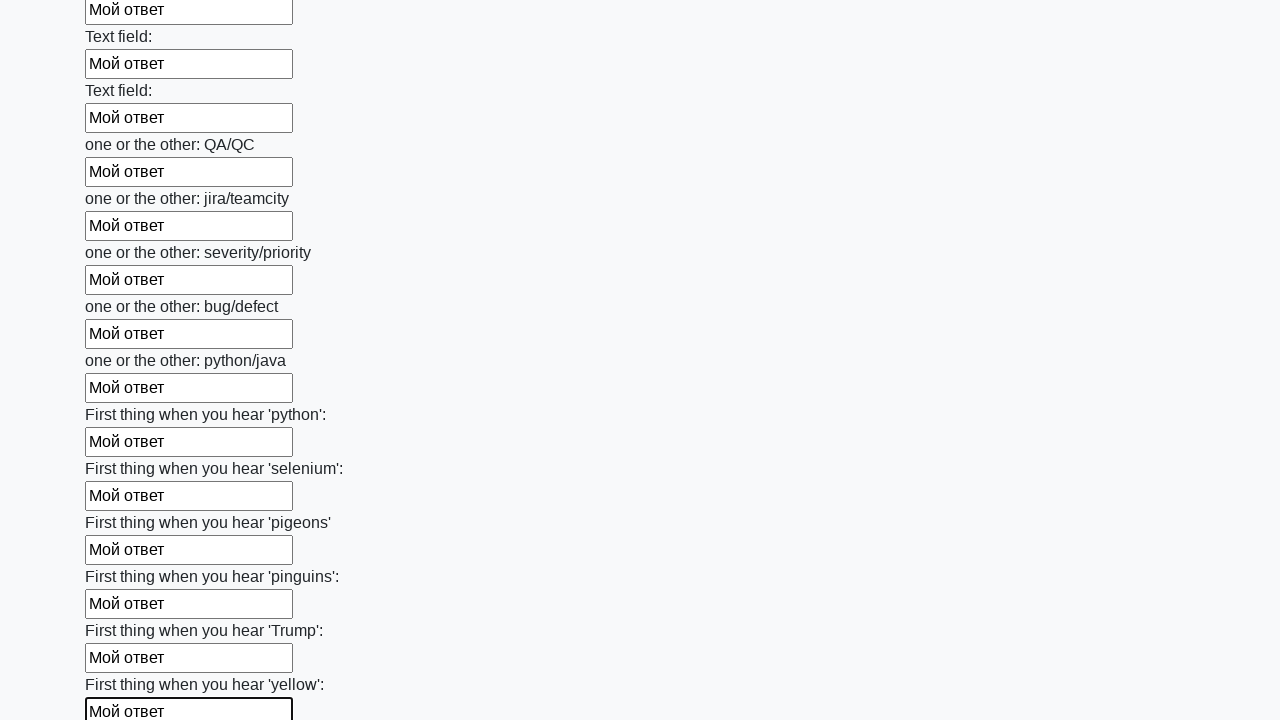

Filled input field with text 'Мой ответ' on input >> nth=98
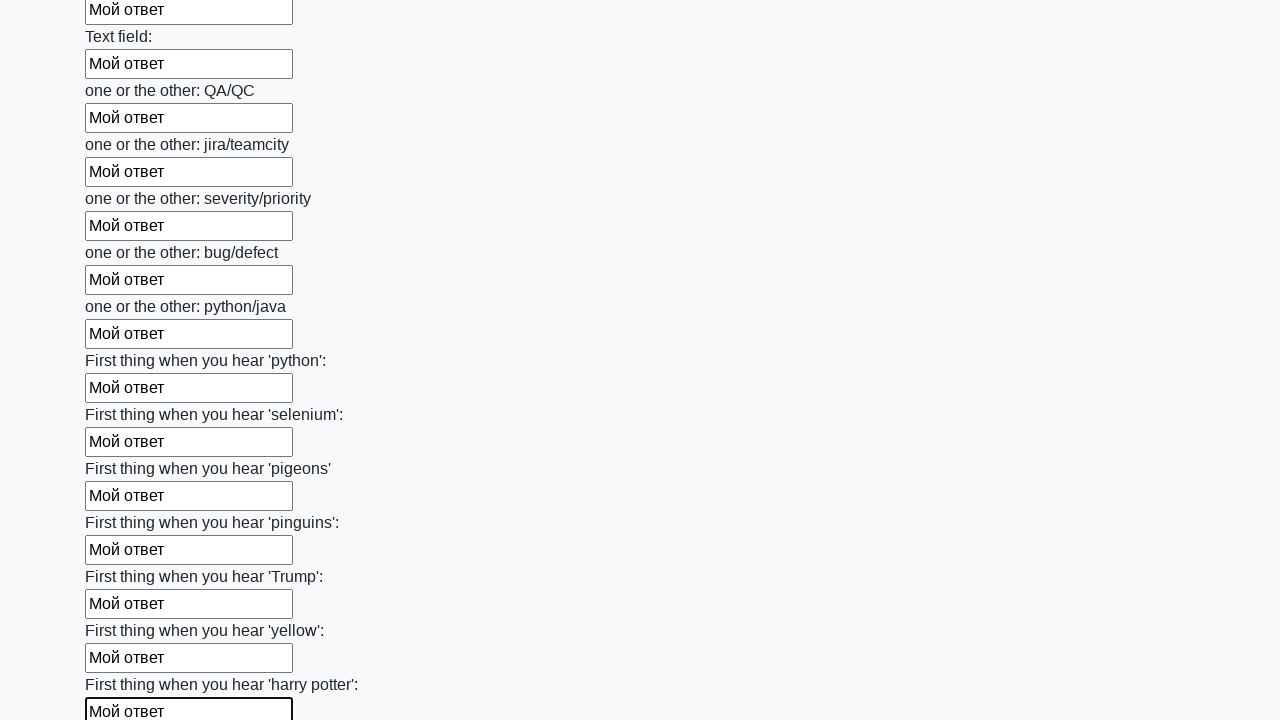

Filled input field with text 'Мой ответ' on input >> nth=99
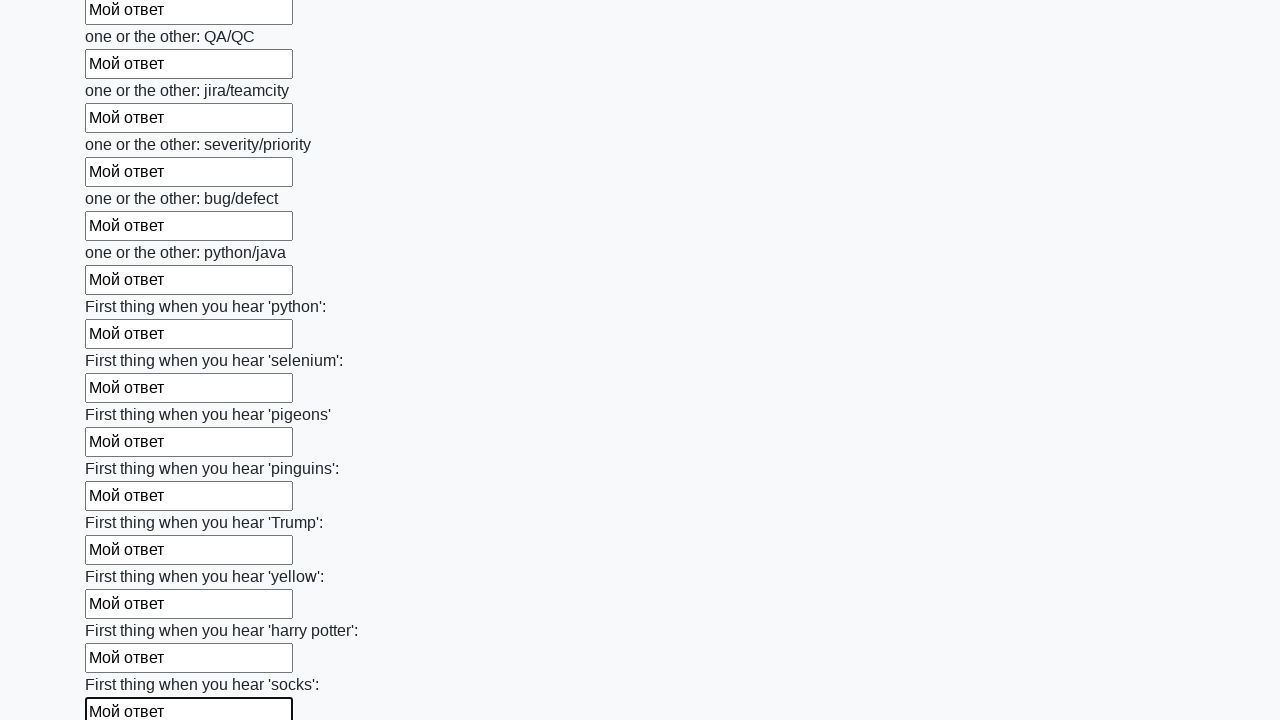

Clicked the submit button to submit the form at (123, 611) on button.btn
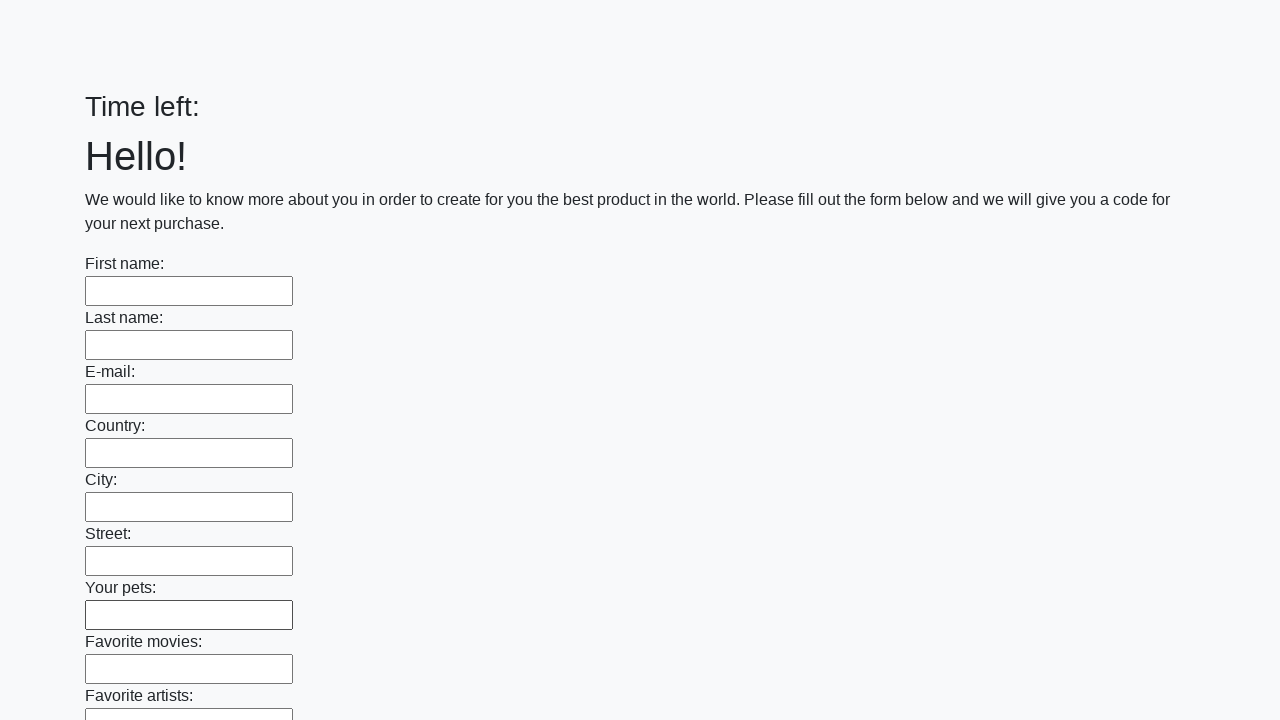

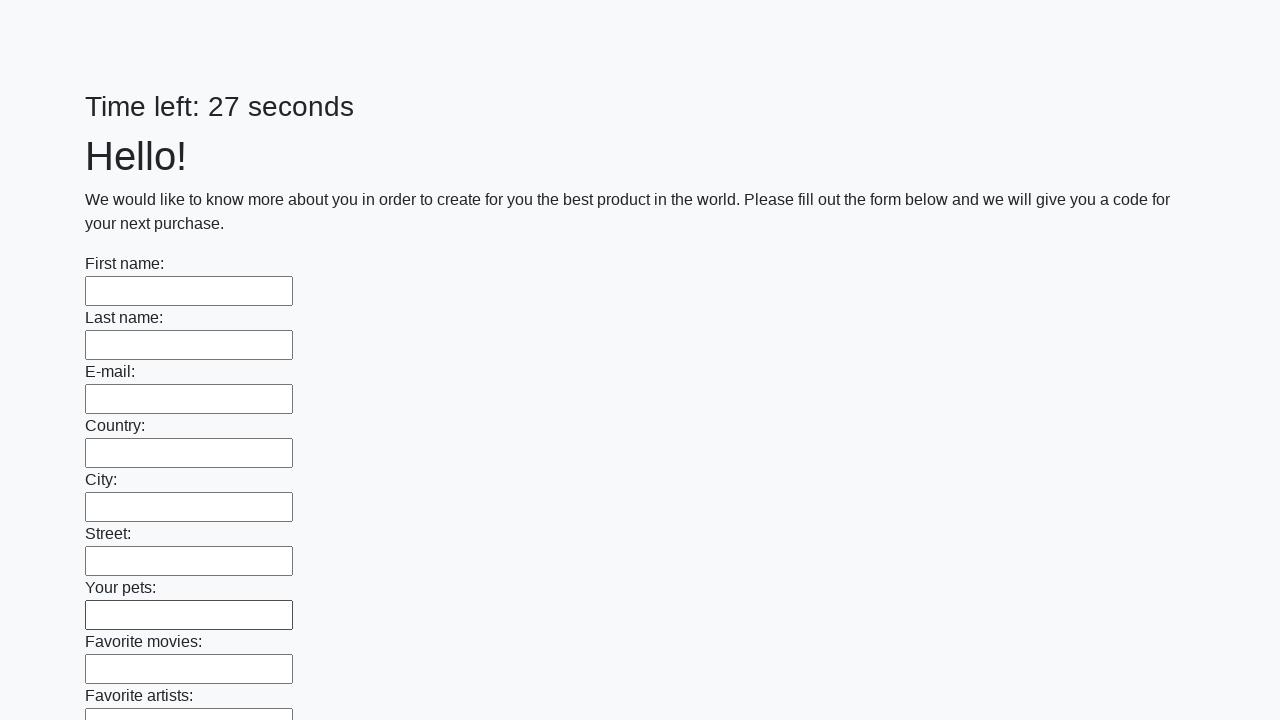